Tests table handling functionality by verifying table structure (rows/columns count), checking product checkboxes for specific items, and iterating through paginated table data.

Starting URL: https://testautomationpractice.blogspot.com/

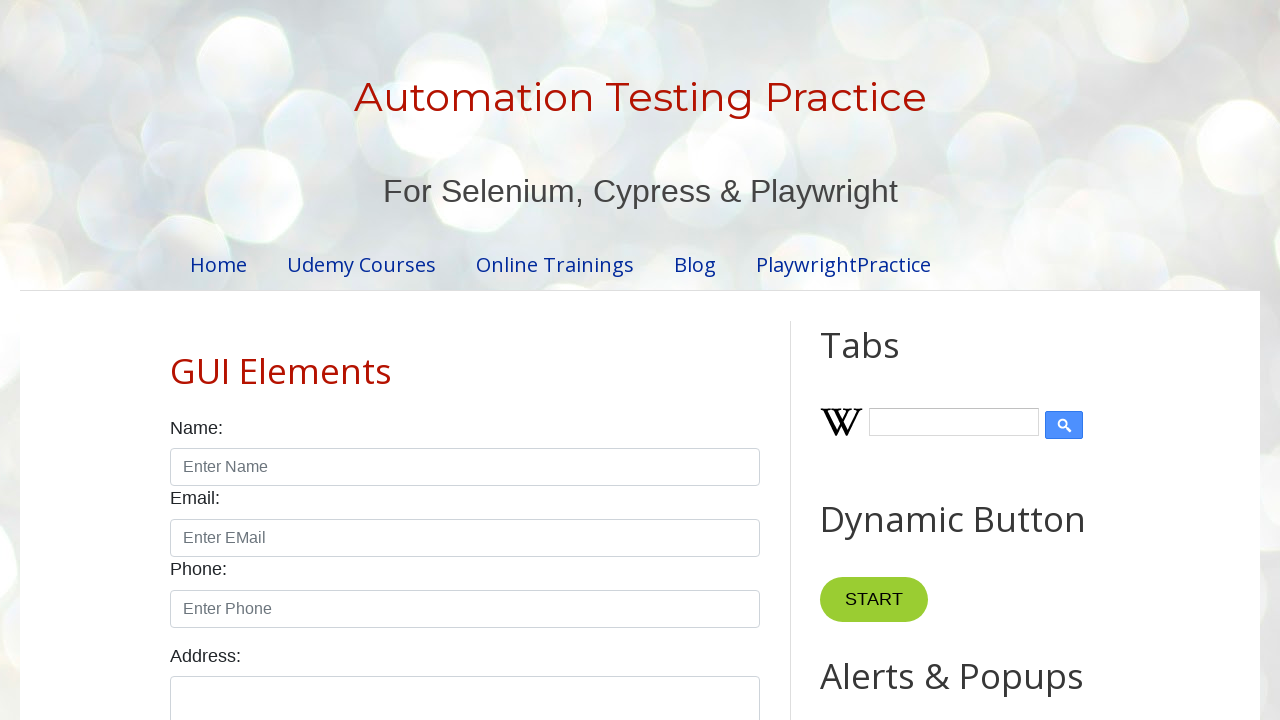

Located product table element
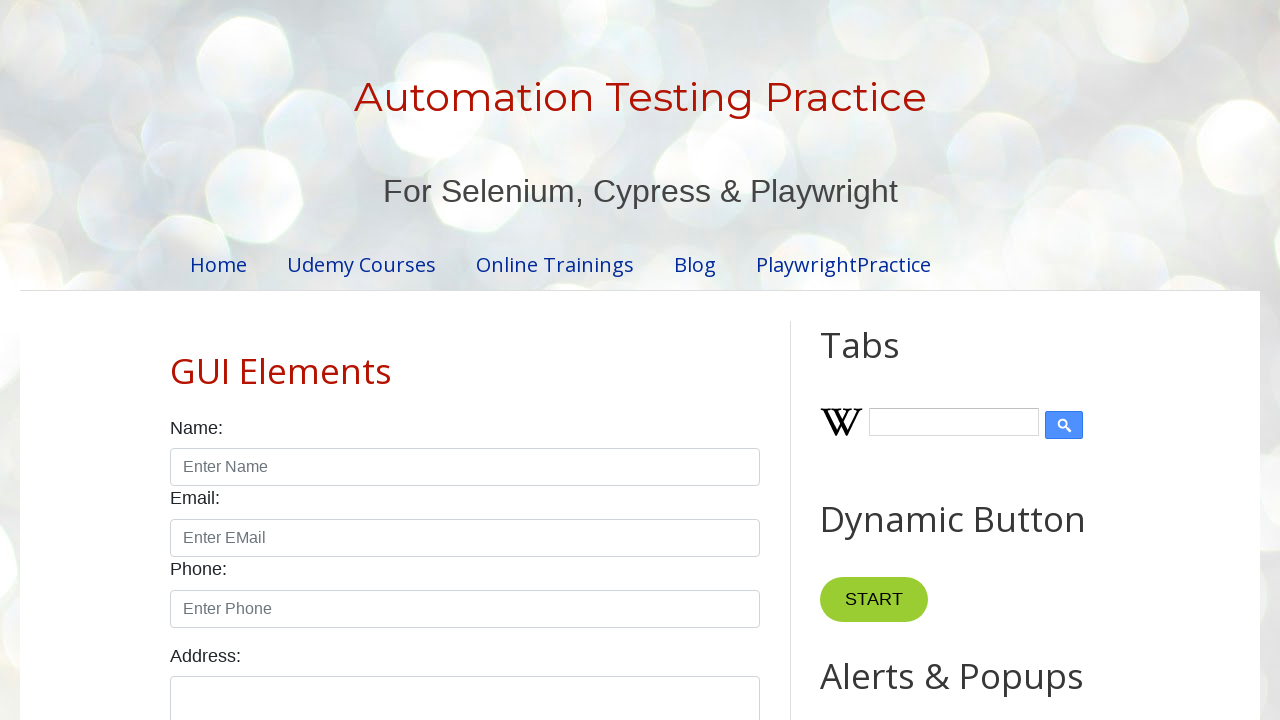

Located table header columns
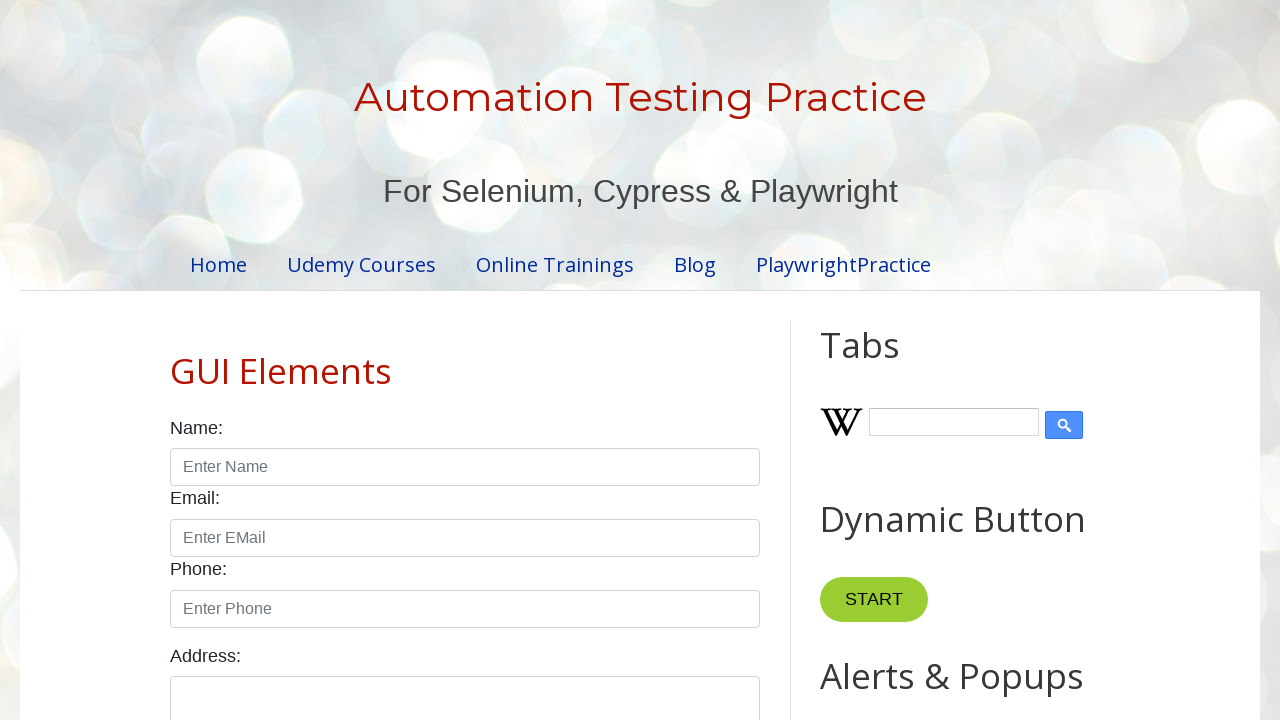

Located table body rows
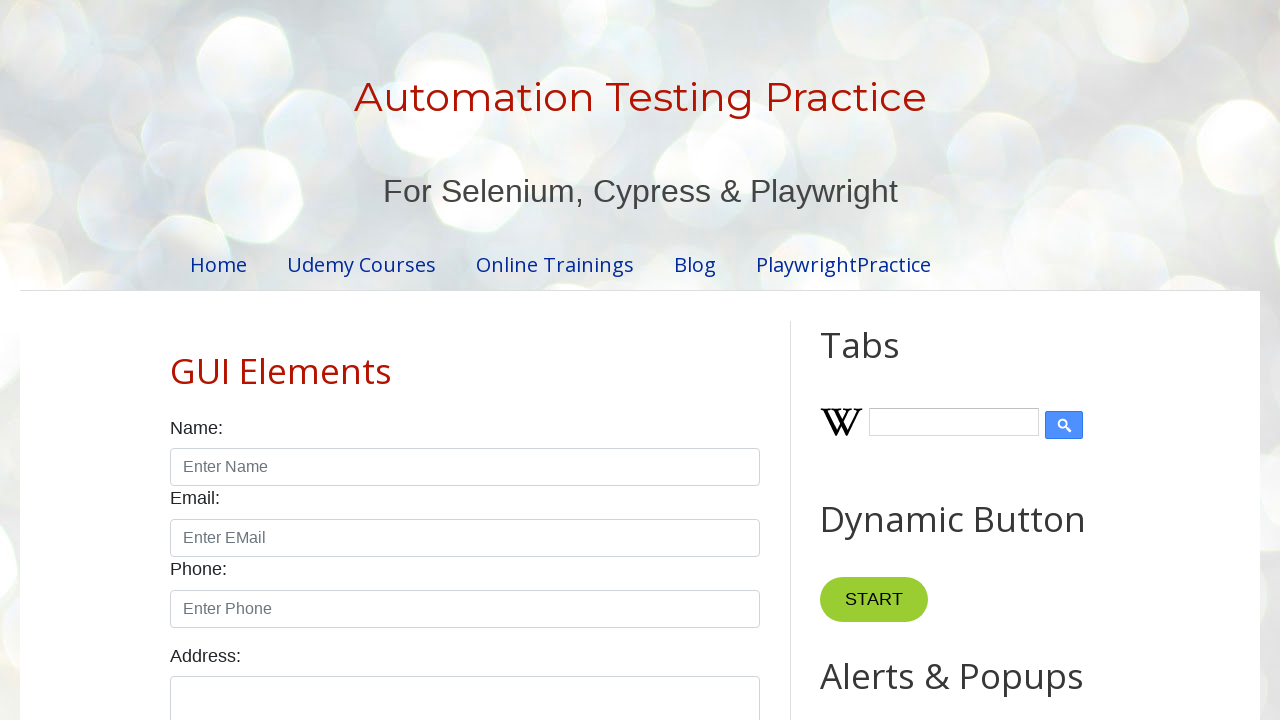

Verified table has 4 columns
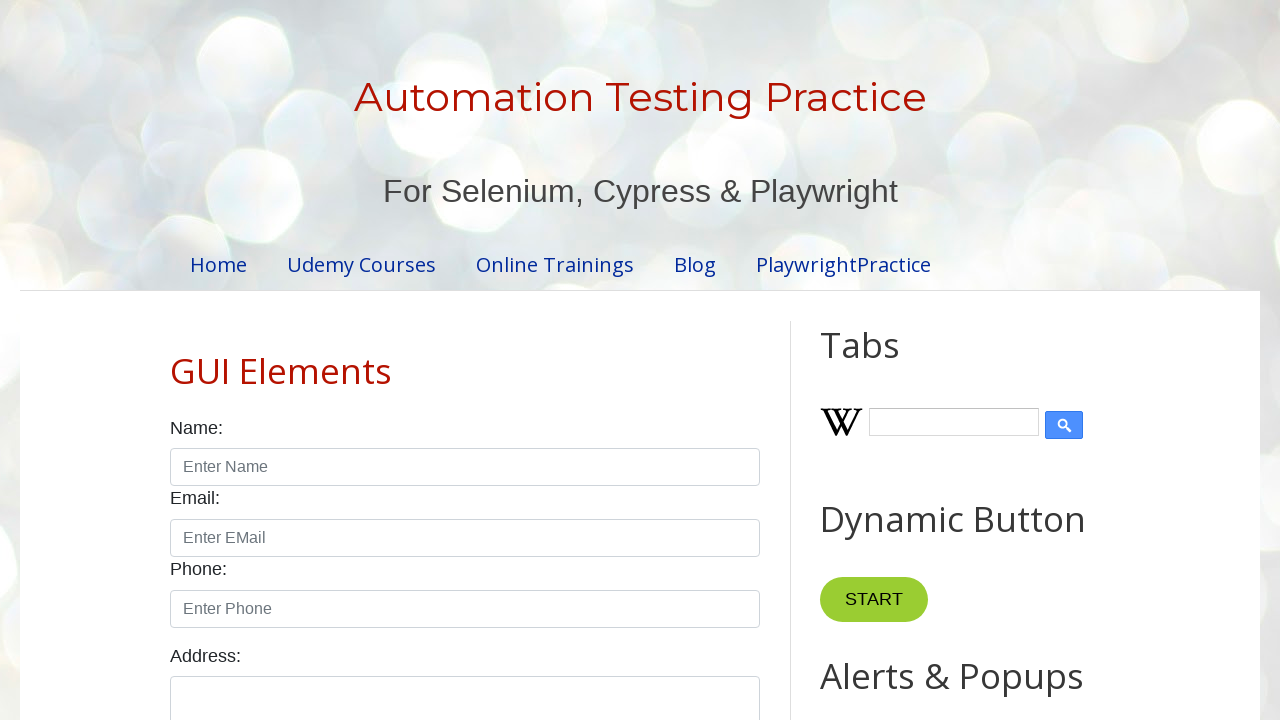

Verified table has 5 rows
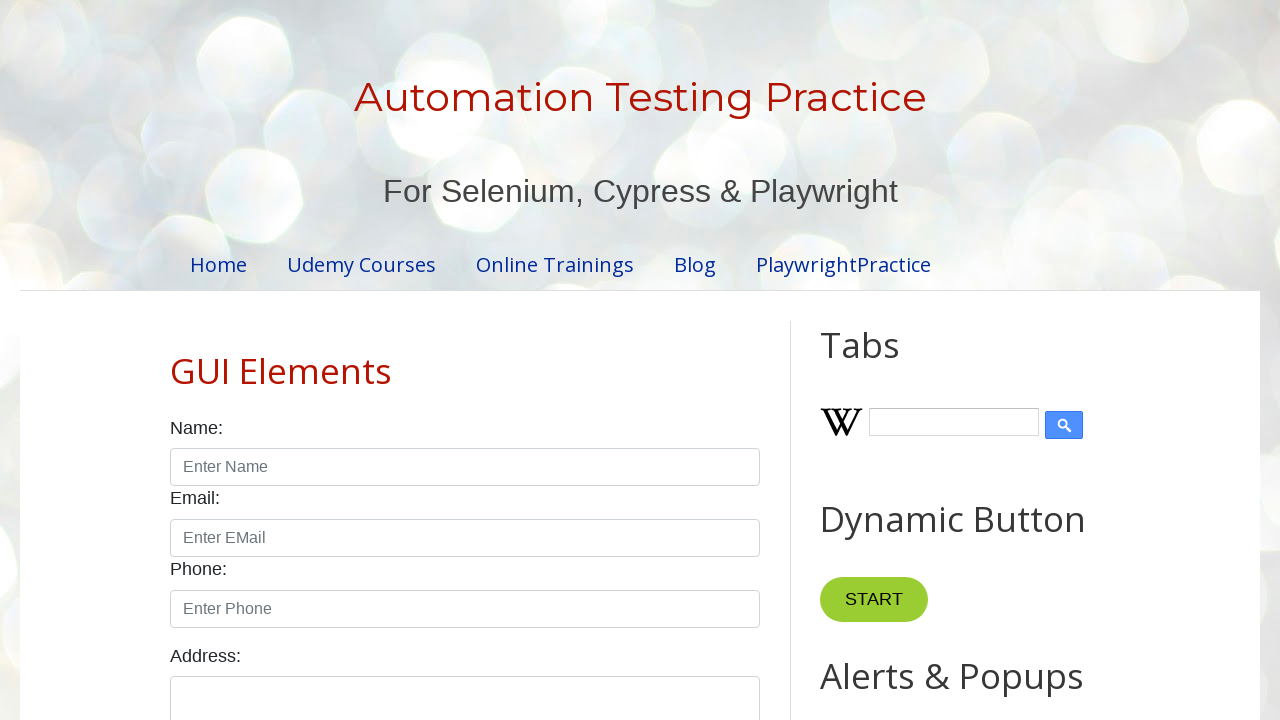

Located row for product 'Smartwatch'
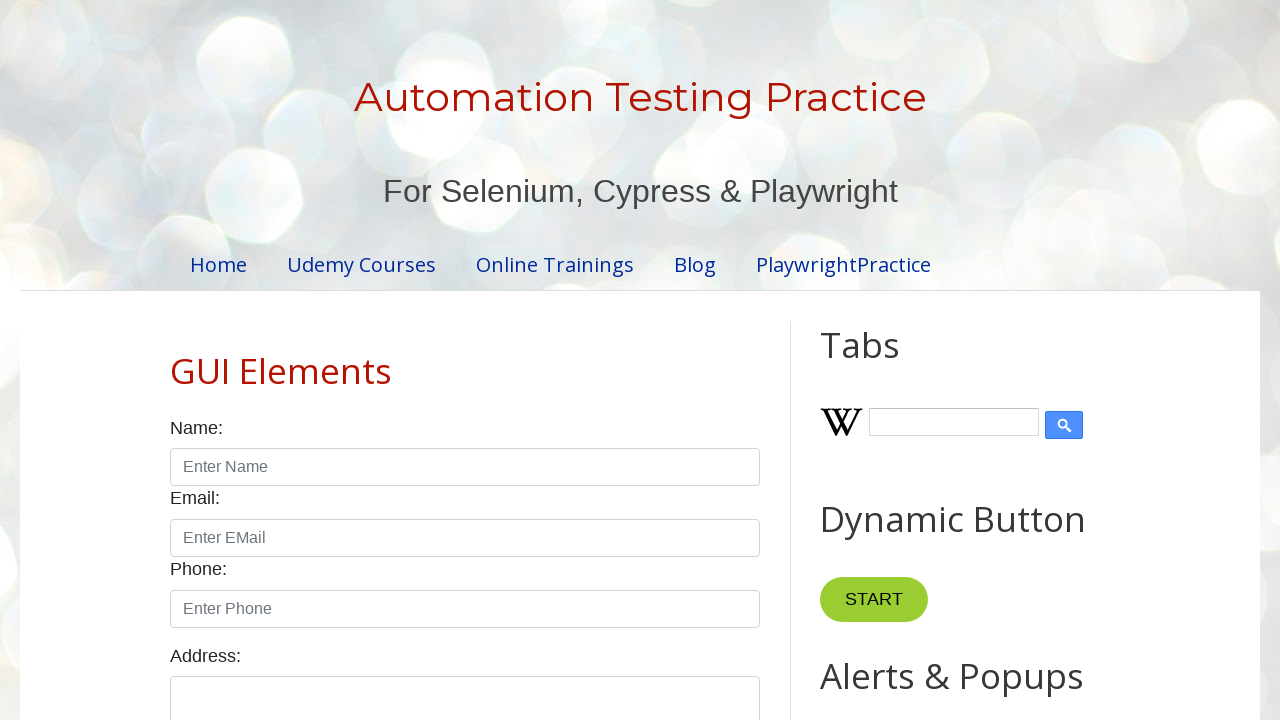

Verified checkbox for 'Smartwatch' is unchecked
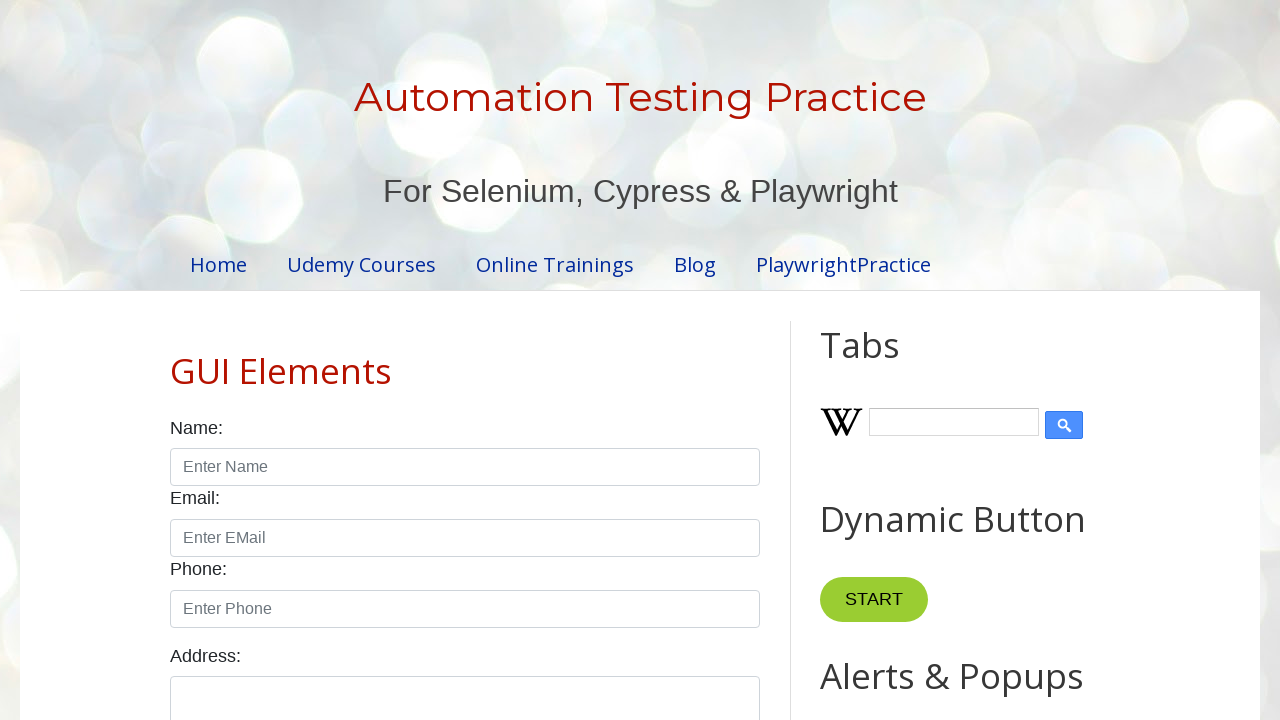

Checked the checkbox for 'Smartwatch' at (651, 361) on #productTable >> tbody tr >> internal:has="td >> internal:has-text=\"Smartwatch\
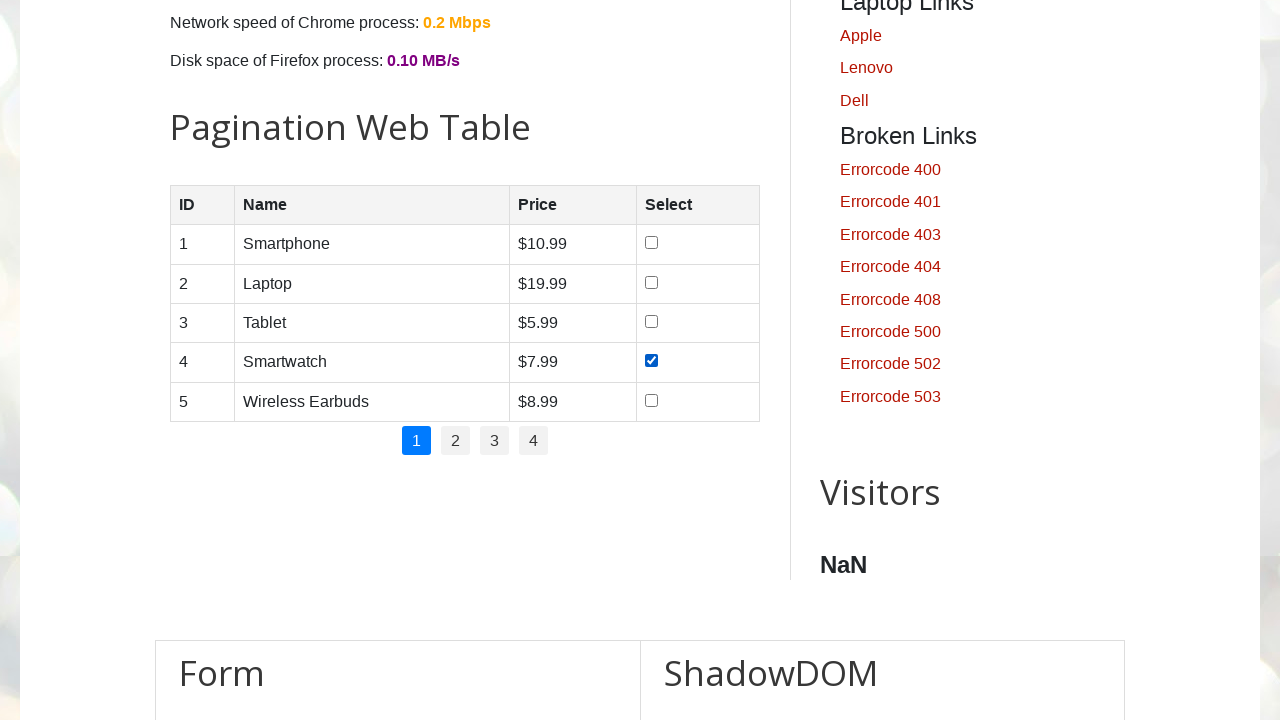

Verified checkbox for 'Smartwatch' is now checked
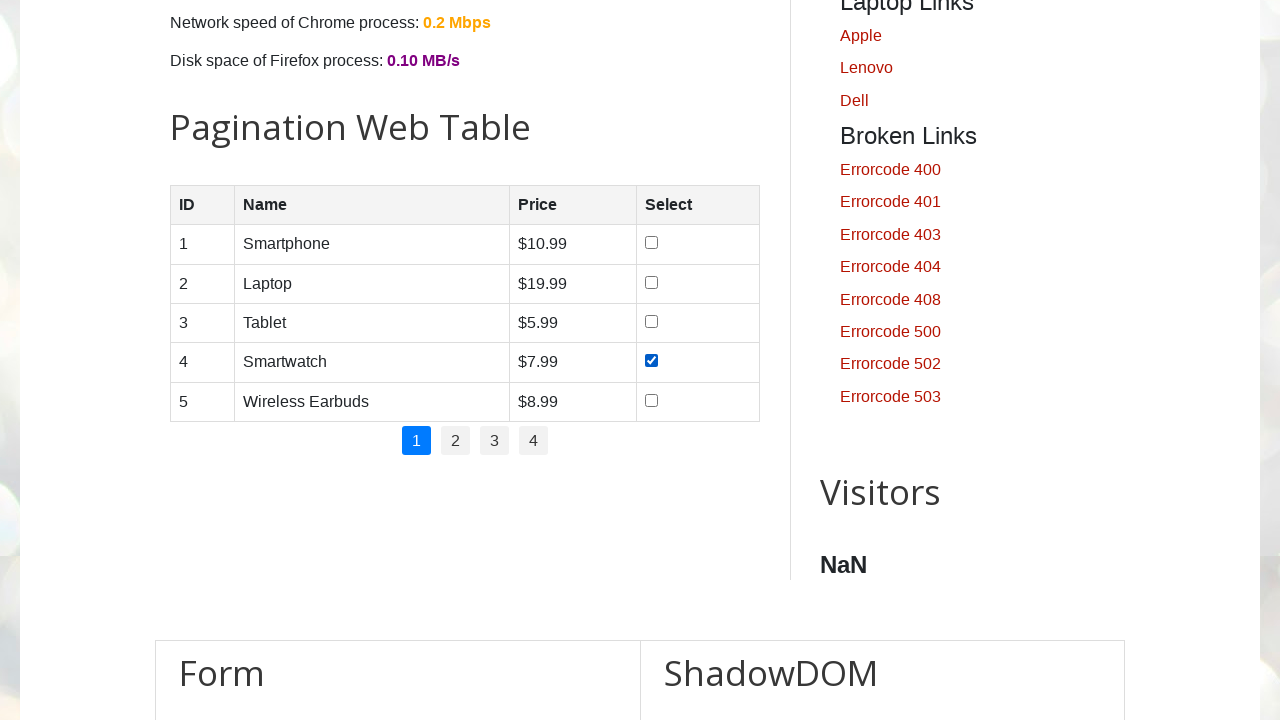

Located row for product 'Laptop'
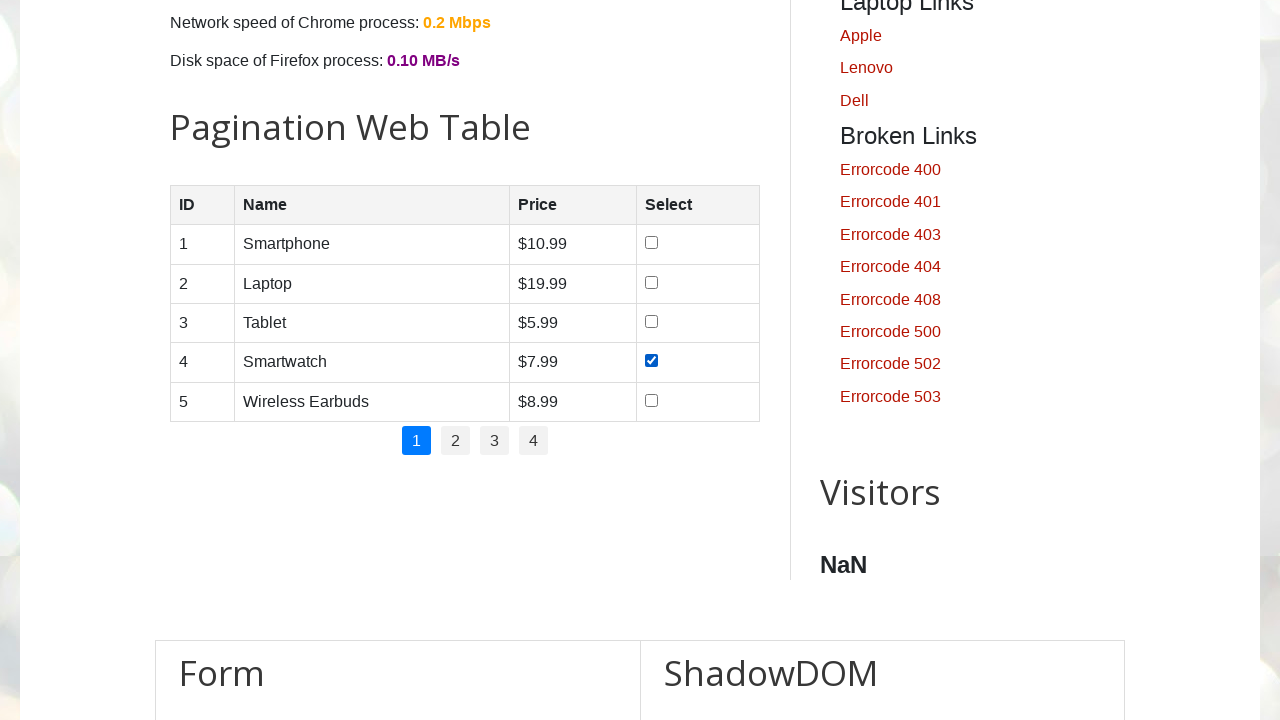

Verified checkbox for 'Laptop' is unchecked
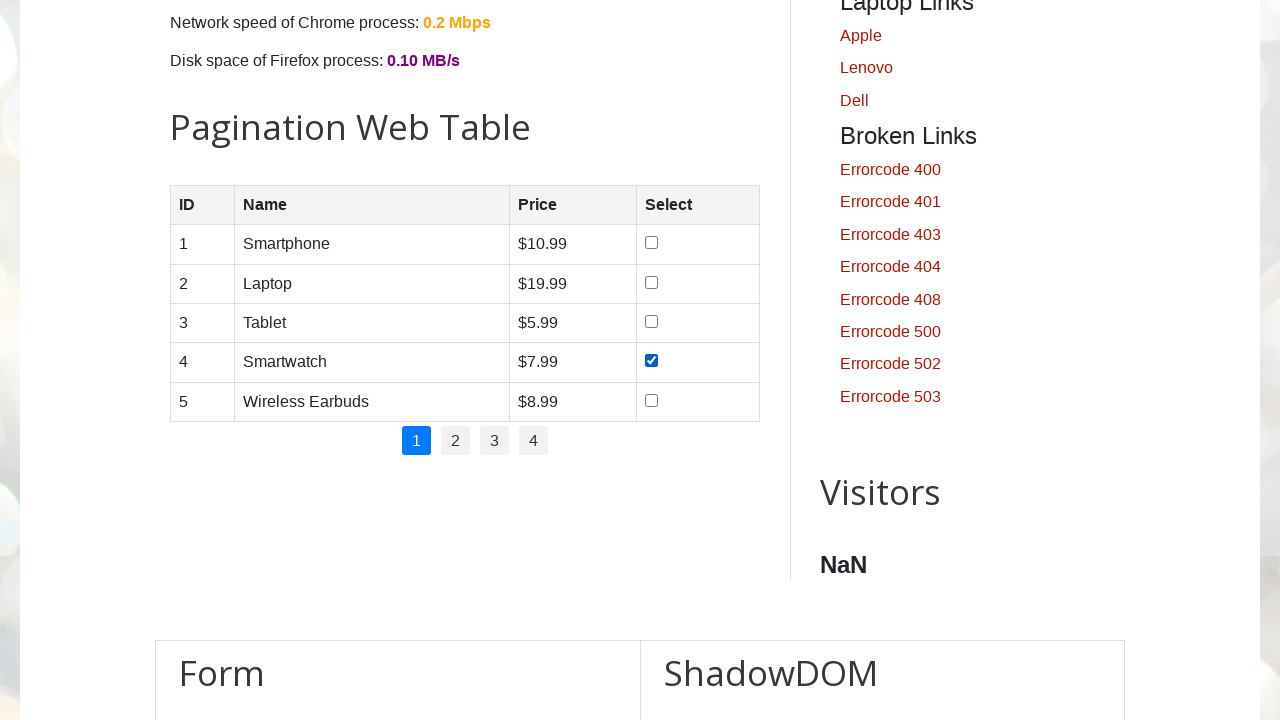

Checked the checkbox for 'Laptop' at (651, 282) on #productTable >> tbody tr >> internal:has="td >> internal:has-text=\"Laptop\"i" 
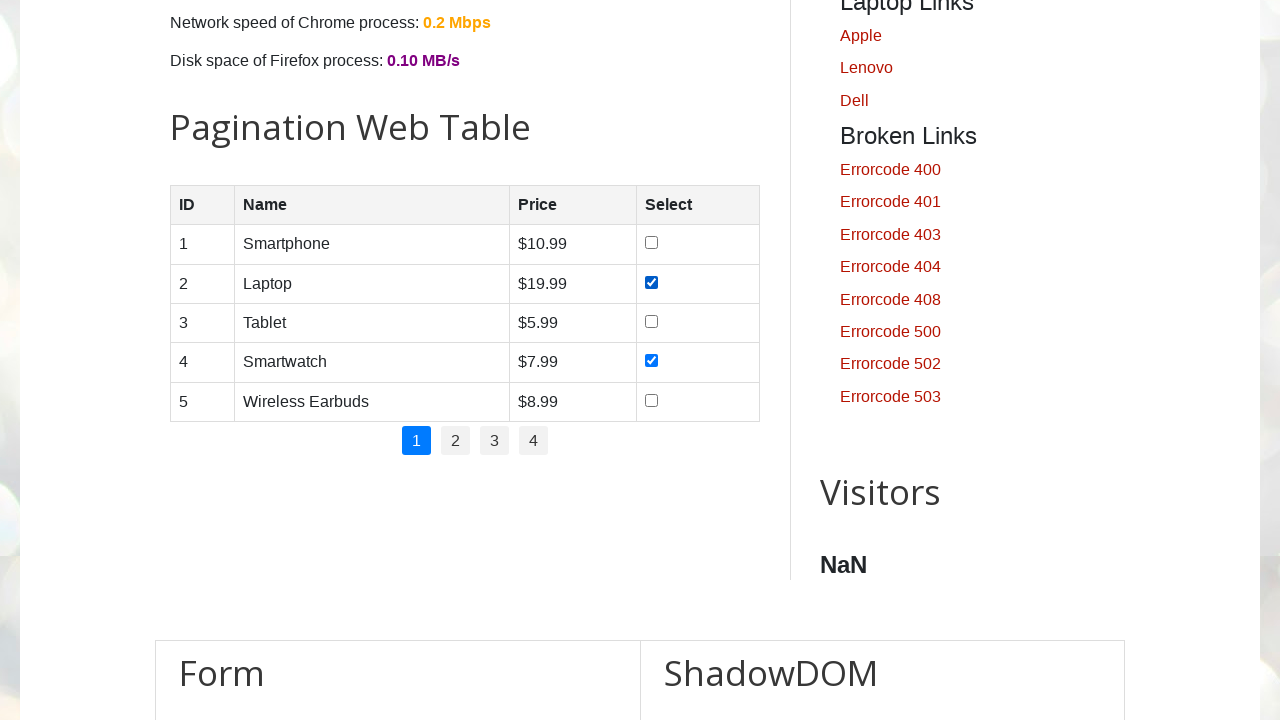

Verified checkbox for 'Laptop' is now checked
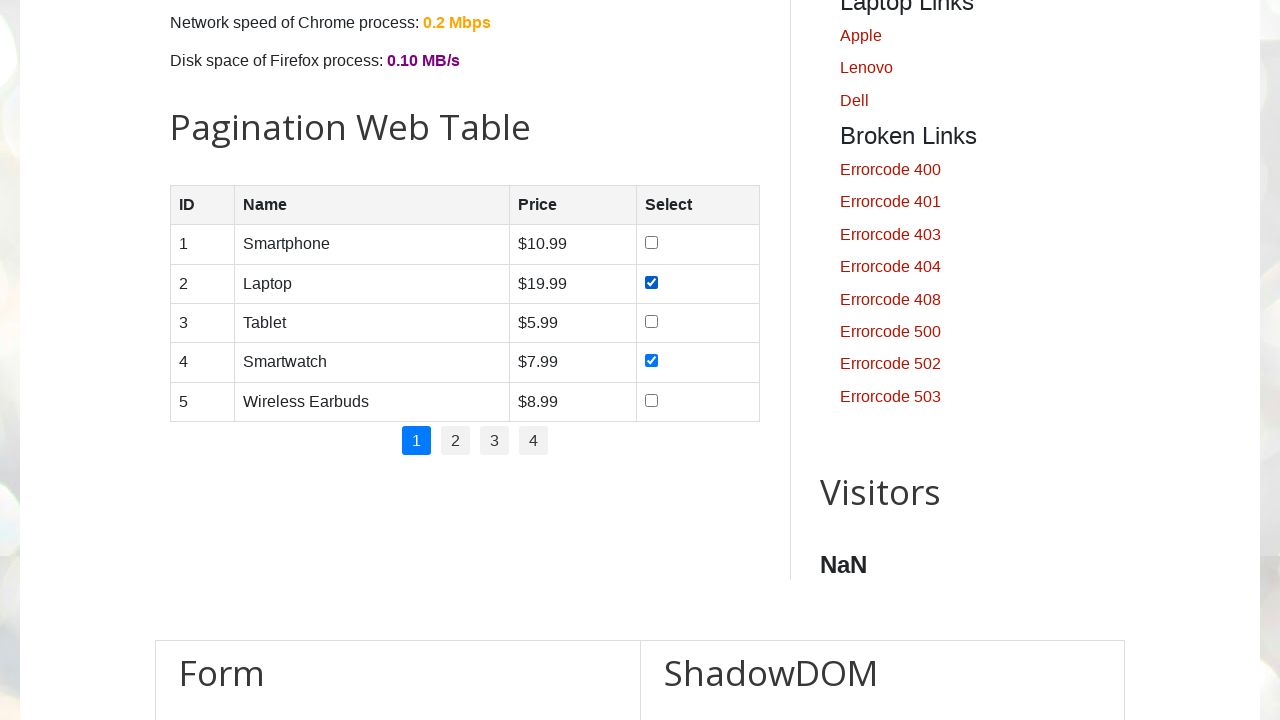

Located row for product 'Tablet'
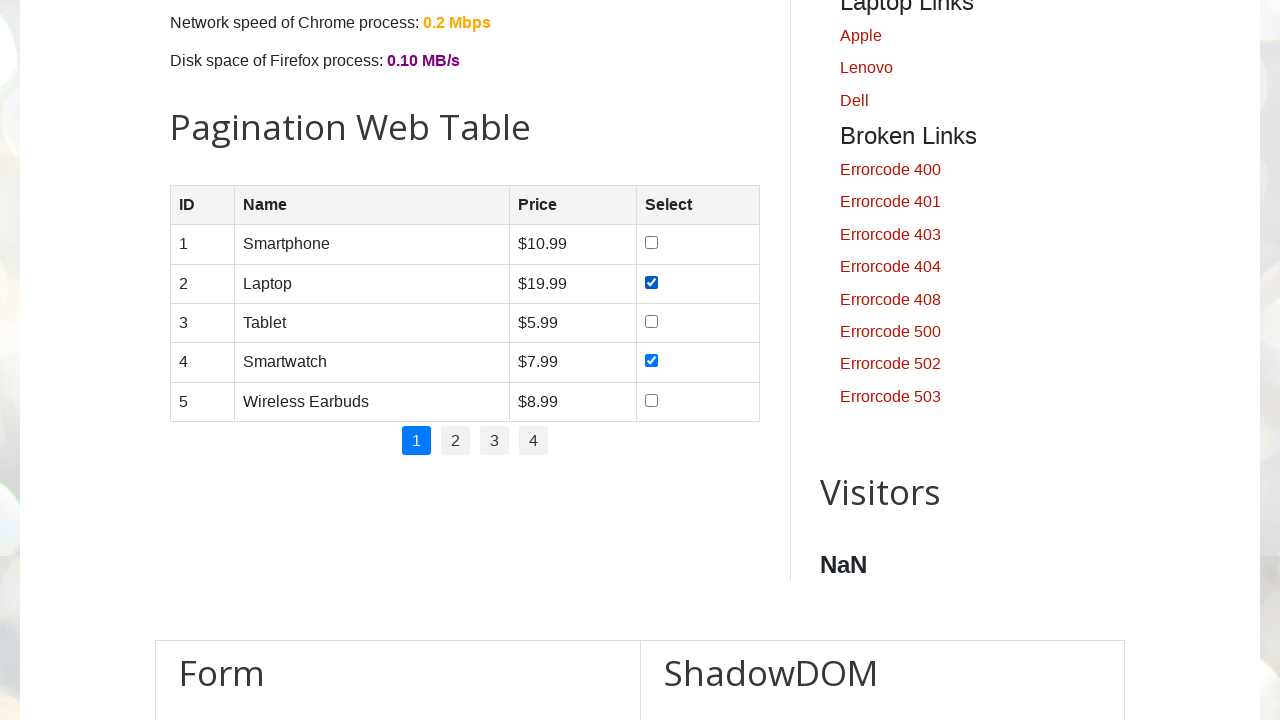

Verified checkbox for 'Tablet' is unchecked
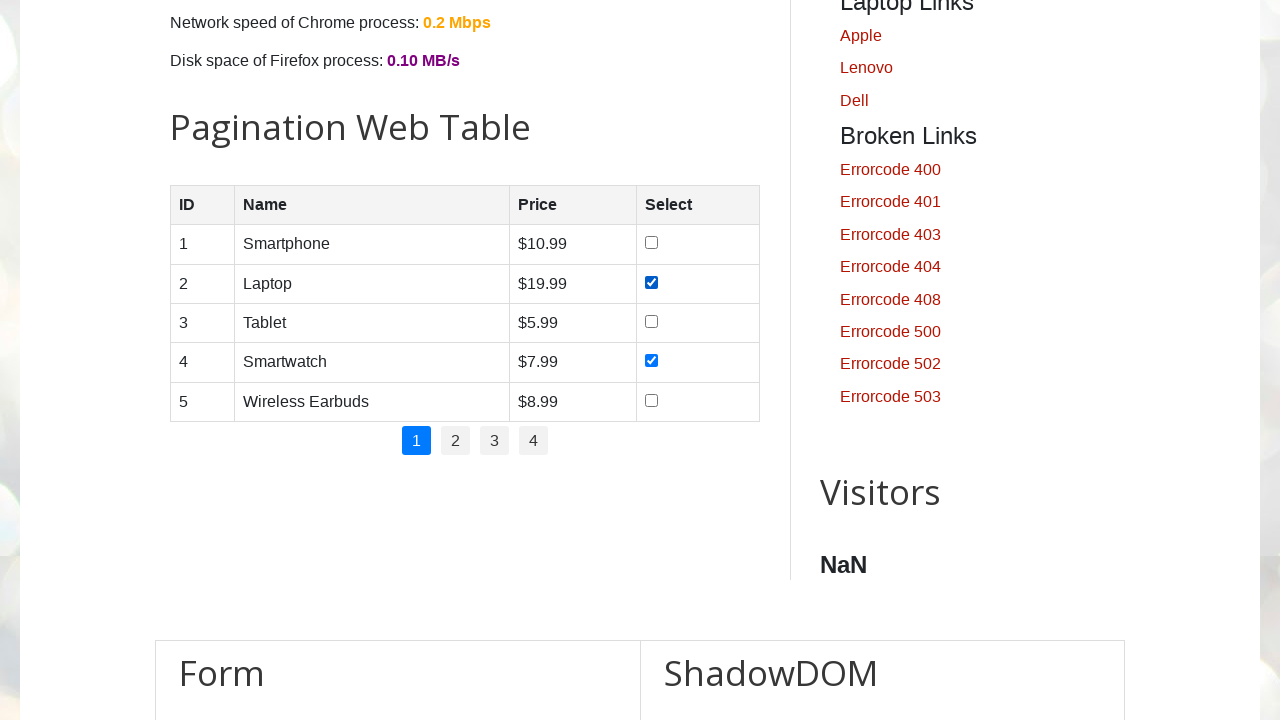

Checked the checkbox for 'Tablet' at (651, 321) on #productTable >> tbody tr >> internal:has="td >> internal:has-text=\"Tablet\"i" 
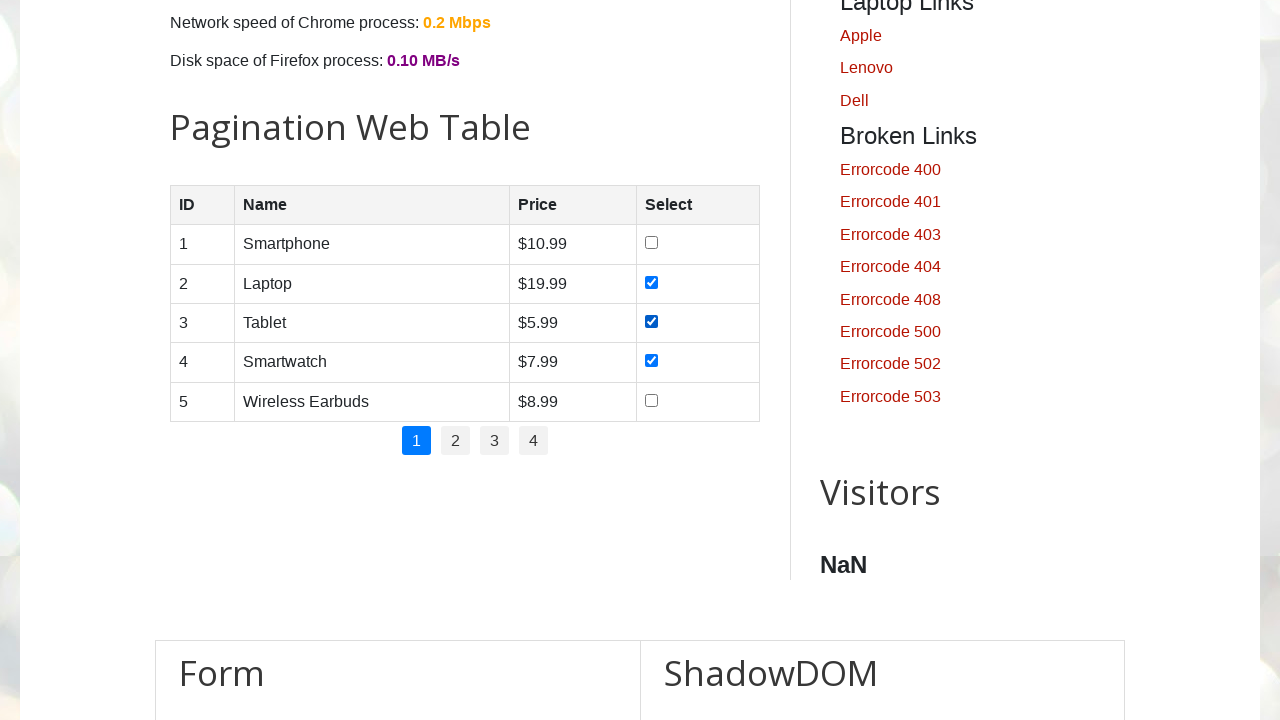

Verified checkbox for 'Tablet' is now checked
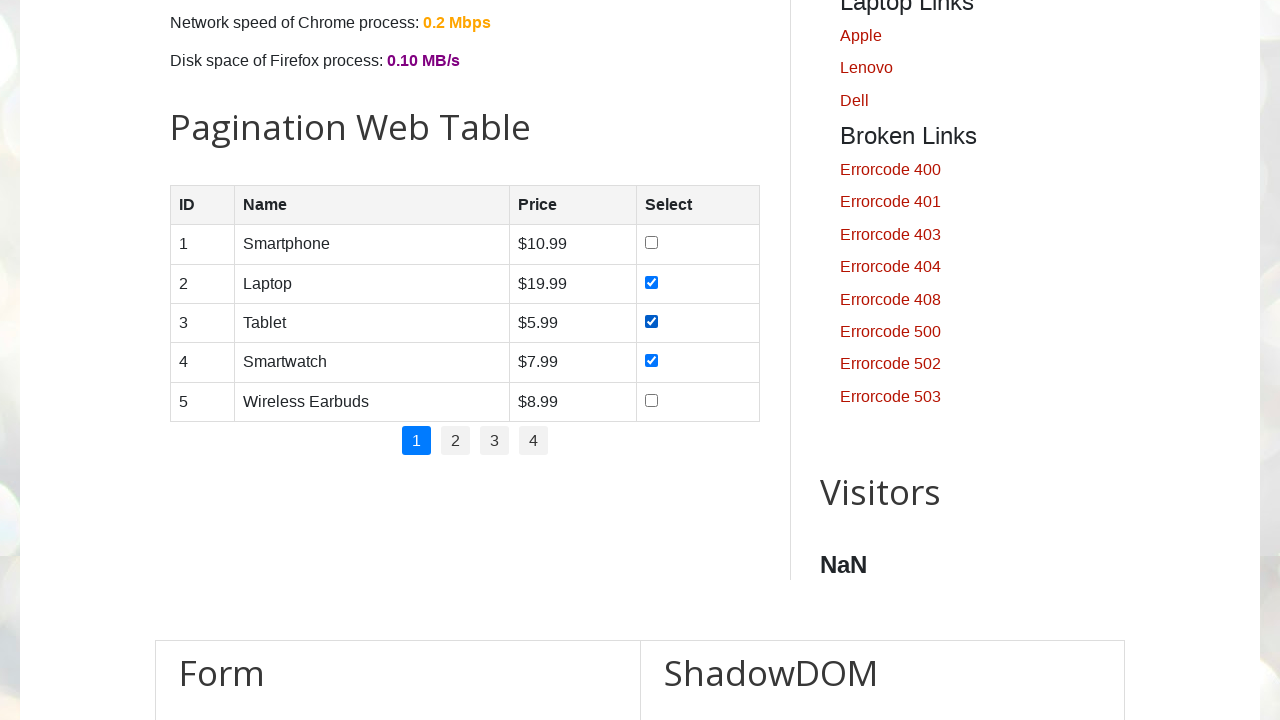

Located pagination links
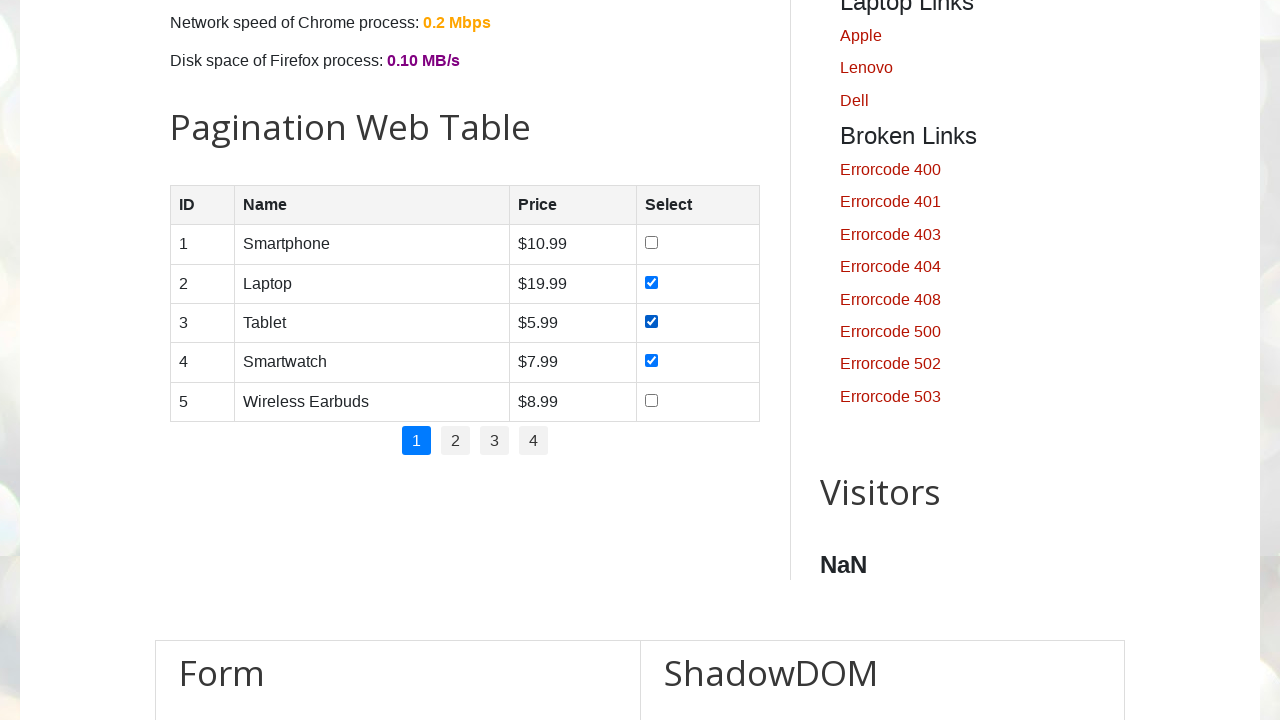

Counted 4 pagination links
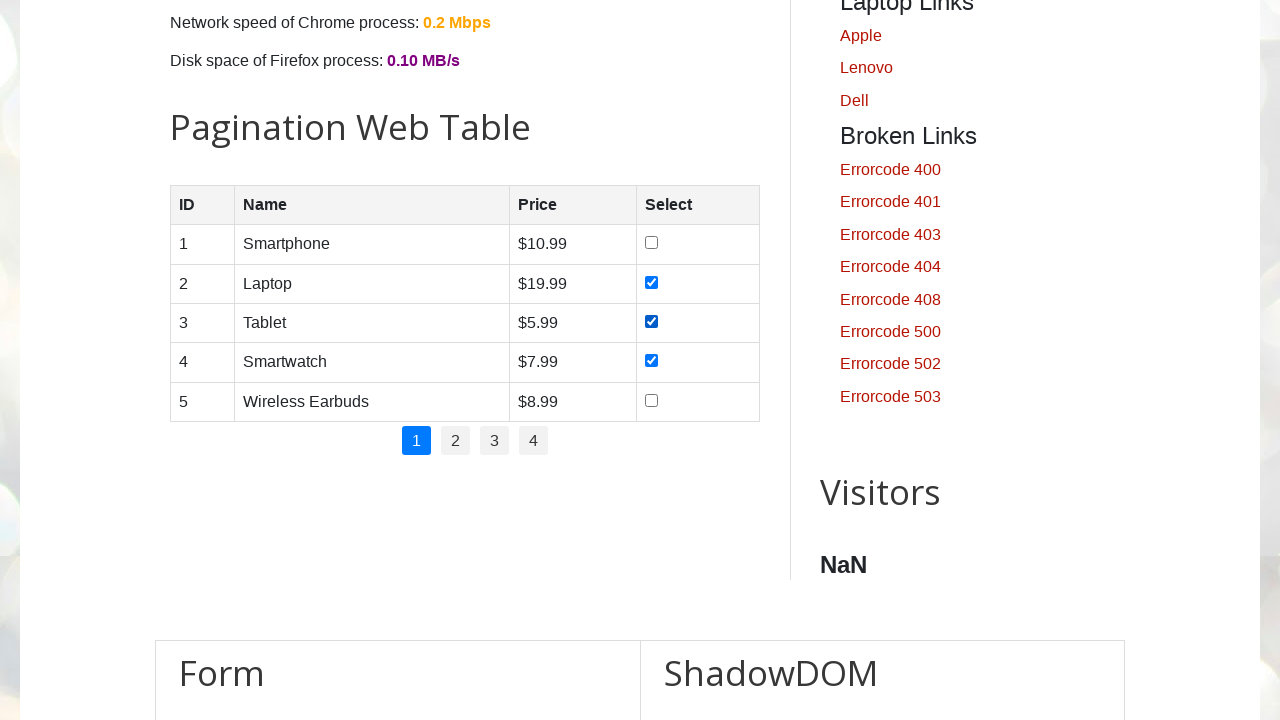

Re-located rows on pagination page 1
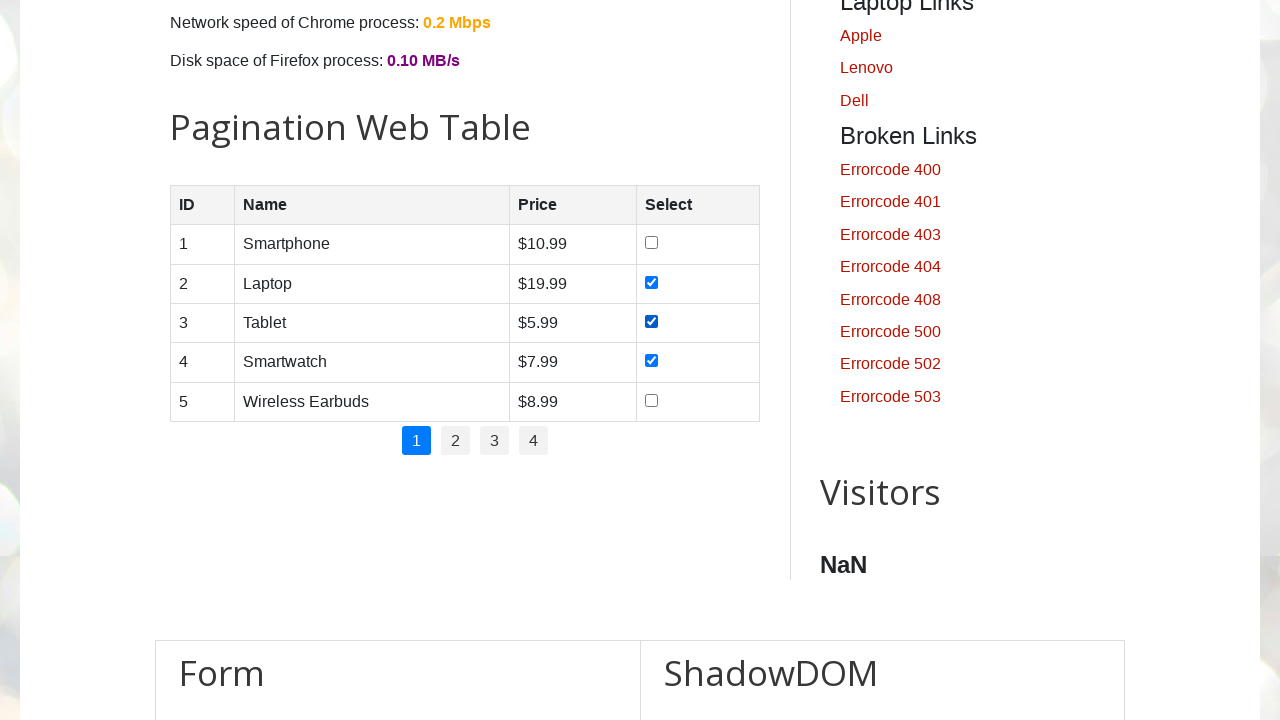

Located row 1 on page 1
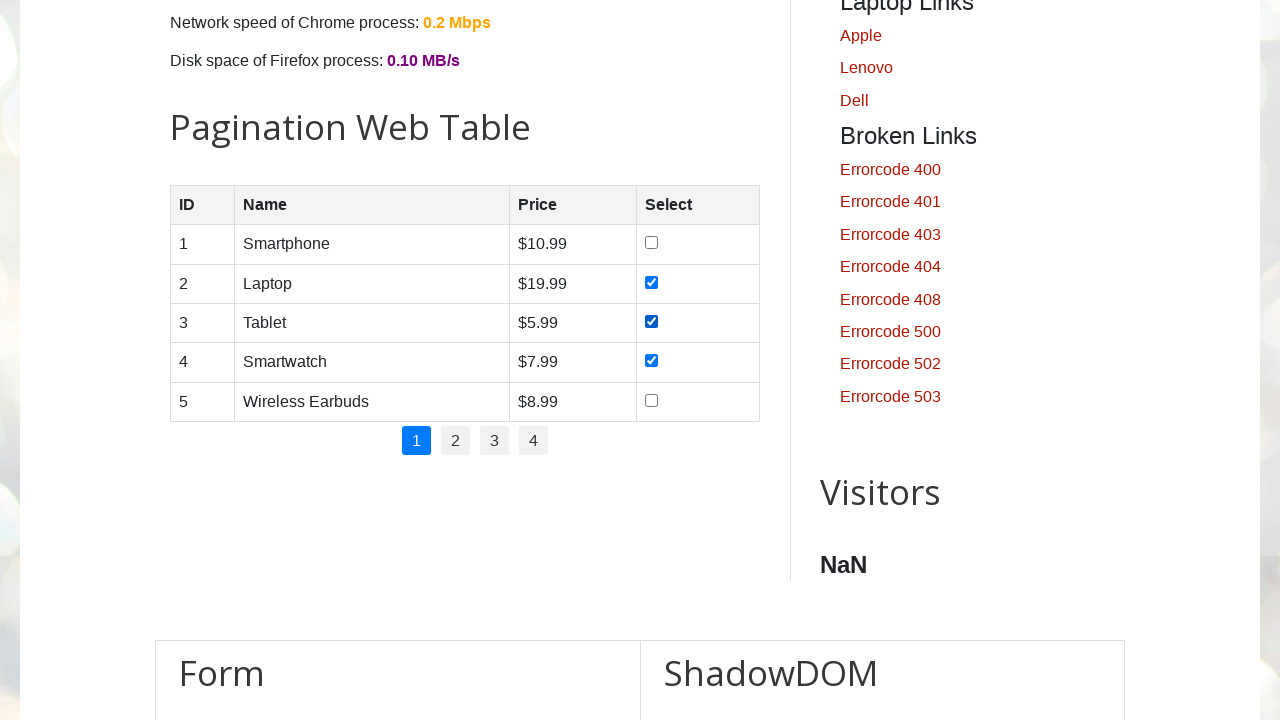

Located table cells in row 1
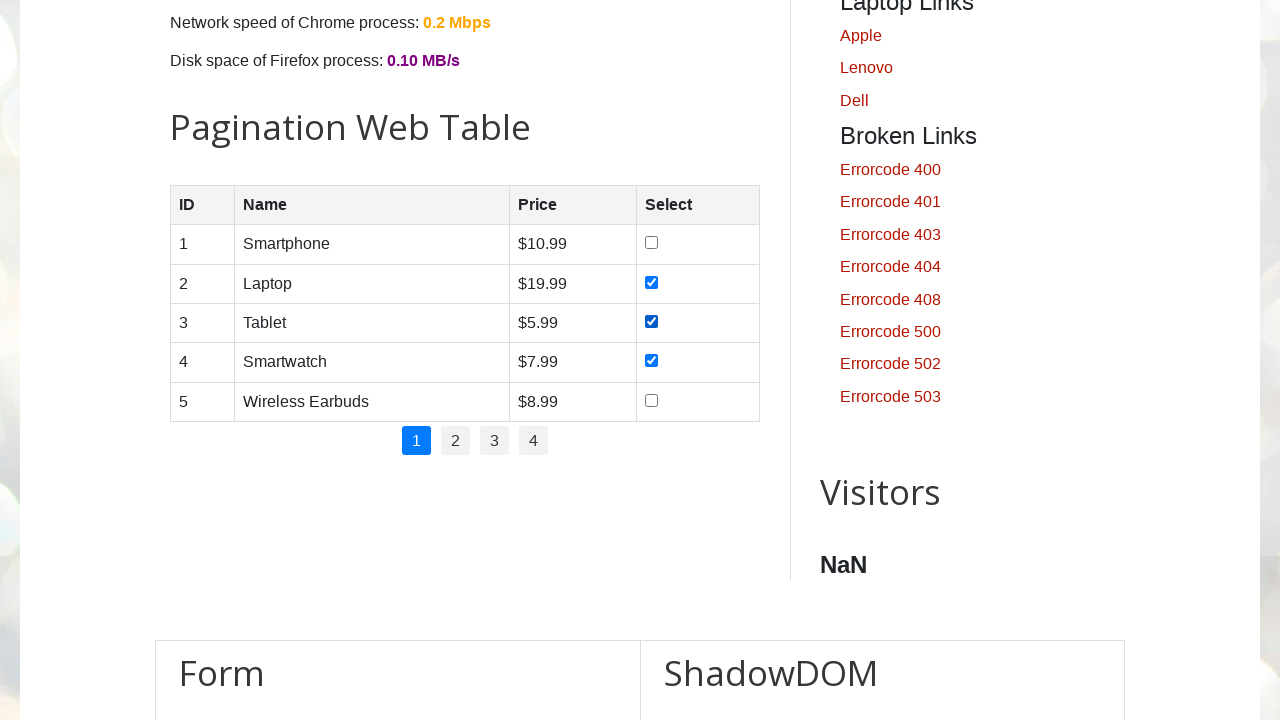

Read cell content from row 1, column 1: '1'
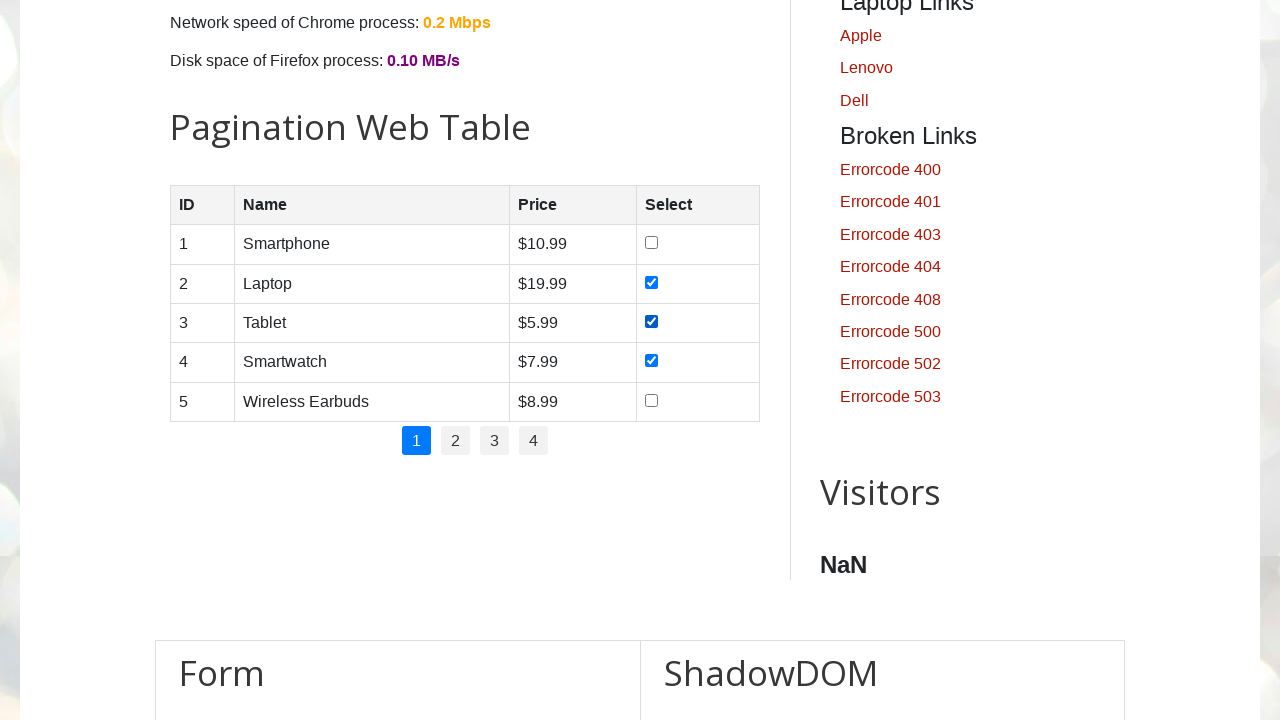

Read cell content from row 1, column 2: 'Smartphone'
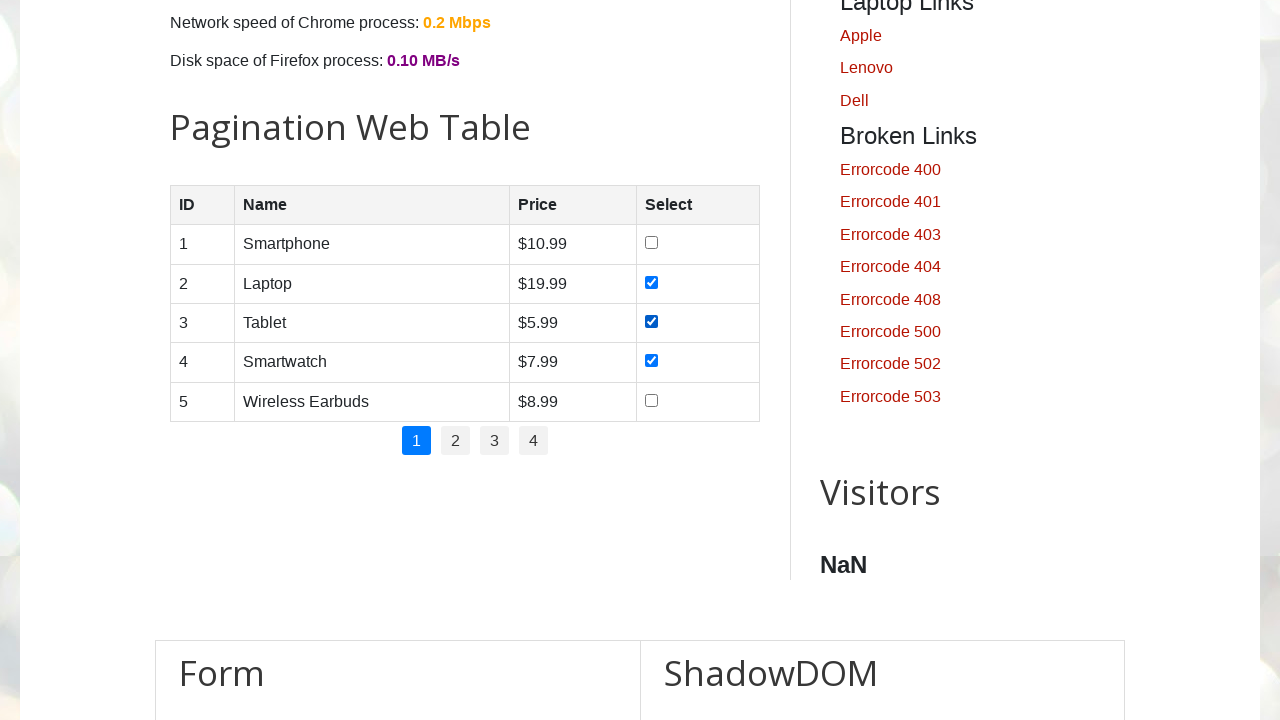

Read cell content from row 1, column 3: '$10.99'
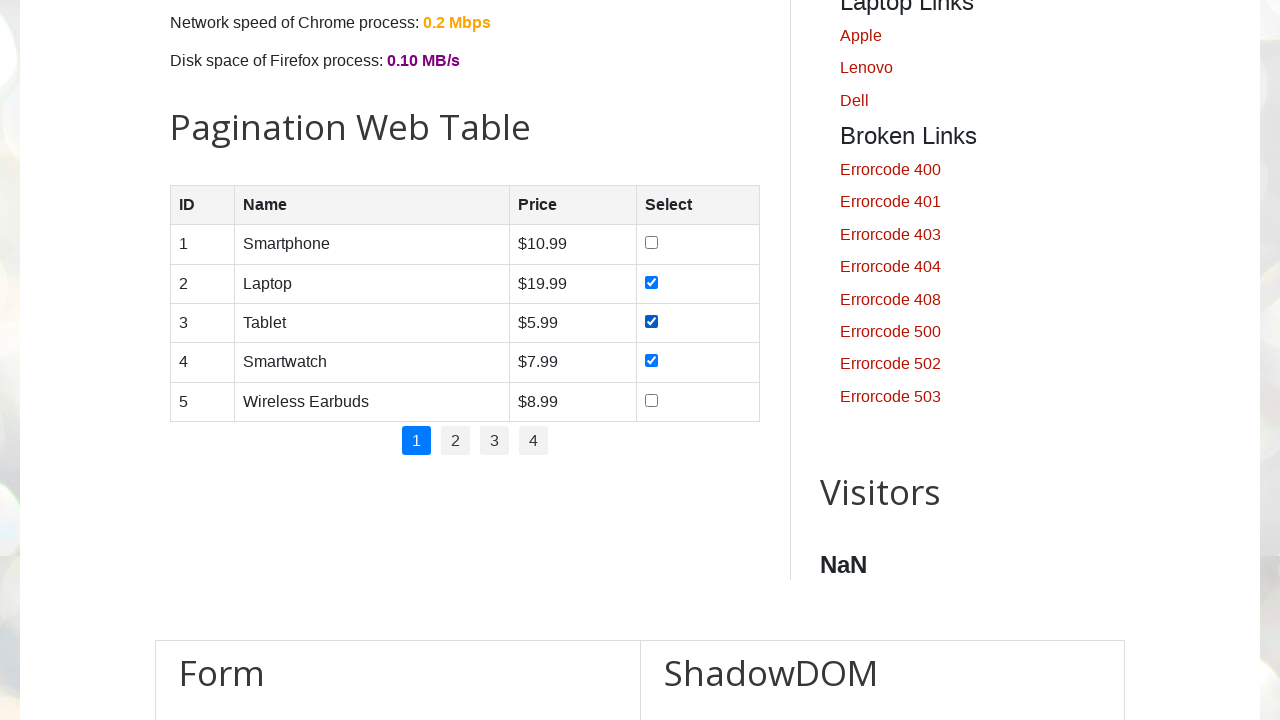

Located row 2 on page 1
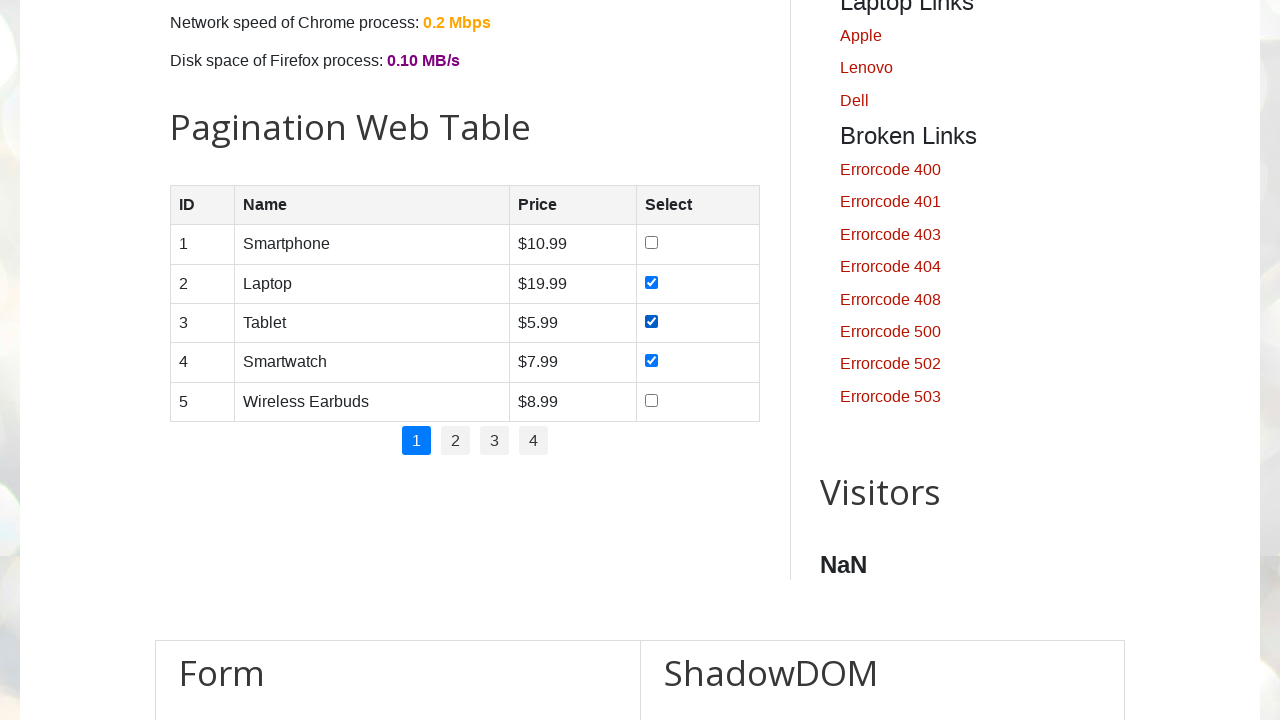

Located table cells in row 2
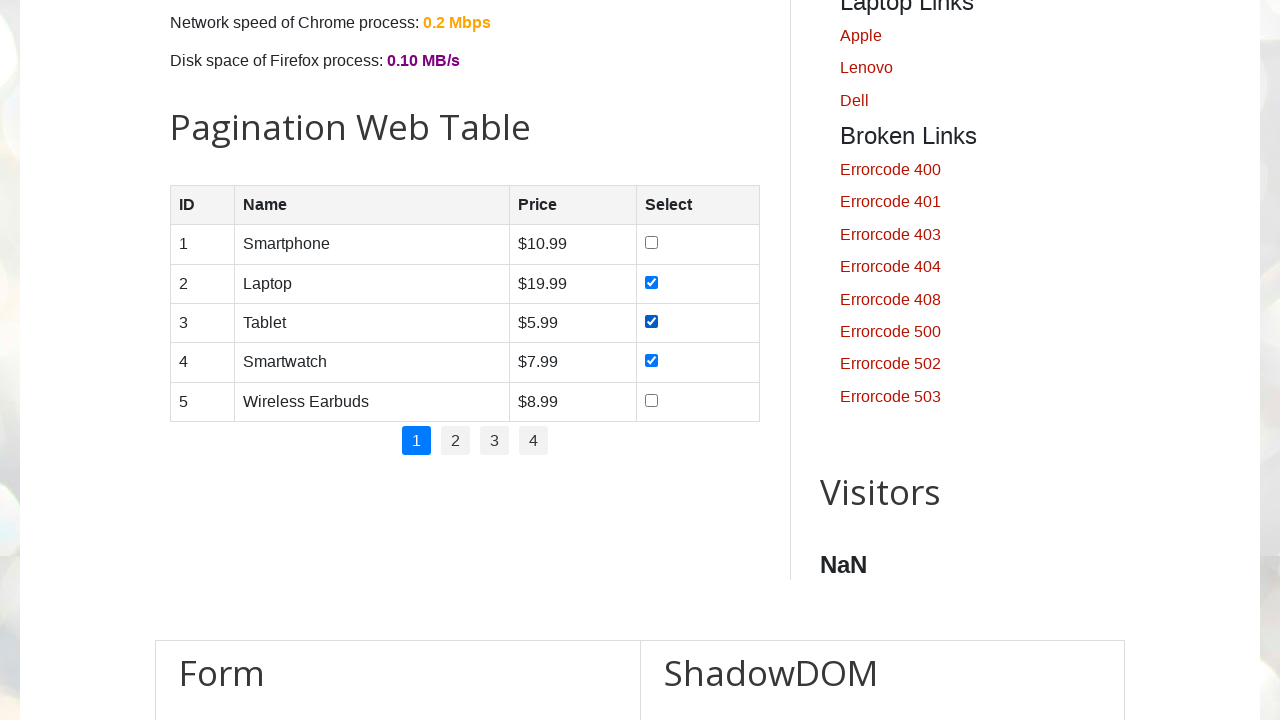

Read cell content from row 2, column 1: '2'
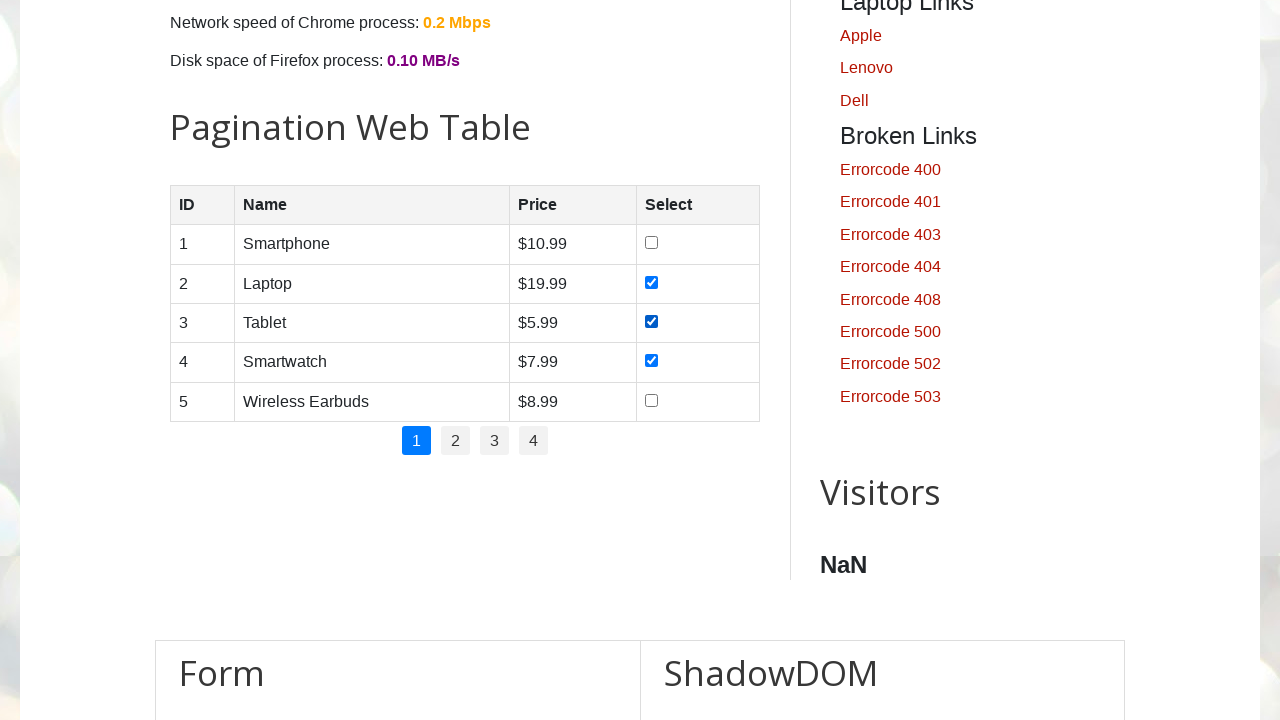

Read cell content from row 2, column 2: 'Laptop'
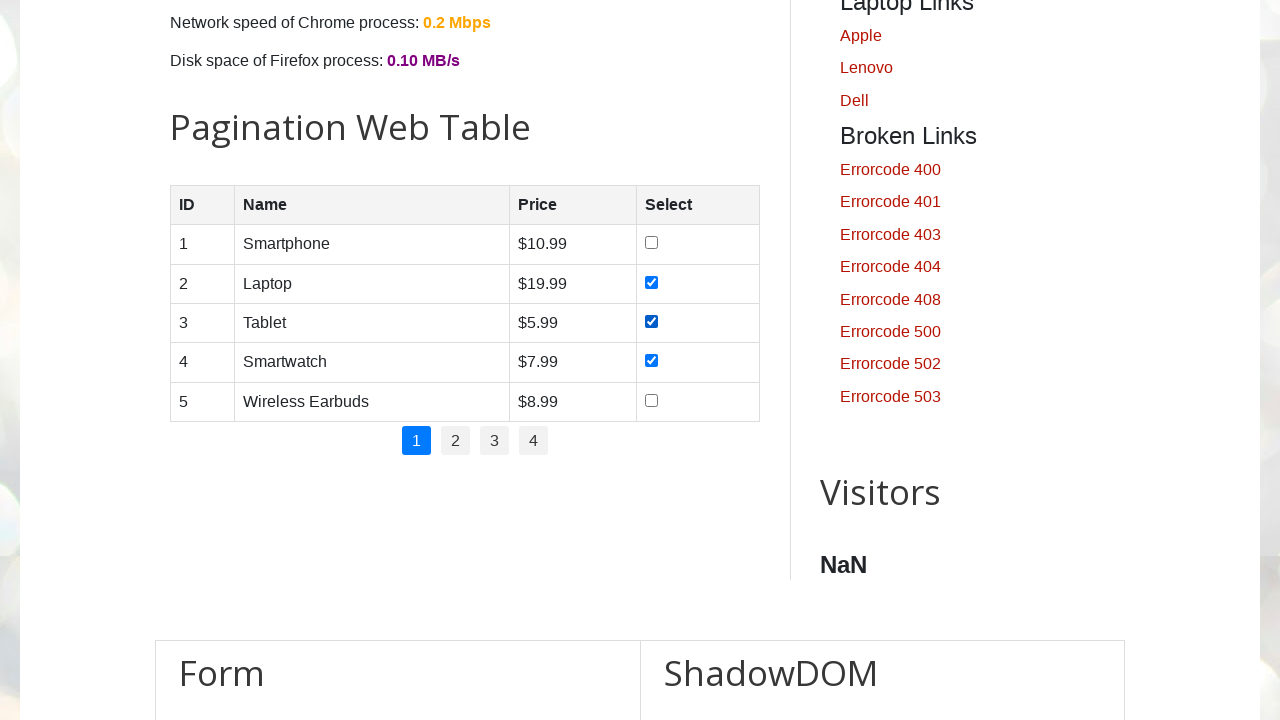

Read cell content from row 2, column 3: '$19.99'
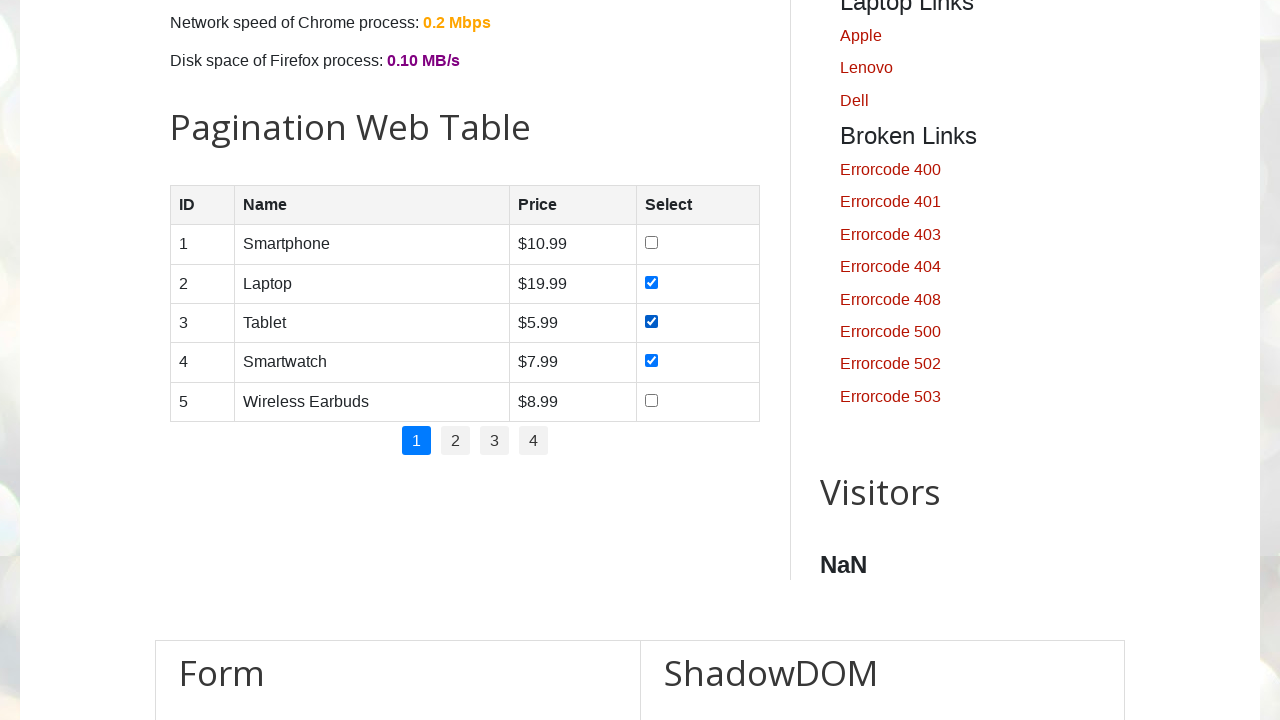

Located row 3 on page 1
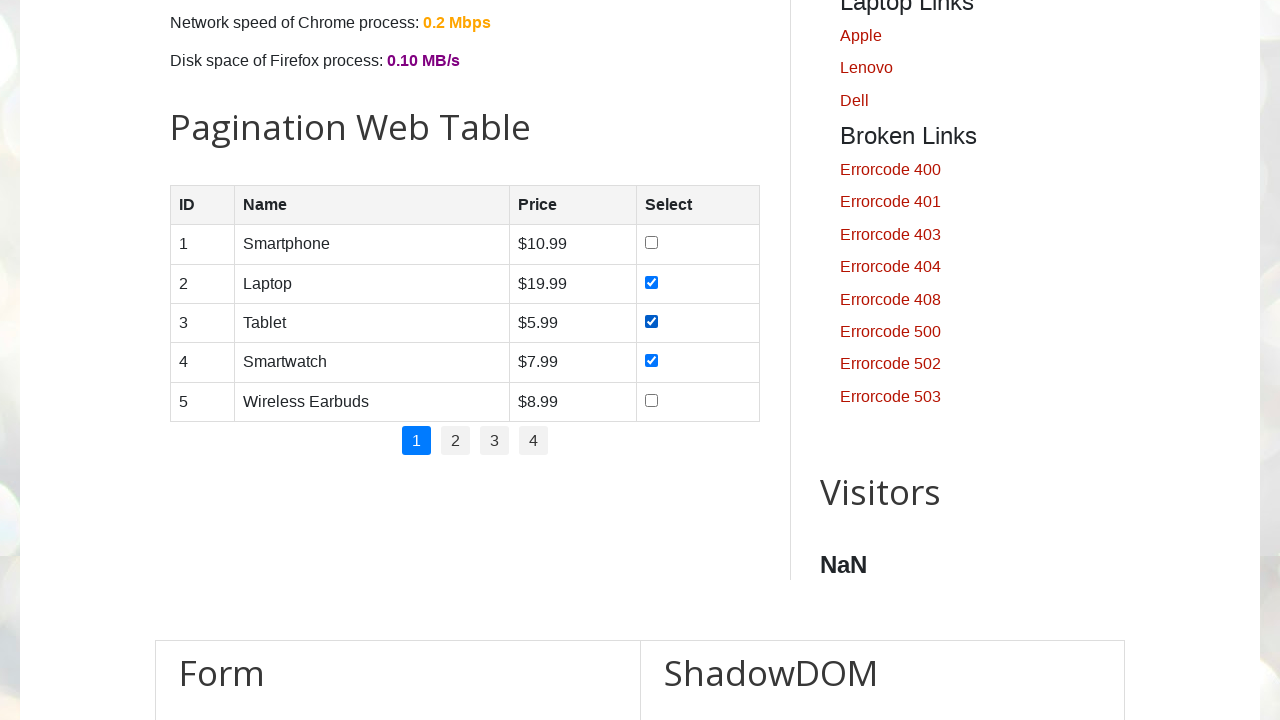

Located table cells in row 3
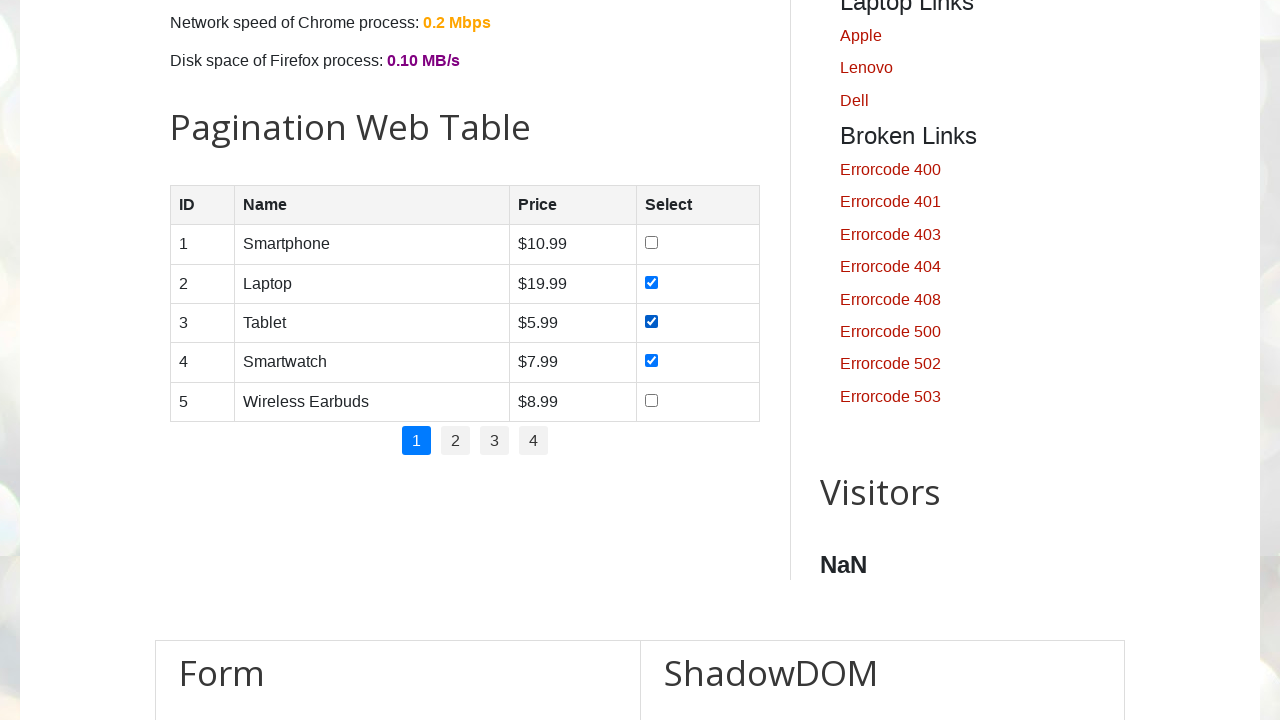

Read cell content from row 3, column 1: '3'
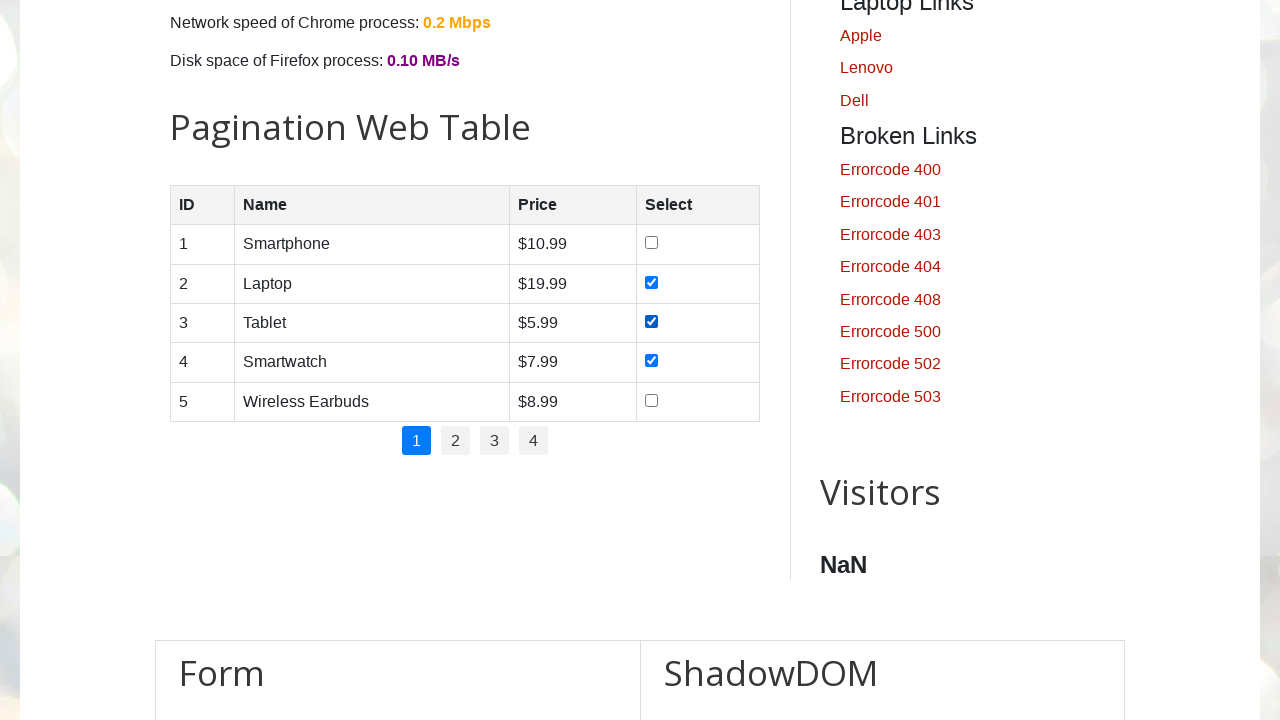

Read cell content from row 3, column 2: 'Tablet '
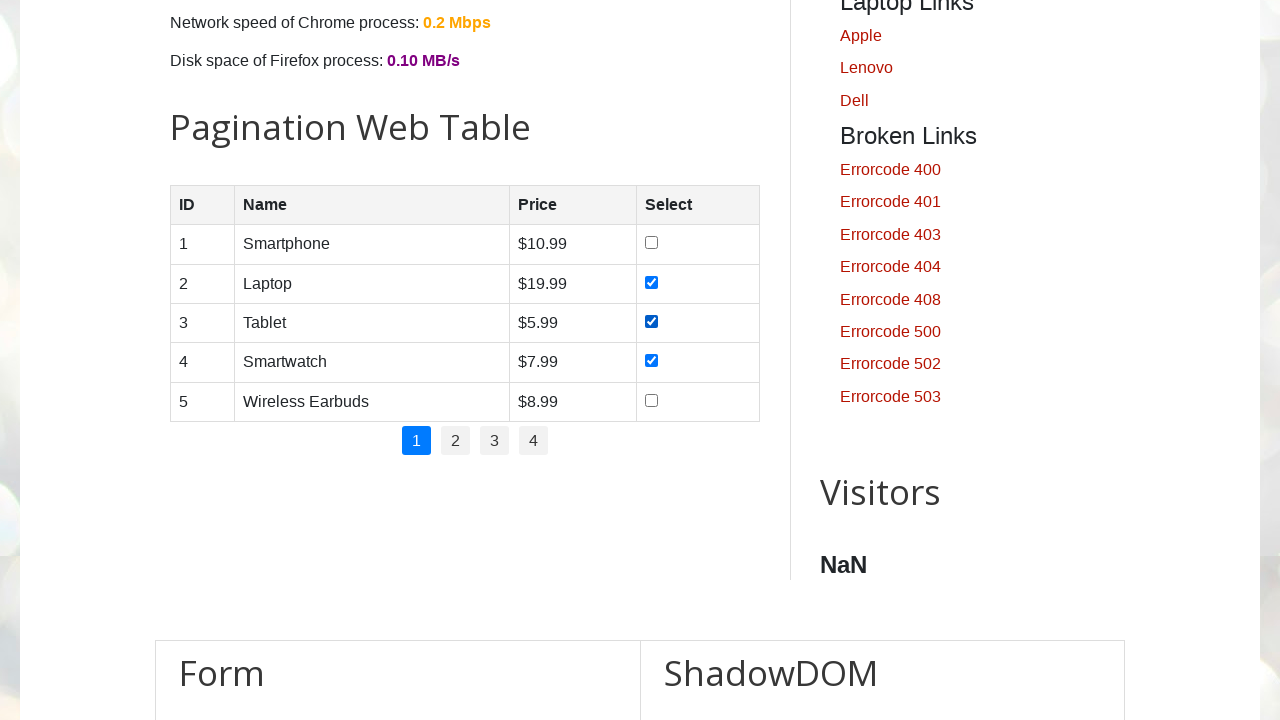

Read cell content from row 3, column 3: '$5.99'
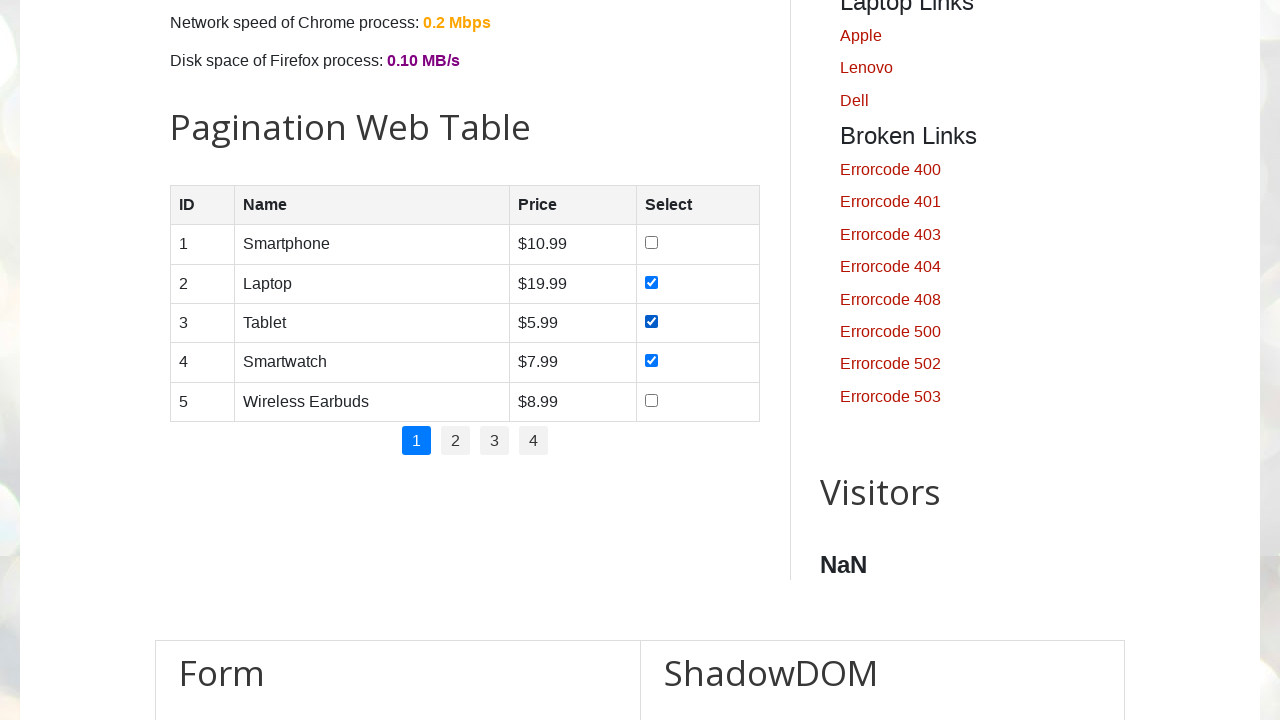

Located row 4 on page 1
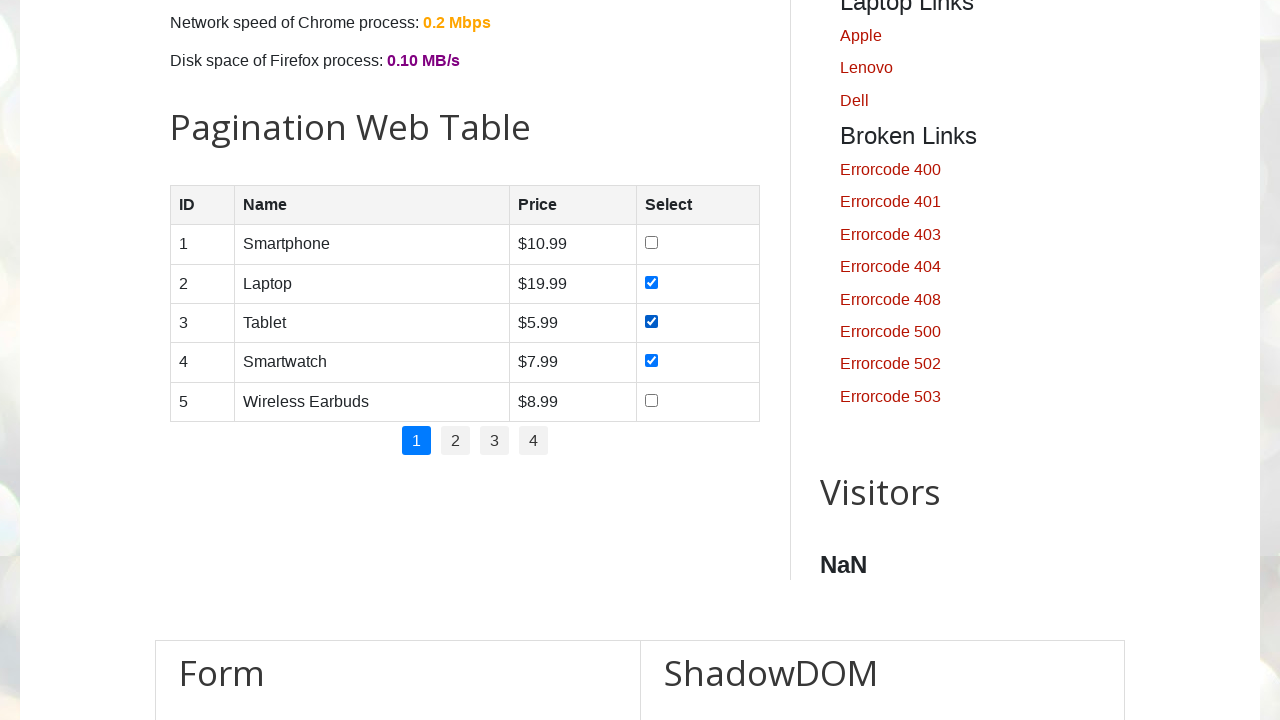

Located table cells in row 4
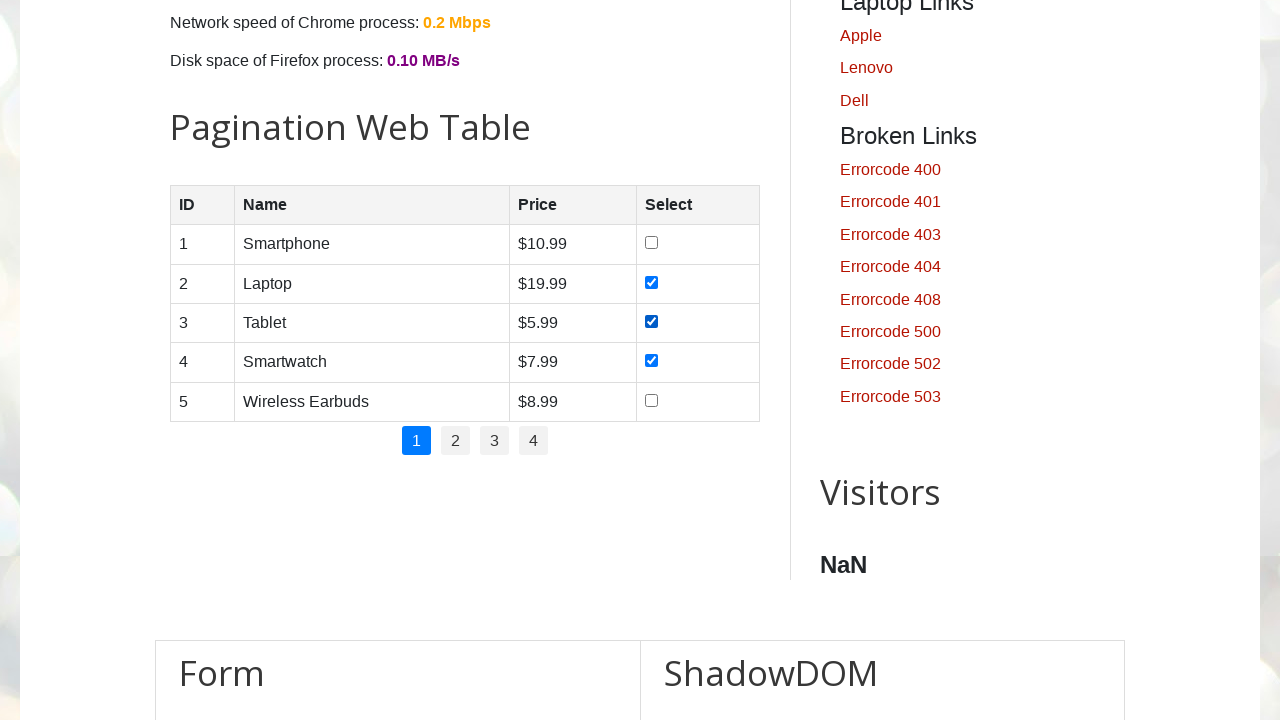

Read cell content from row 4, column 1: '4'
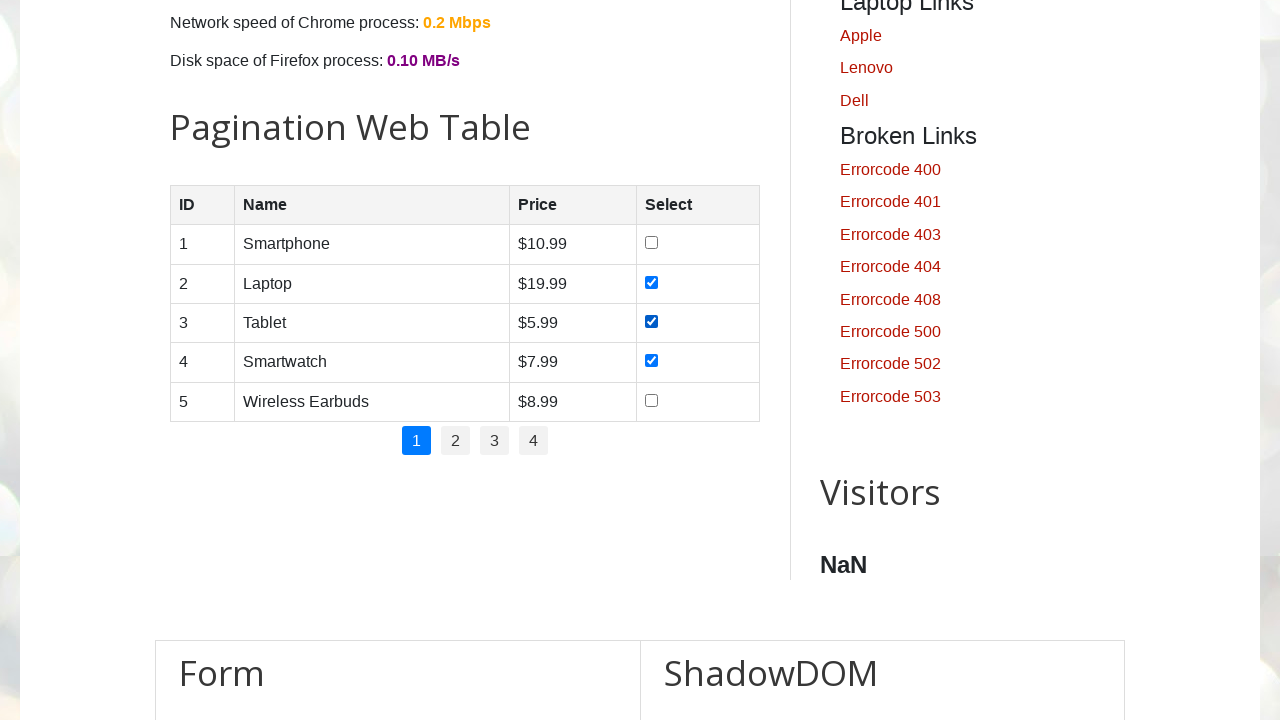

Read cell content from row 4, column 2: 'Smartwatch'
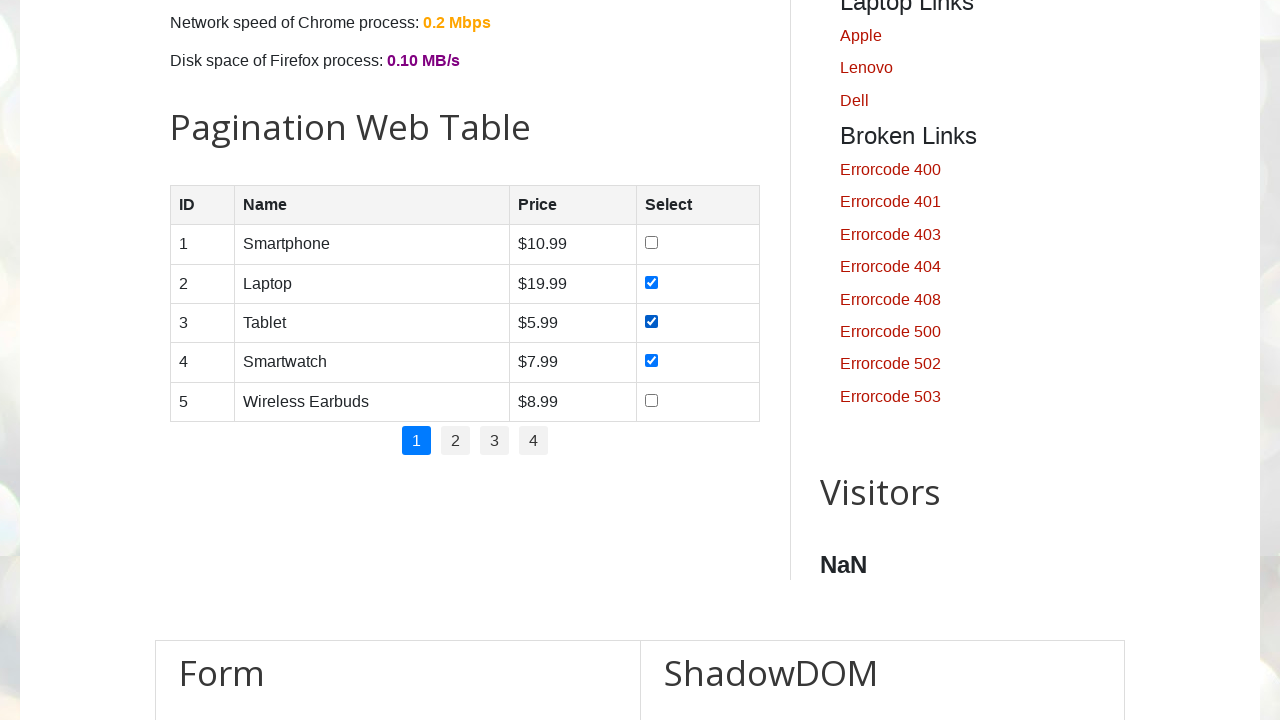

Read cell content from row 4, column 3: '$7.99'
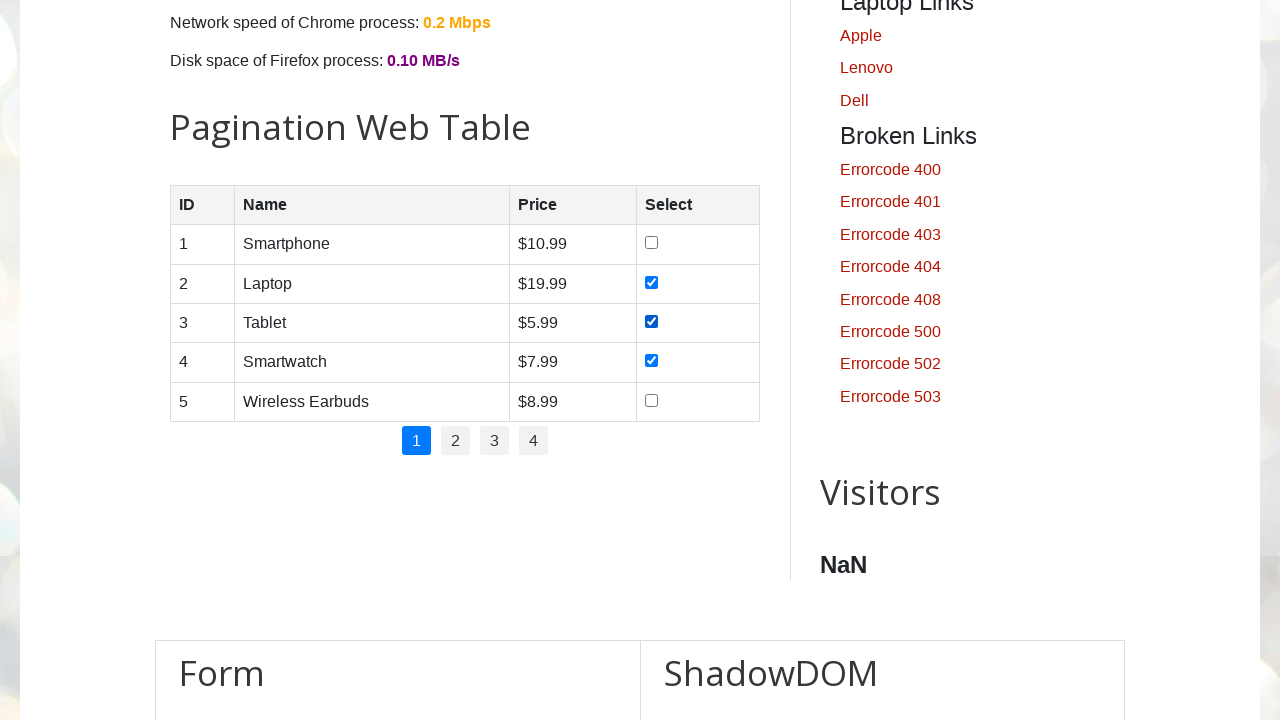

Located row 5 on page 1
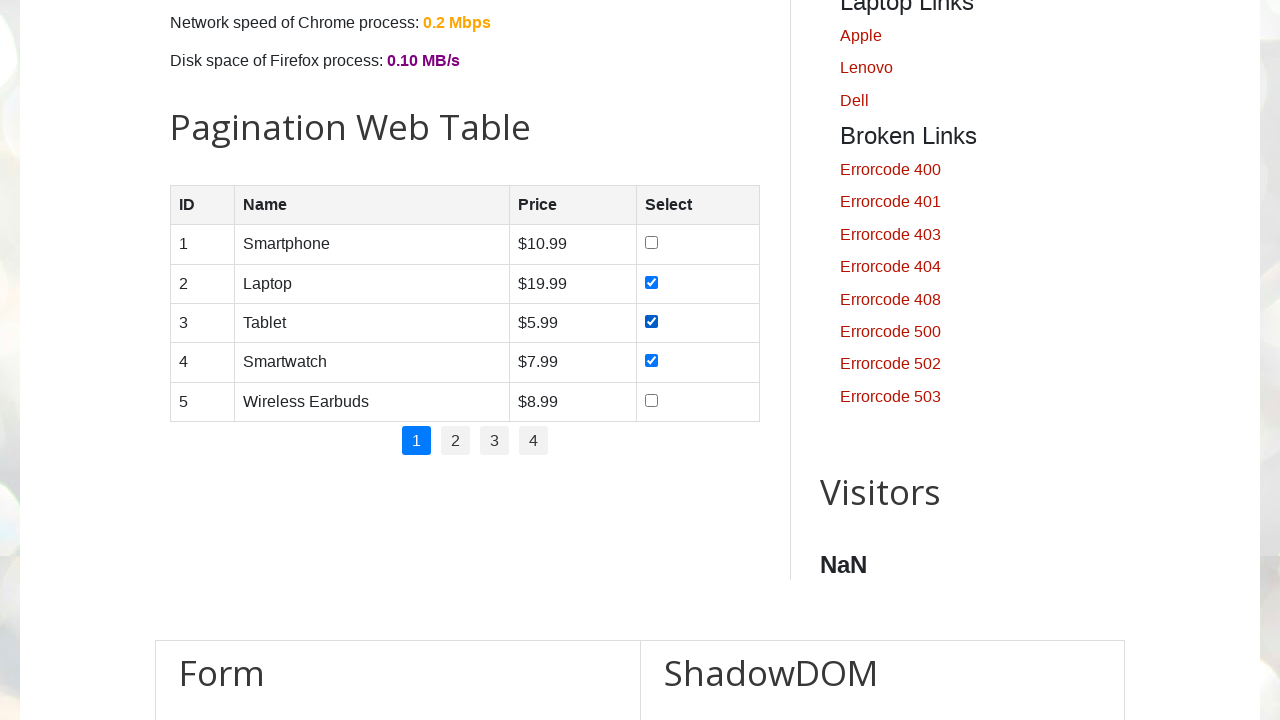

Located table cells in row 5
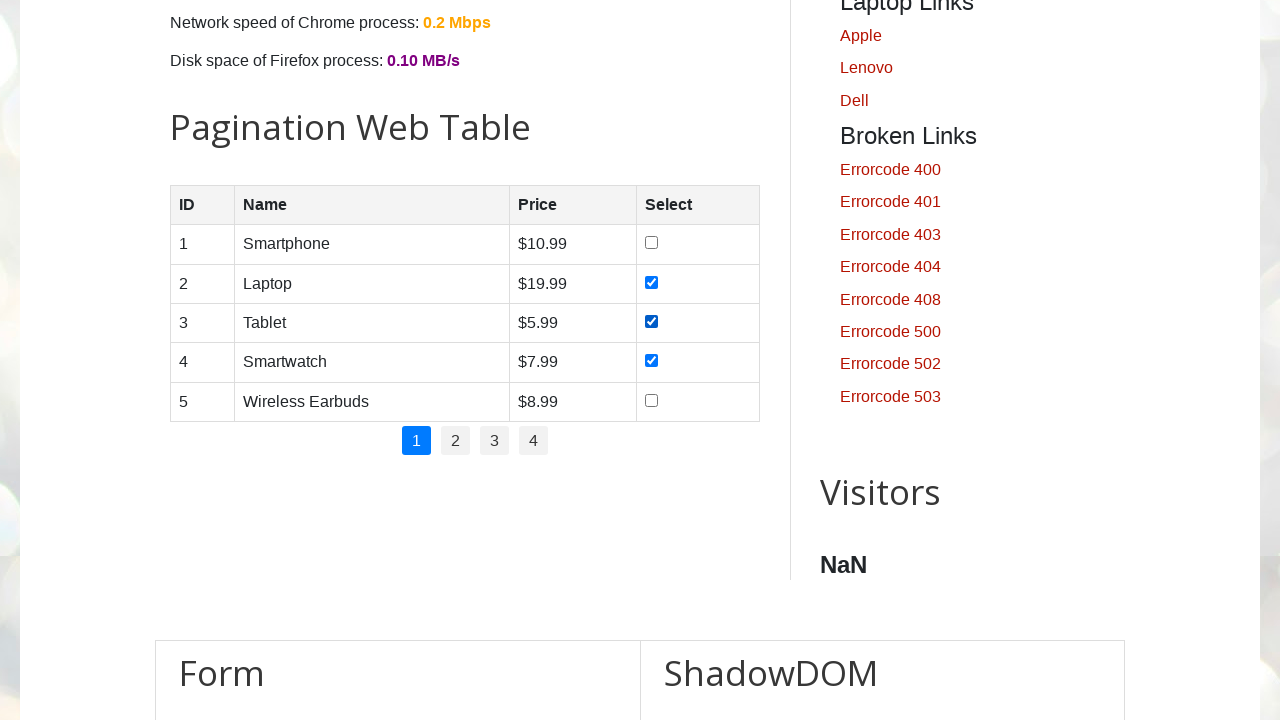

Read cell content from row 5, column 1: '5'
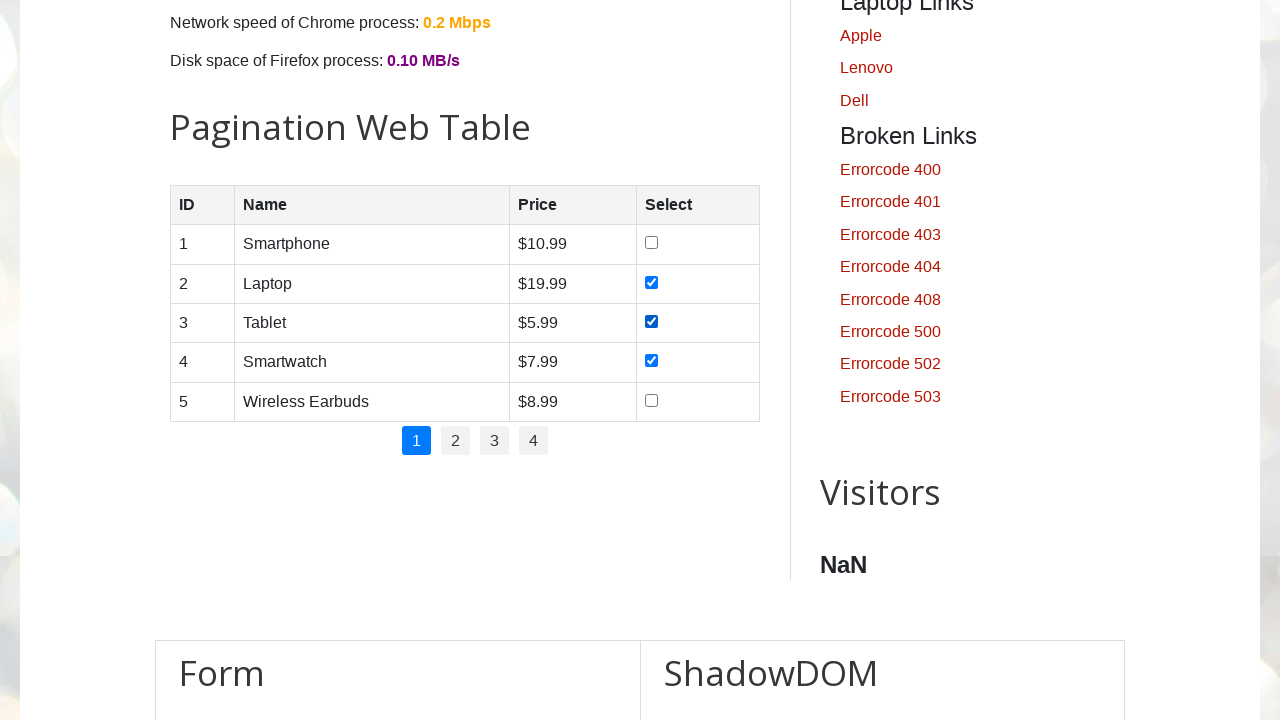

Read cell content from row 5, column 2: 'Wireless Earbuds'
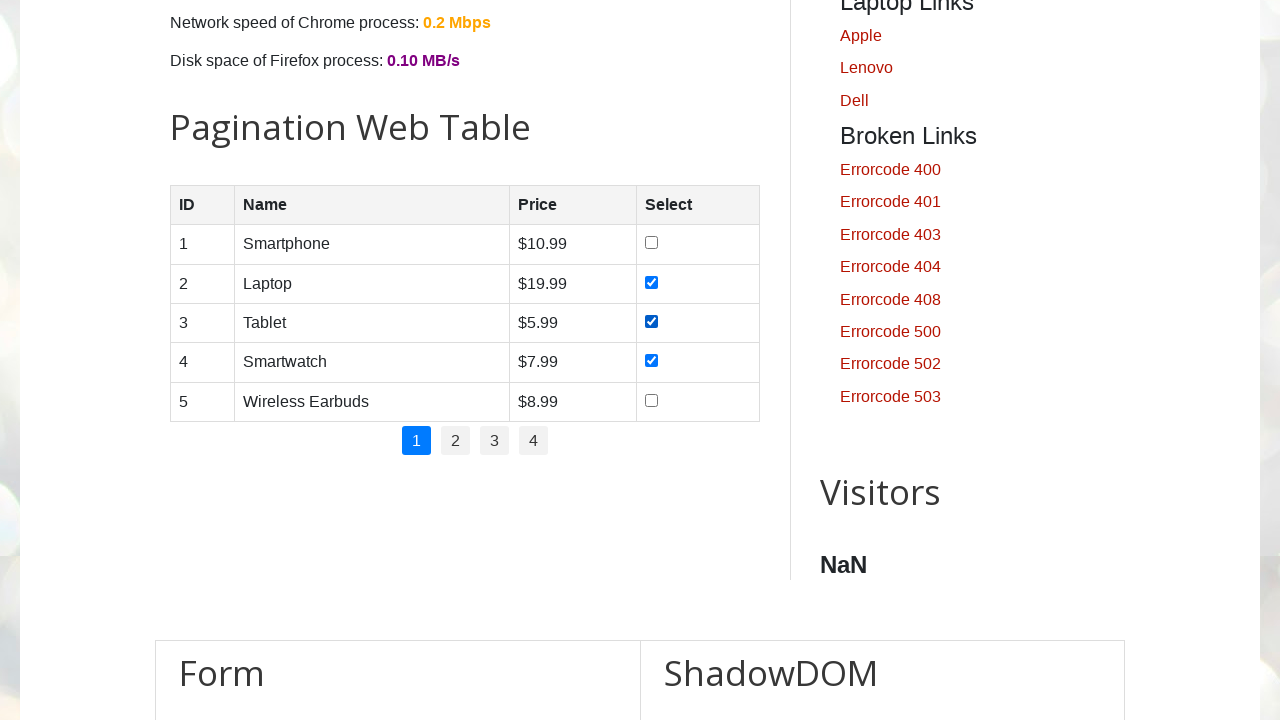

Read cell content from row 5, column 3: '$8.99'
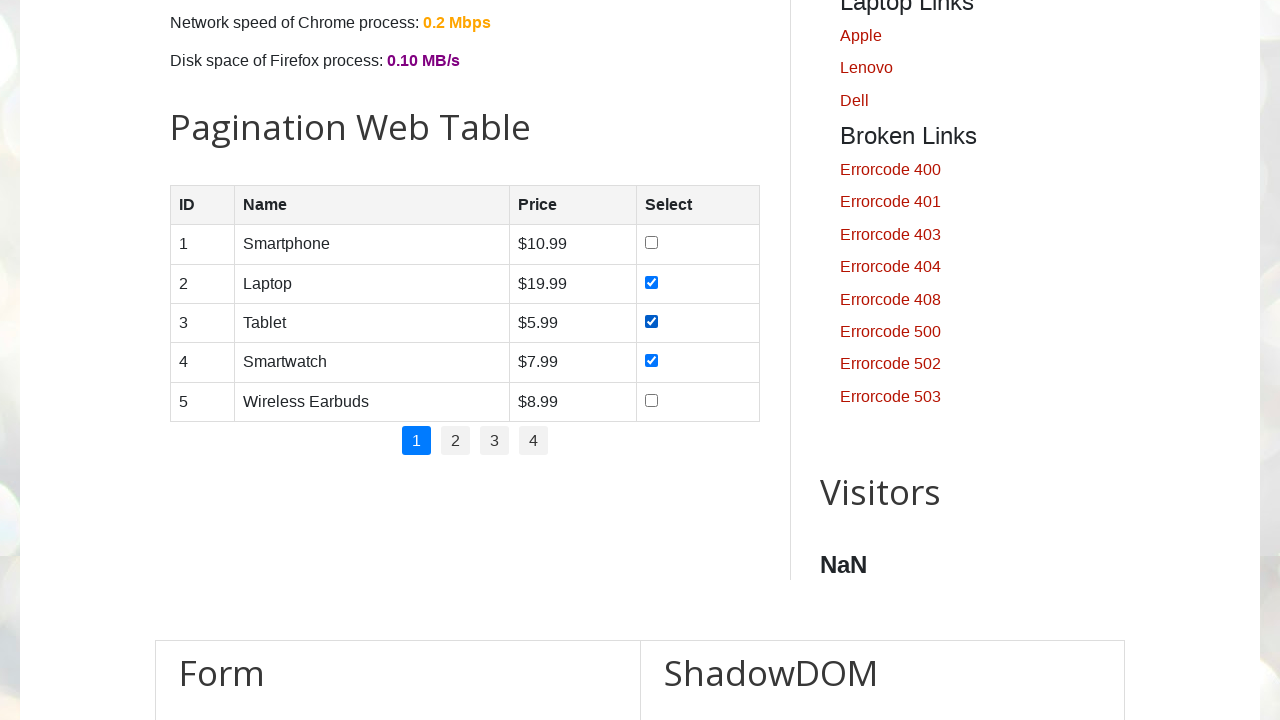

Clicked pagination link 1 at (456, 441) on .pagination li a >> nth=1
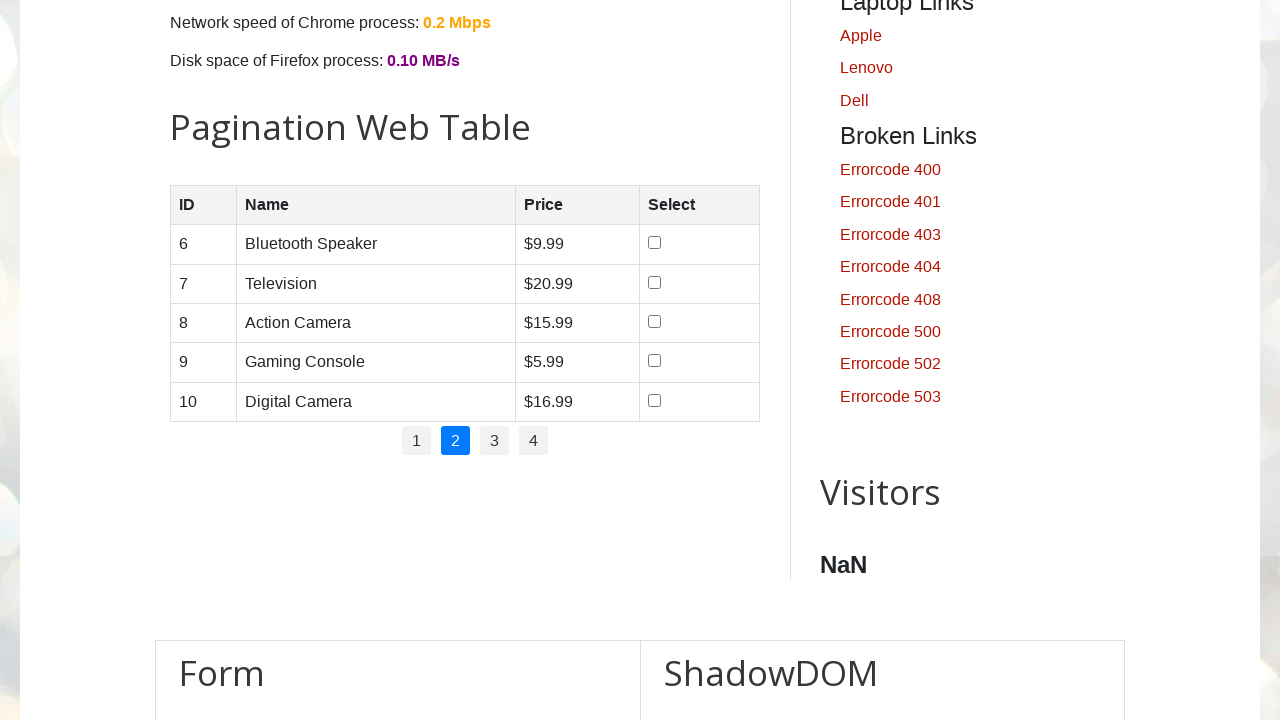

Re-located rows on pagination page 2
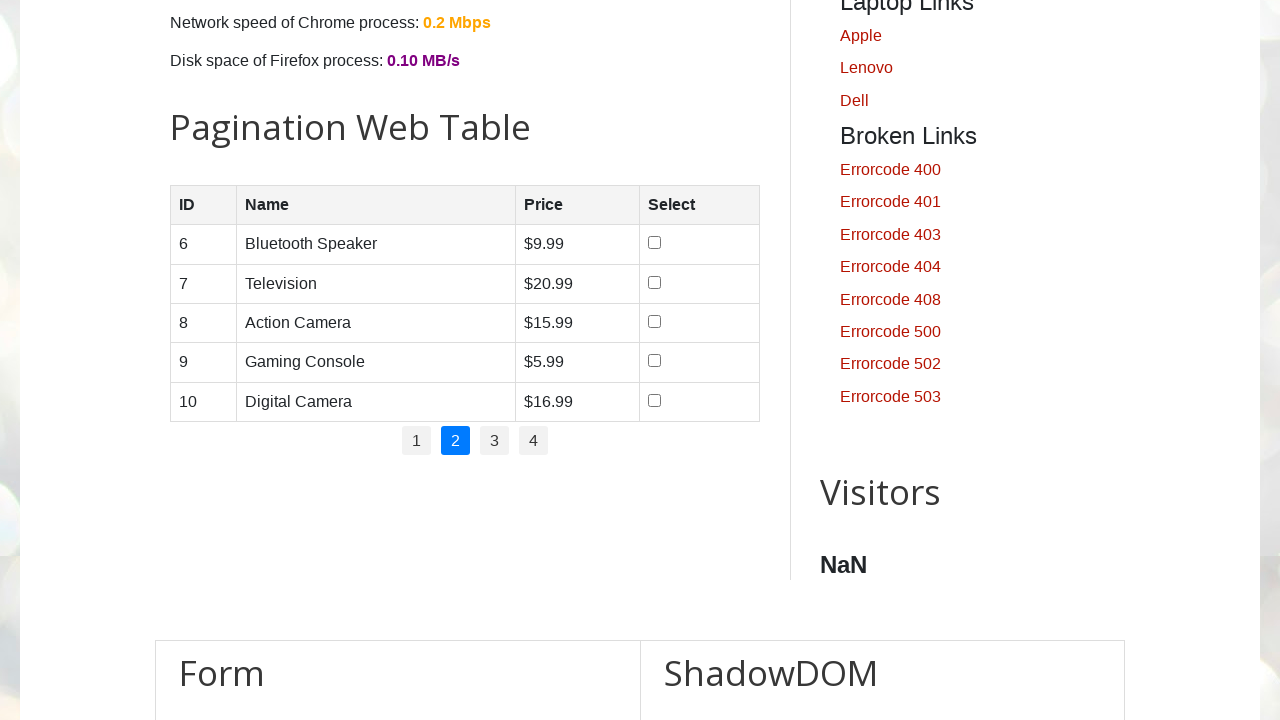

Located row 1 on page 2
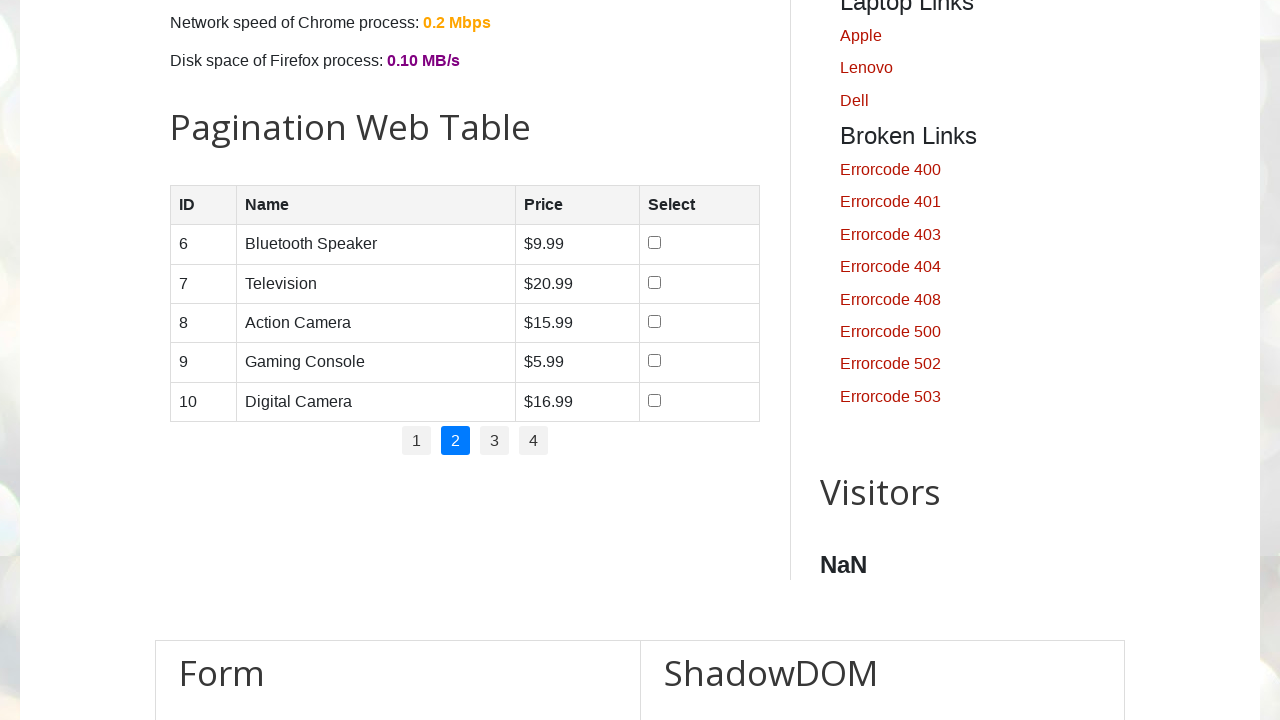

Located table cells in row 1
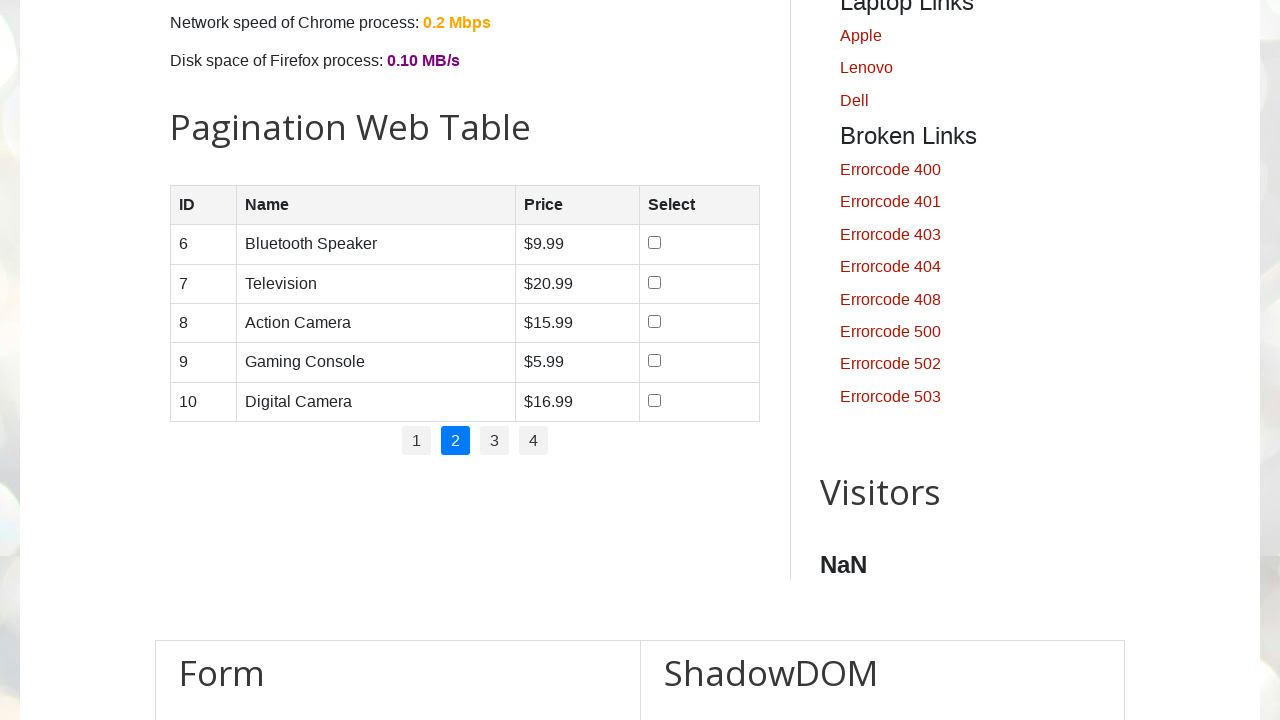

Read cell content from row 1, column 1: '6'
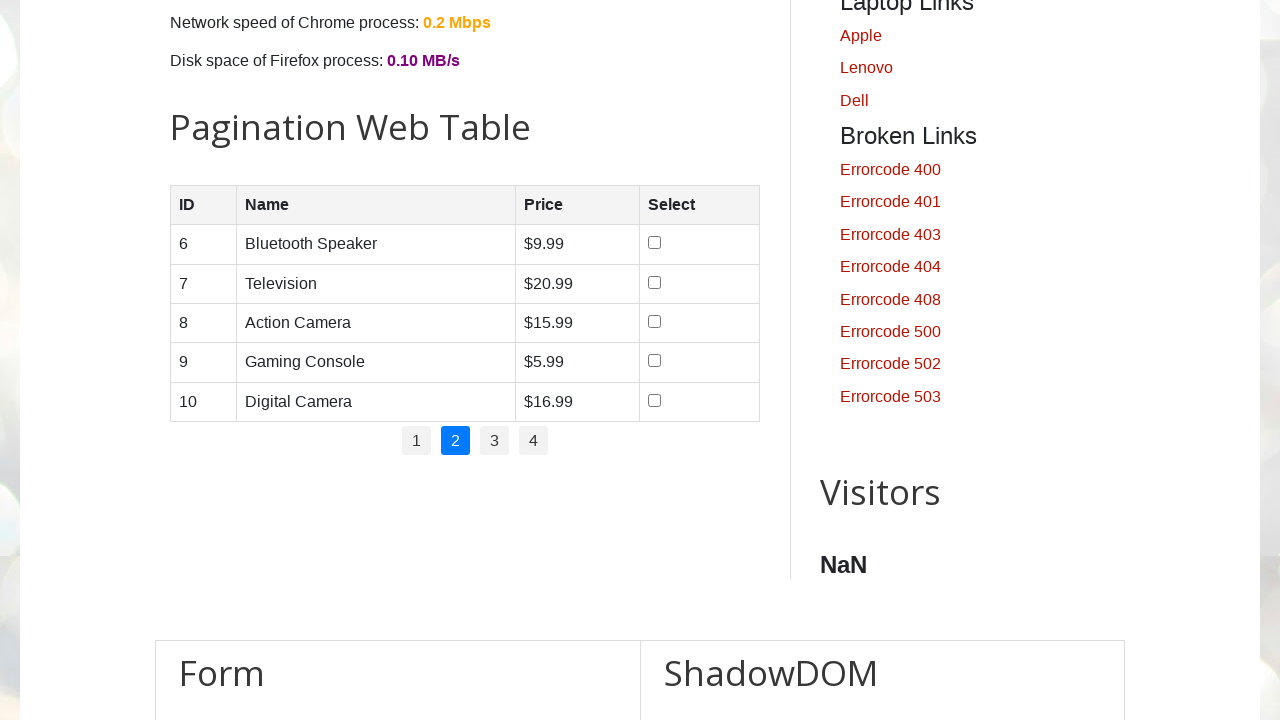

Read cell content from row 1, column 2: 'Bluetooth Speaker'
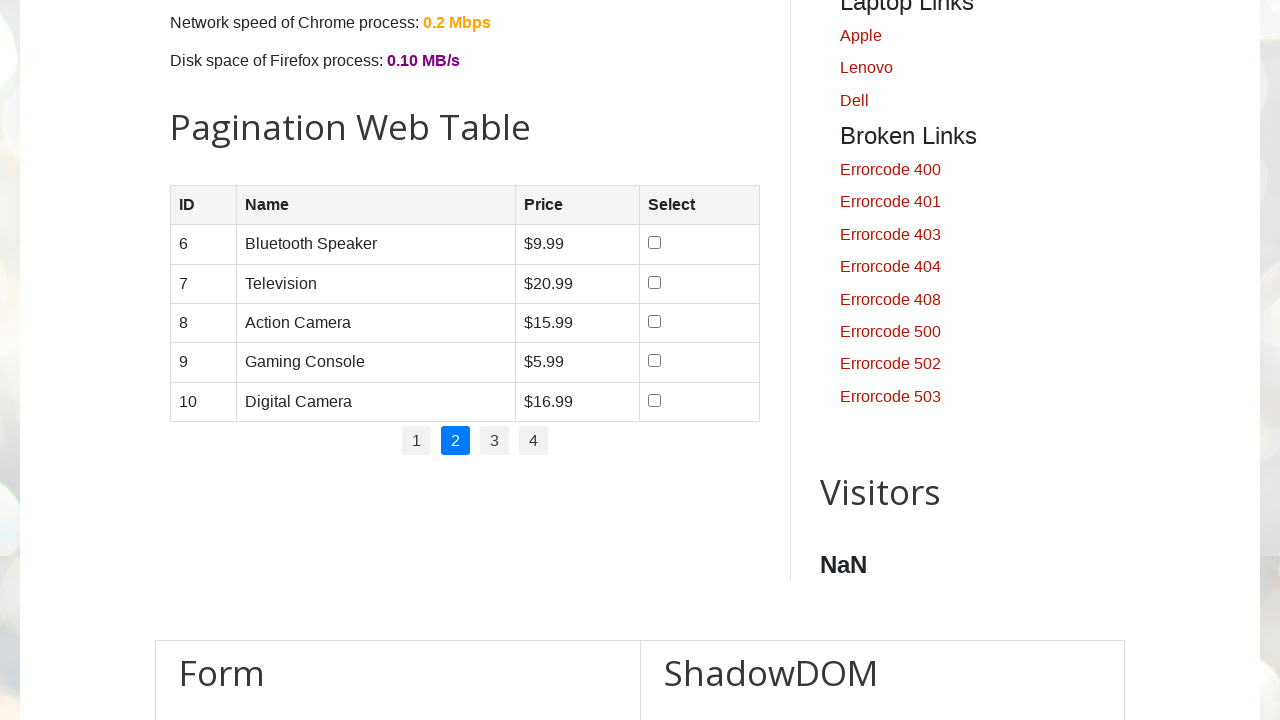

Read cell content from row 1, column 3: '$9.99'
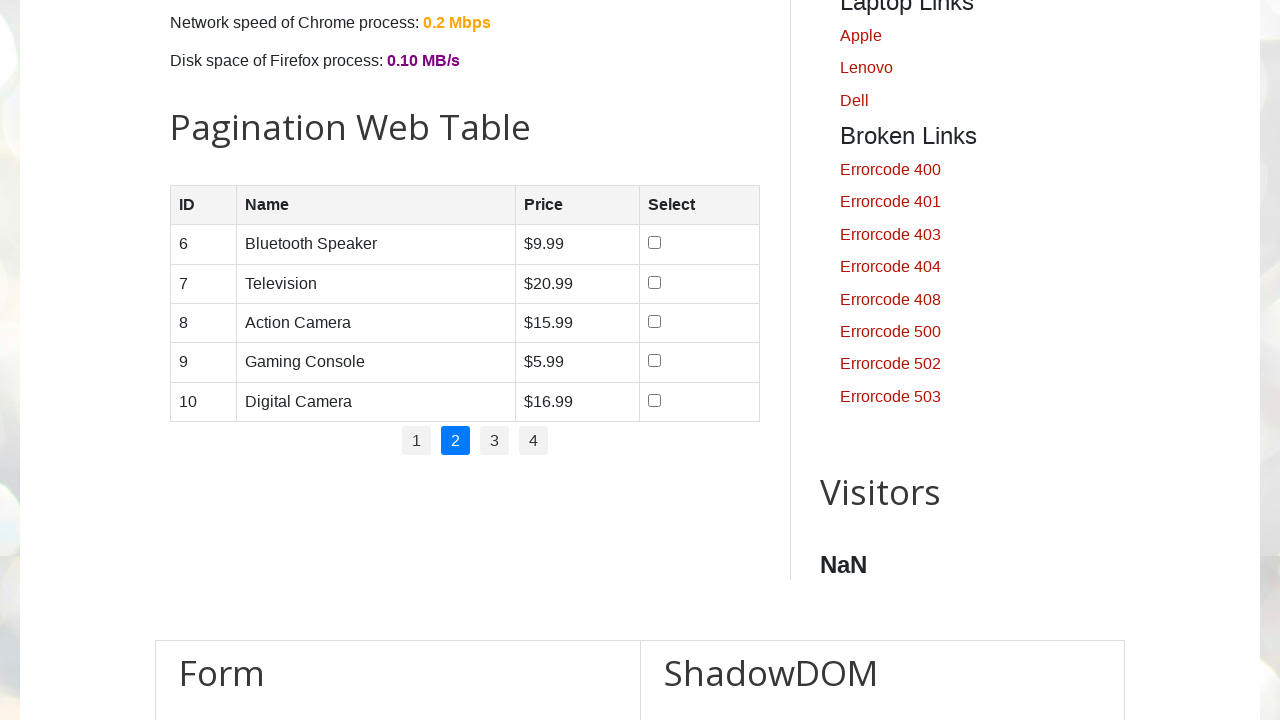

Located row 2 on page 2
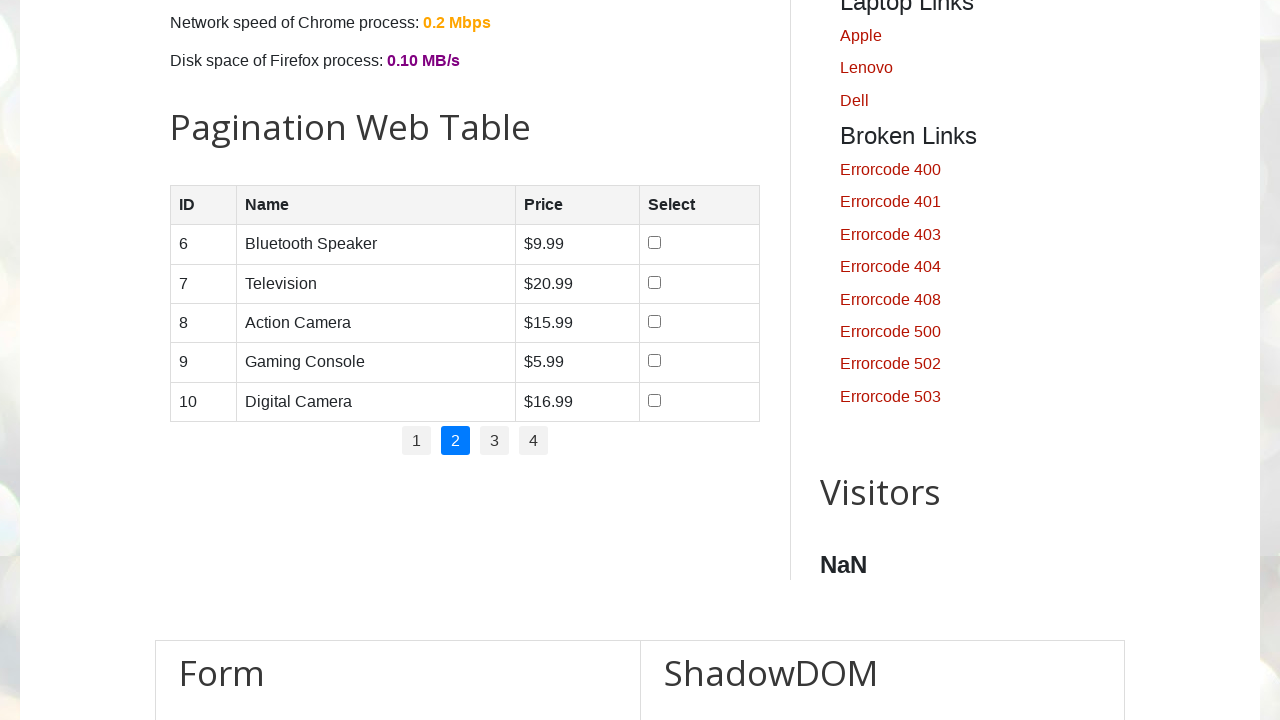

Located table cells in row 2
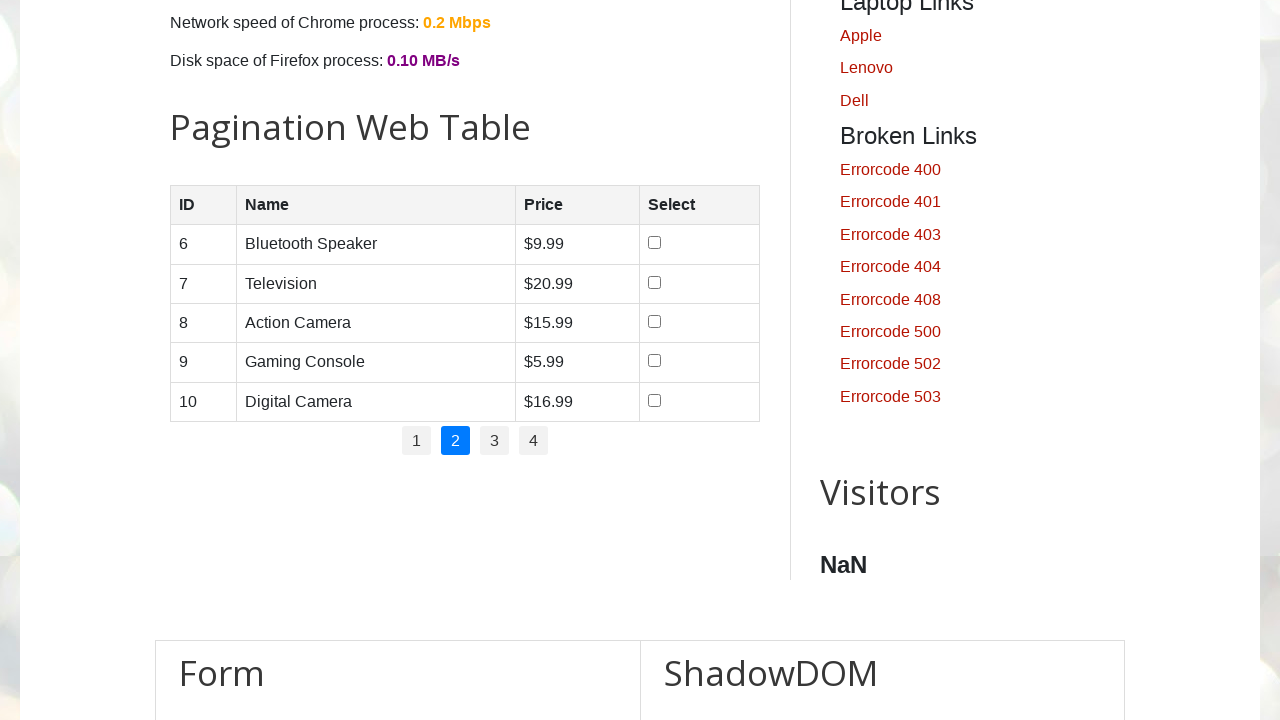

Read cell content from row 2, column 1: '7'
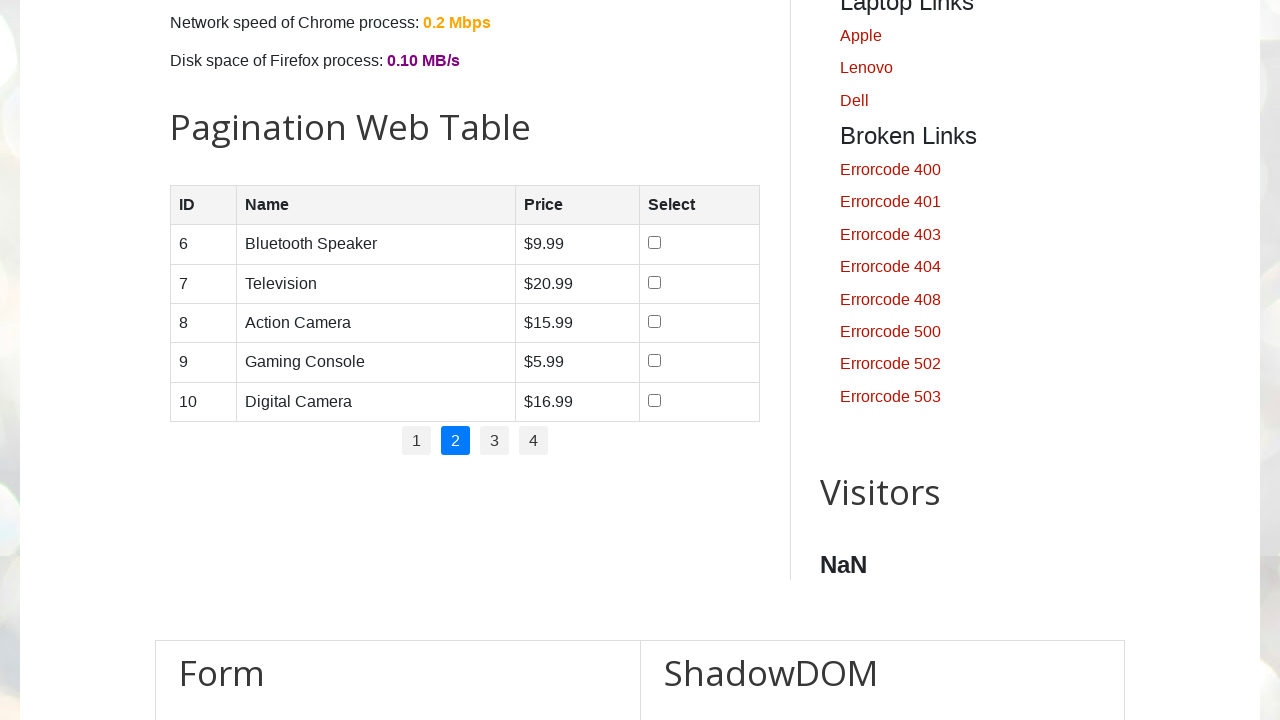

Read cell content from row 2, column 2: 'Television'
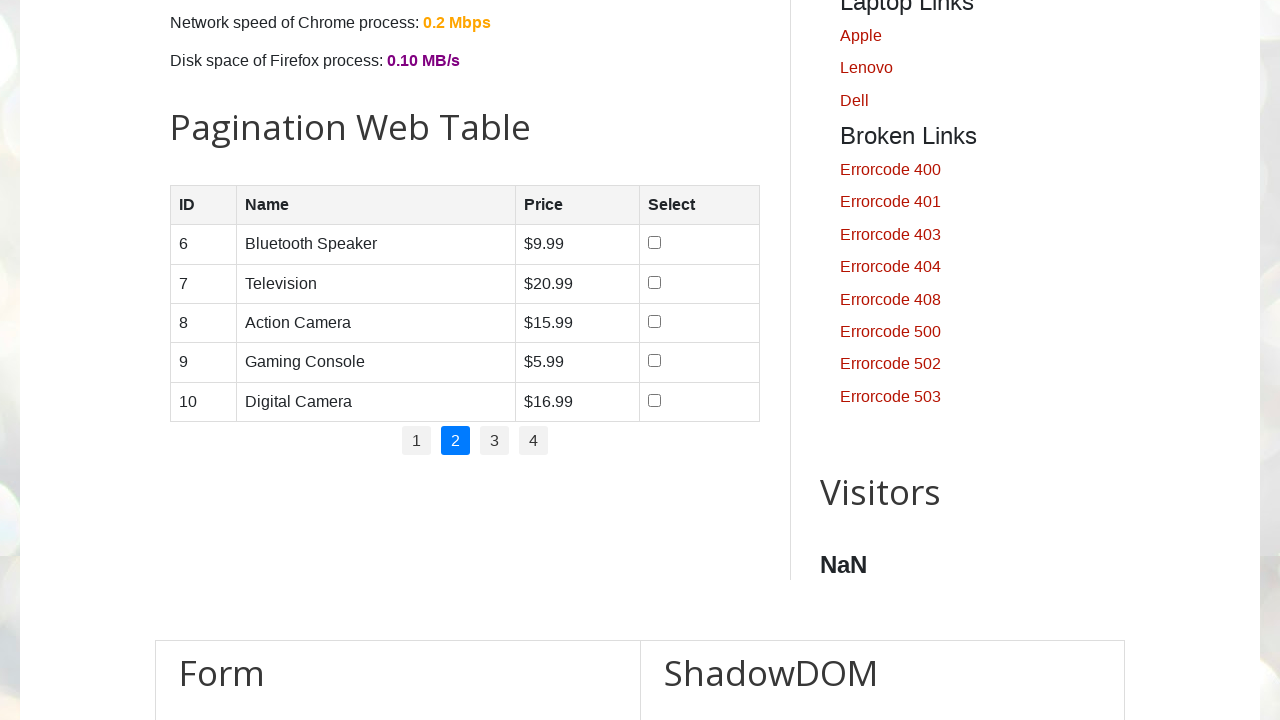

Read cell content from row 2, column 3: '$20.99'
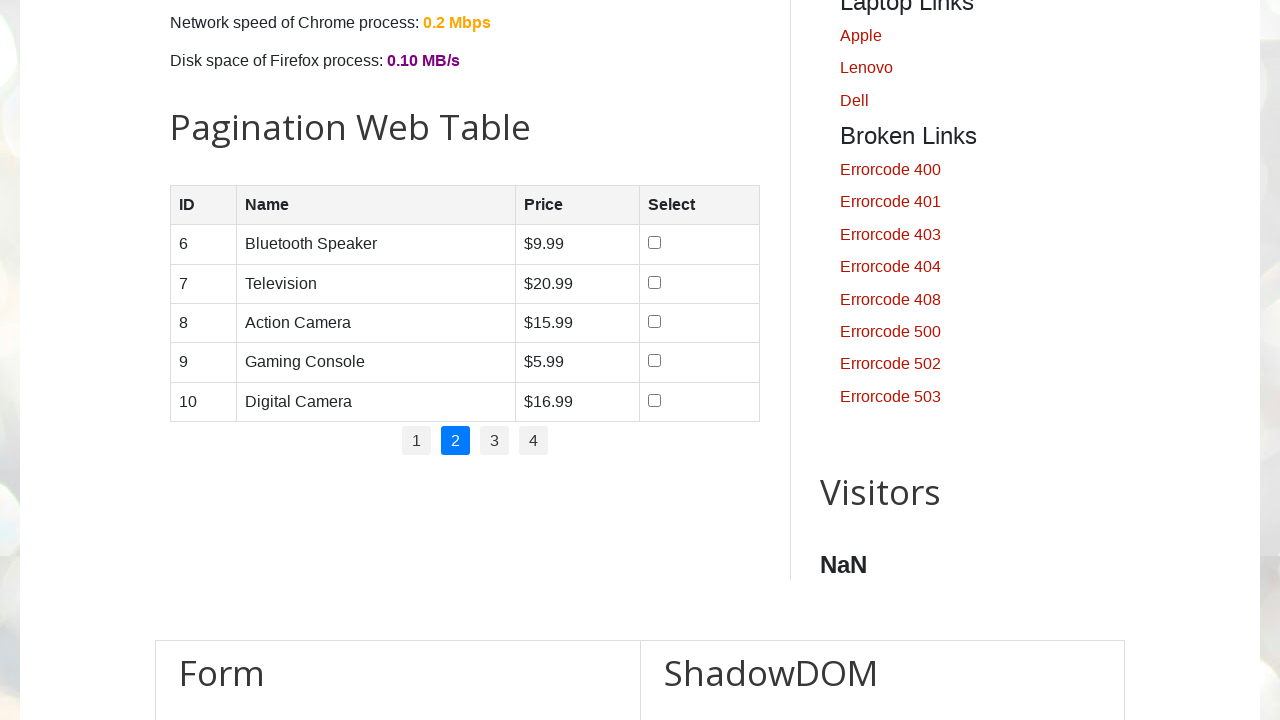

Located row 3 on page 2
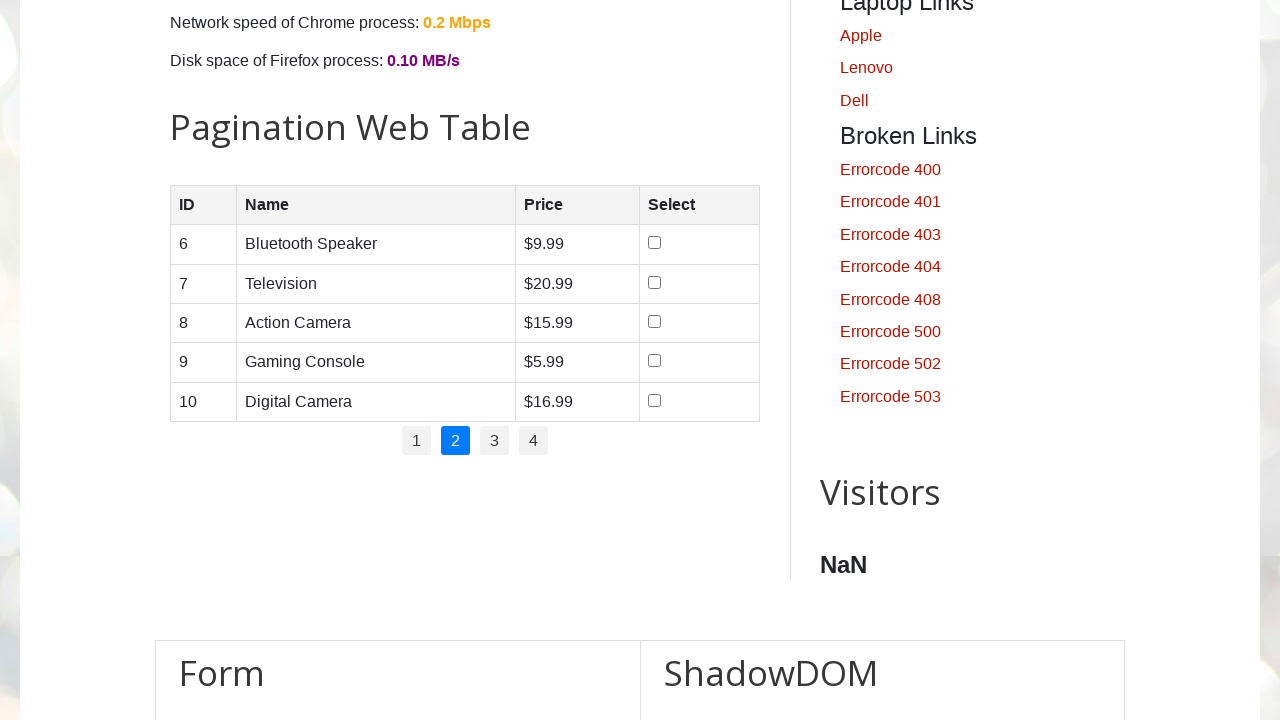

Located table cells in row 3
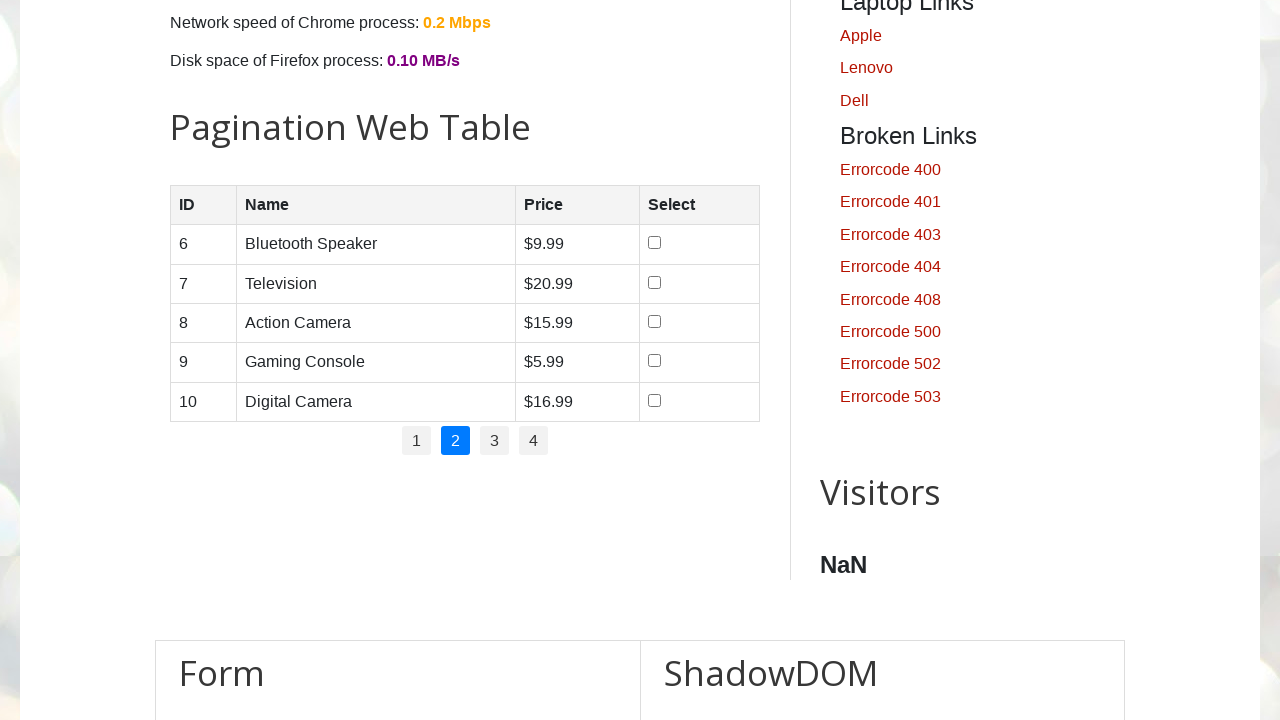

Read cell content from row 3, column 1: '8'
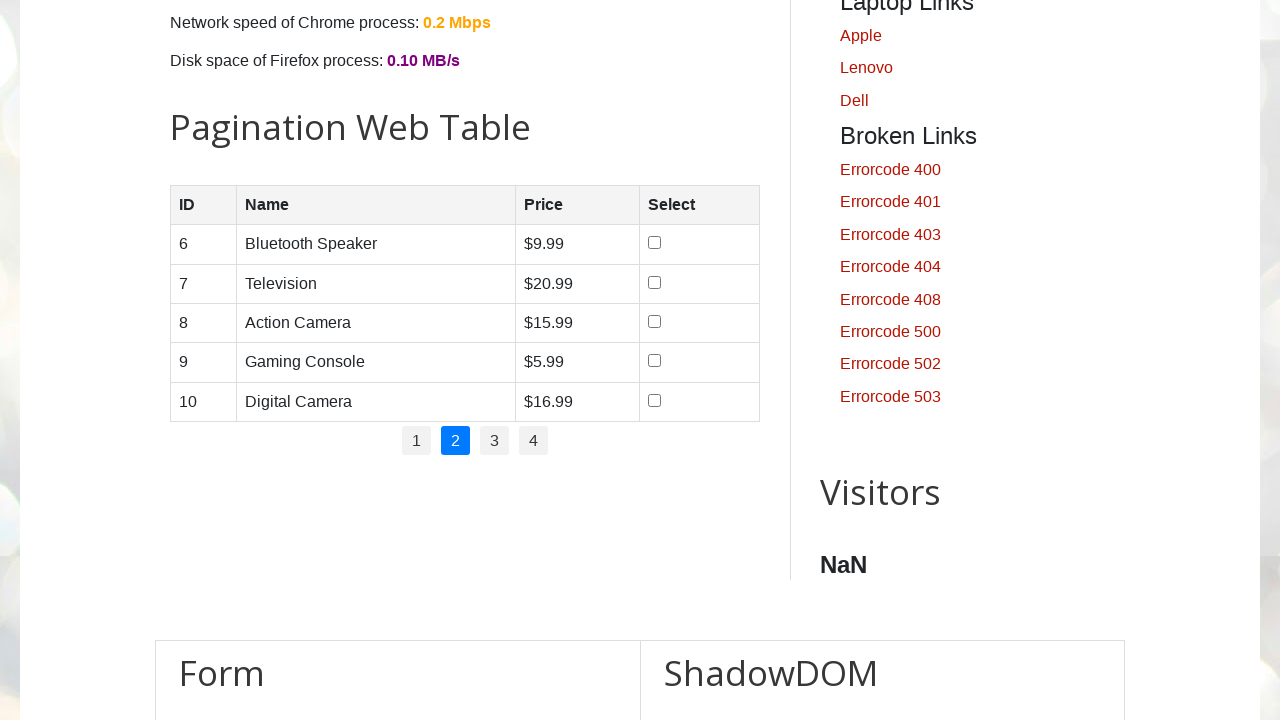

Read cell content from row 3, column 2: 'Action Camera'
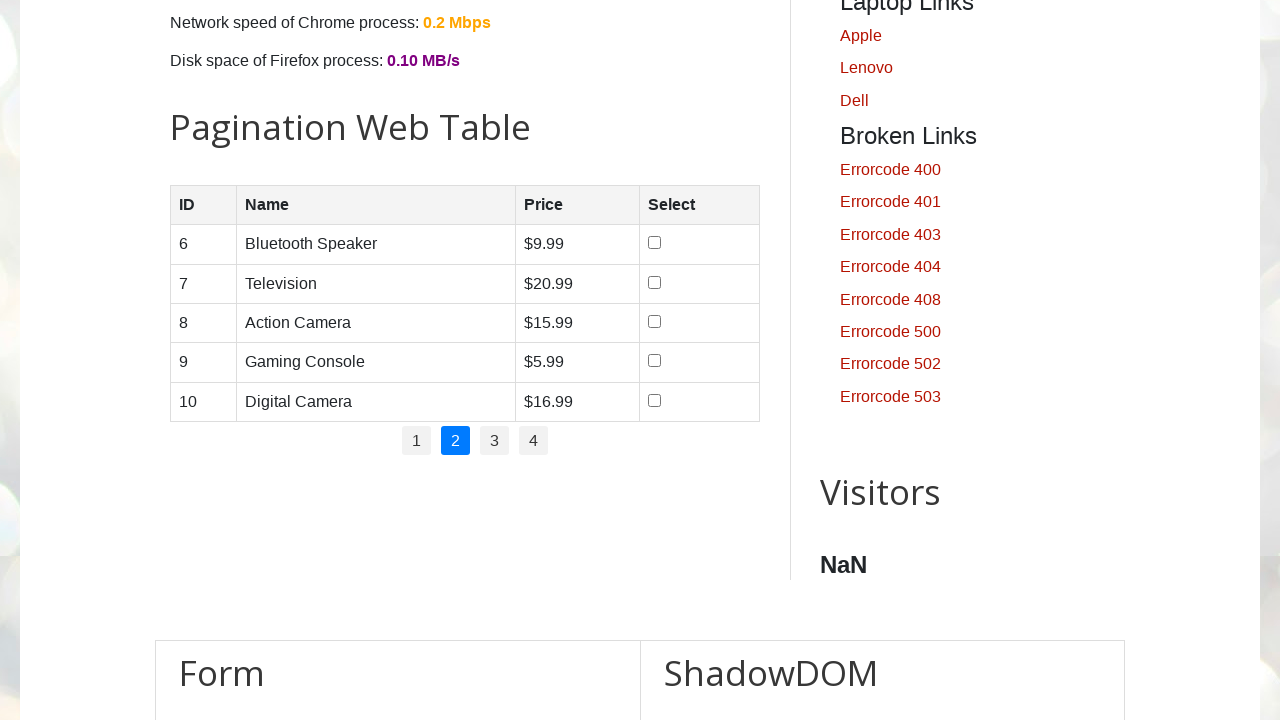

Read cell content from row 3, column 3: '$15.99'
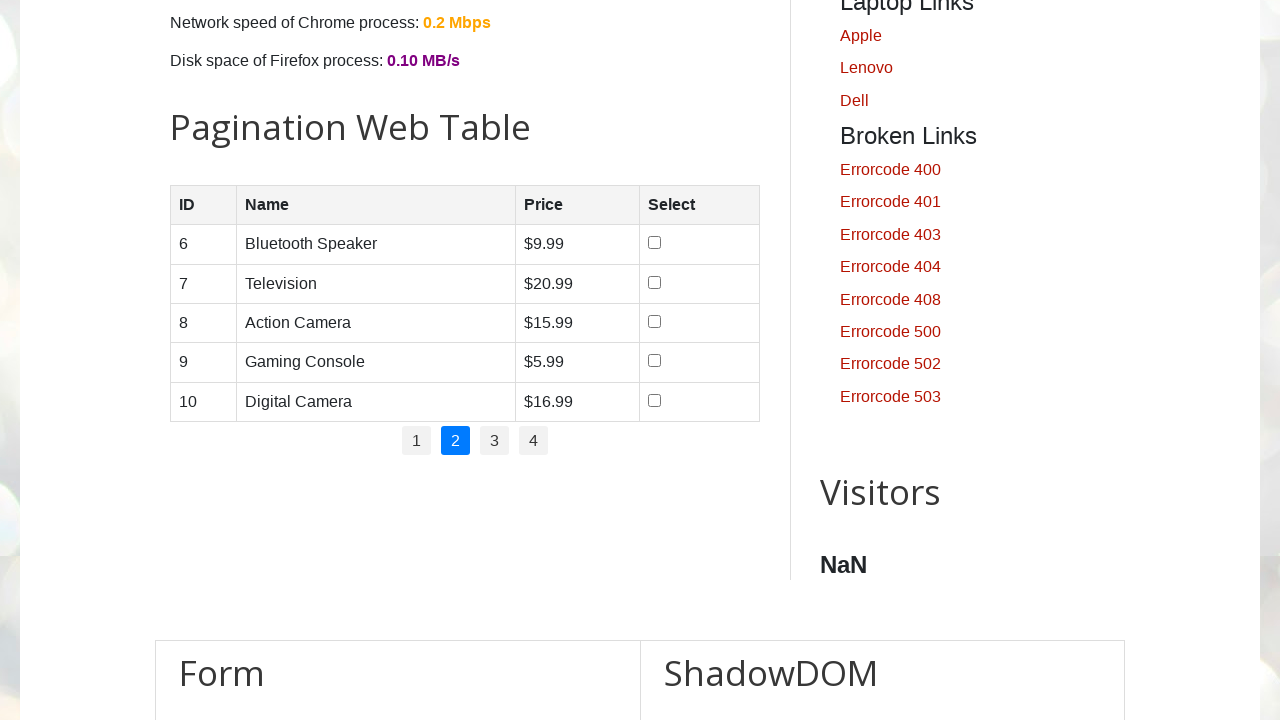

Located row 4 on page 2
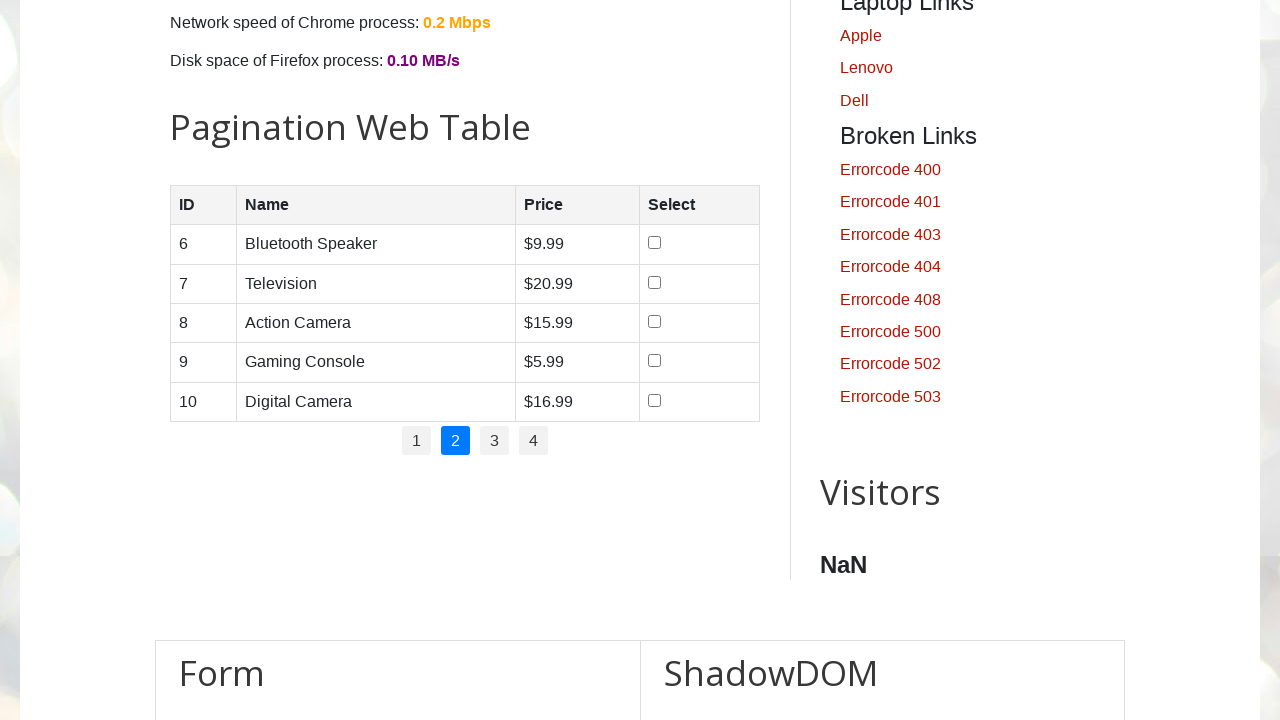

Located table cells in row 4
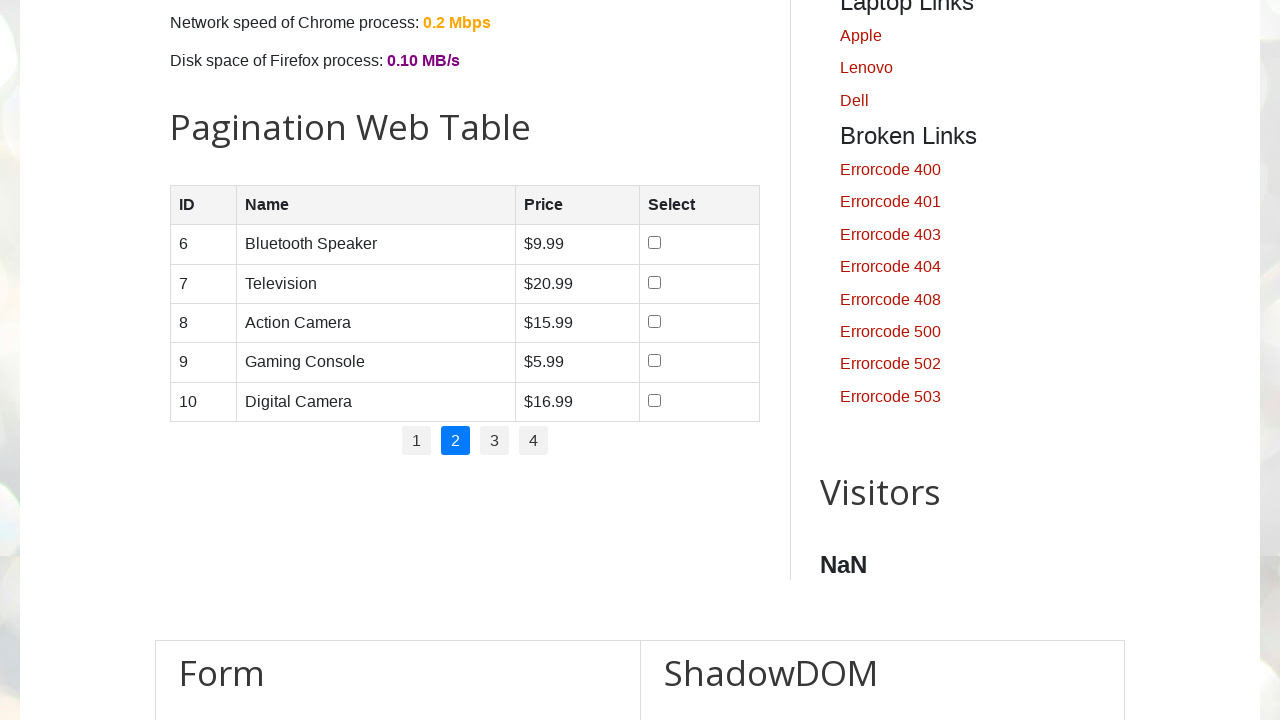

Read cell content from row 4, column 1: '9'
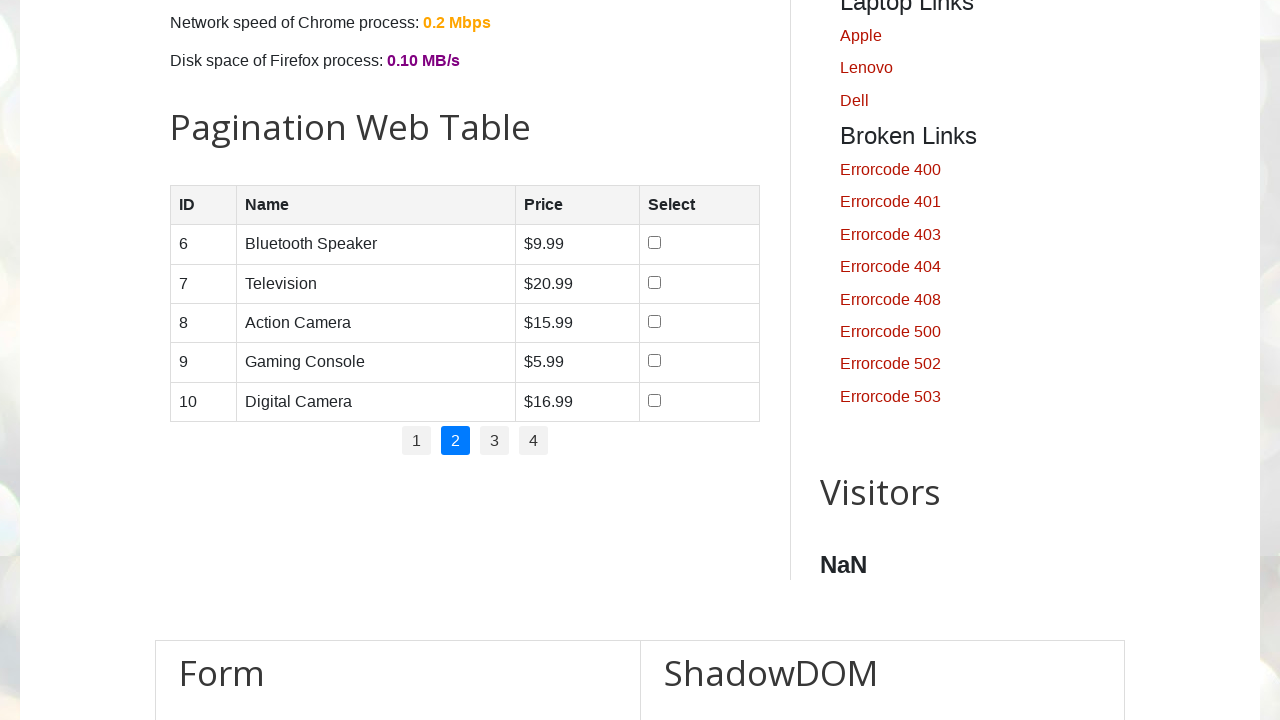

Read cell content from row 4, column 2: 'Gaming Console'
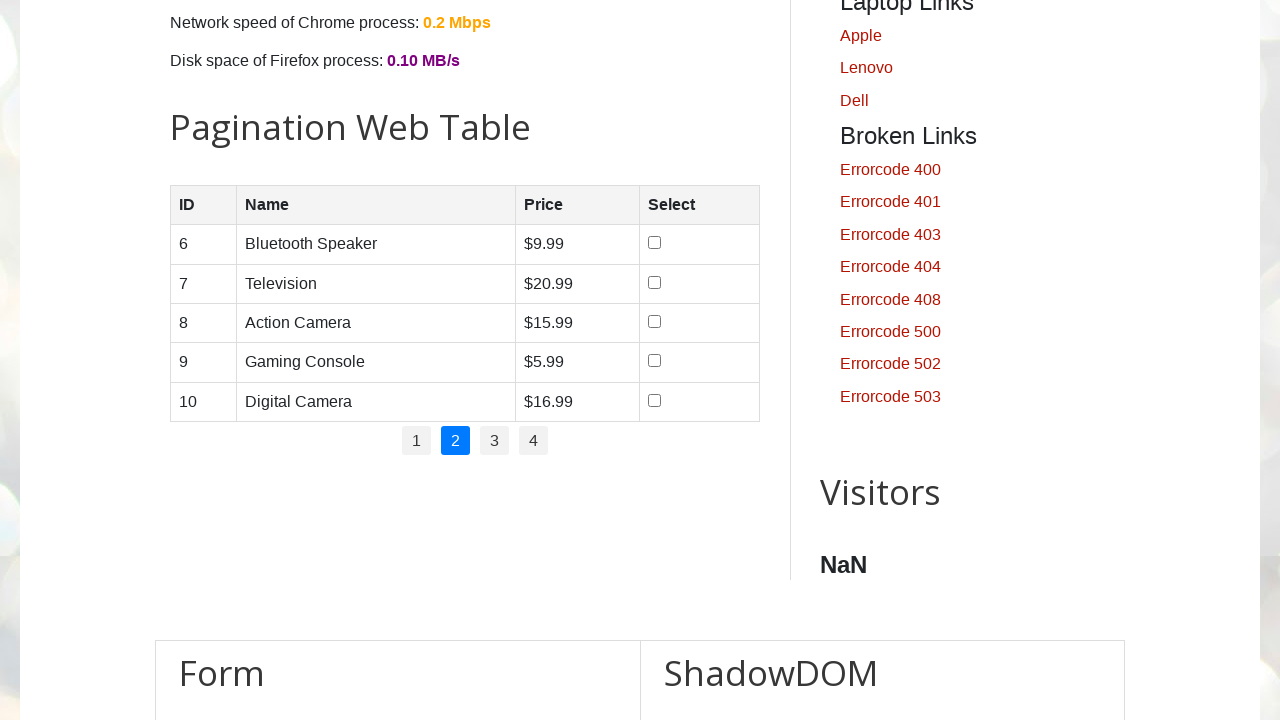

Read cell content from row 4, column 3: '$5.99'
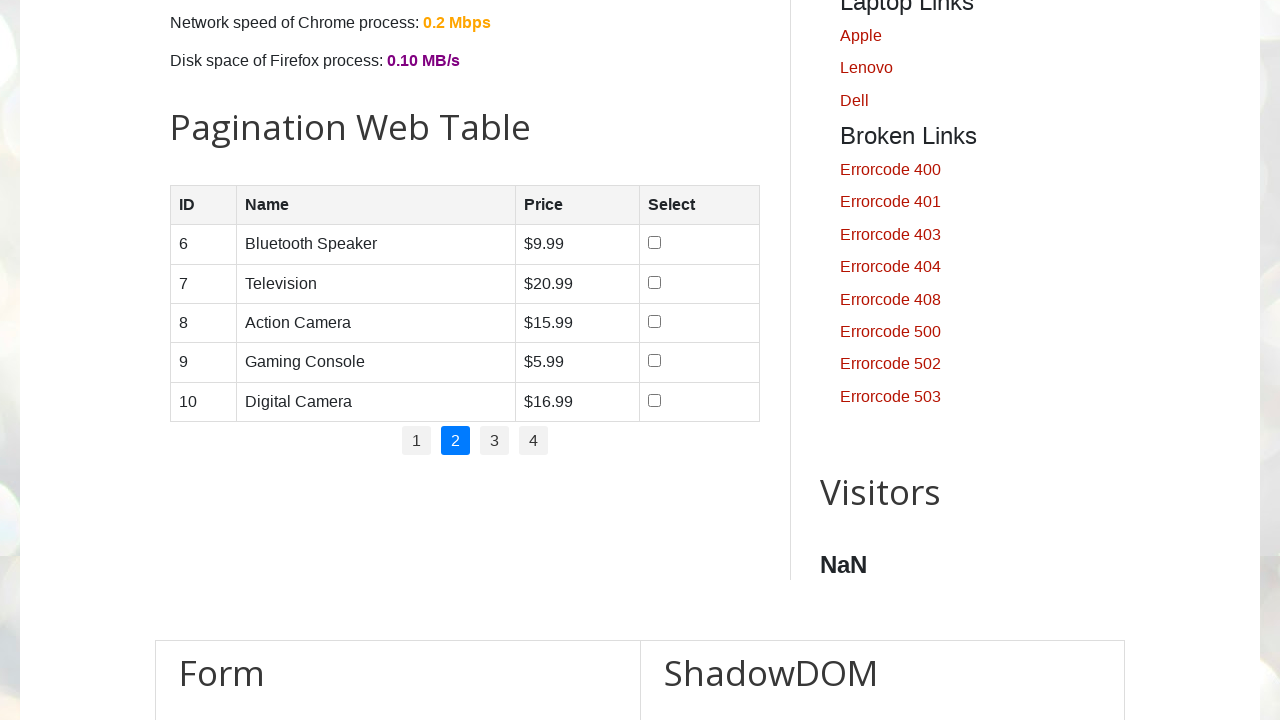

Located row 5 on page 2
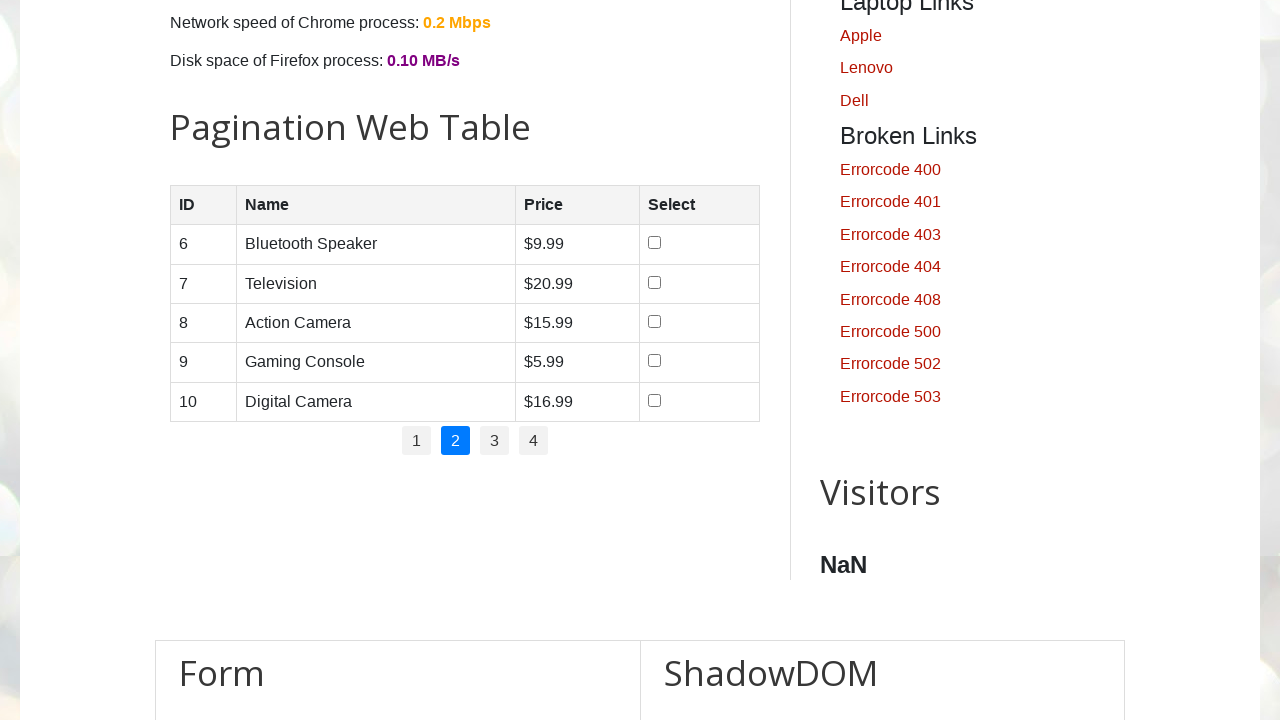

Located table cells in row 5
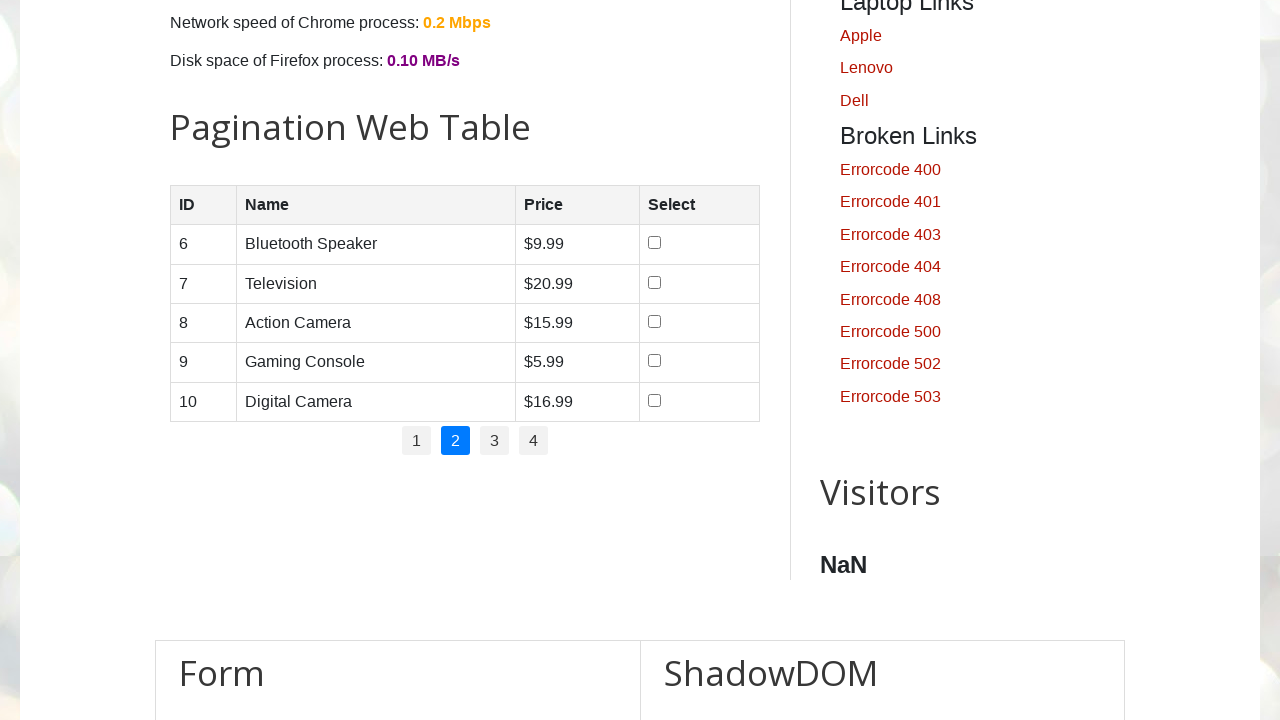

Read cell content from row 5, column 1: '10'
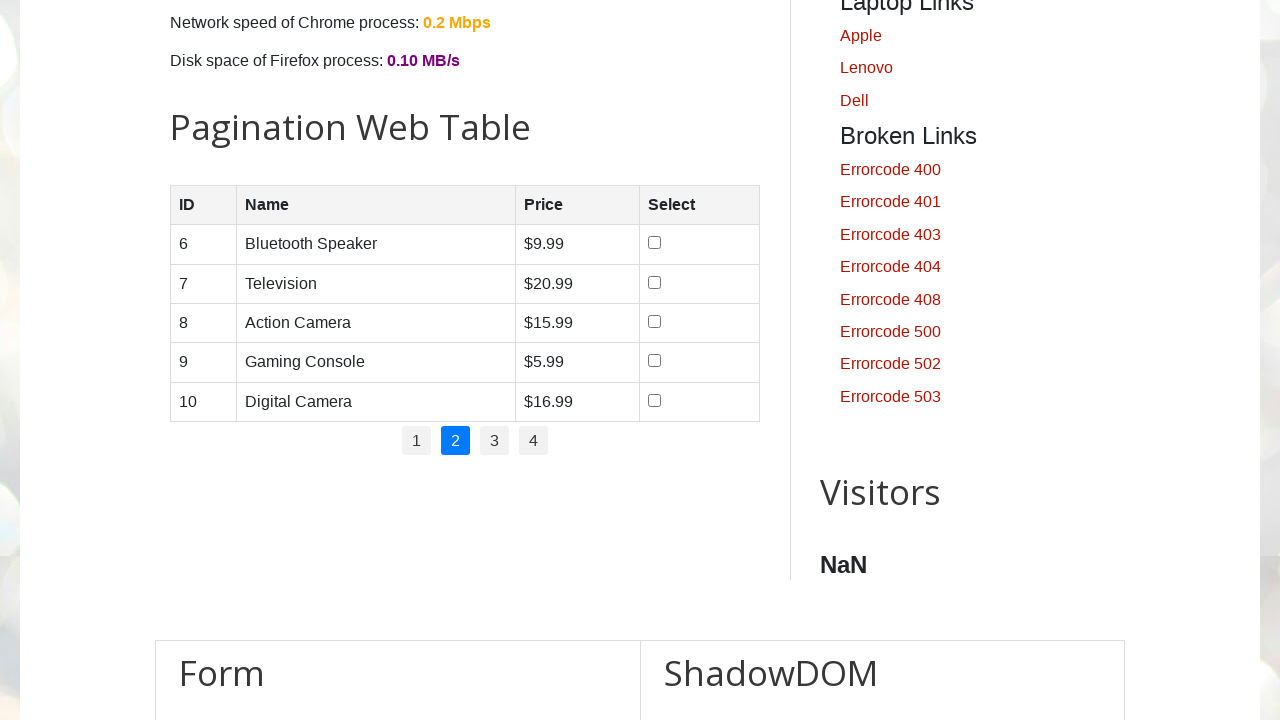

Read cell content from row 5, column 2: 'Digital Camera'
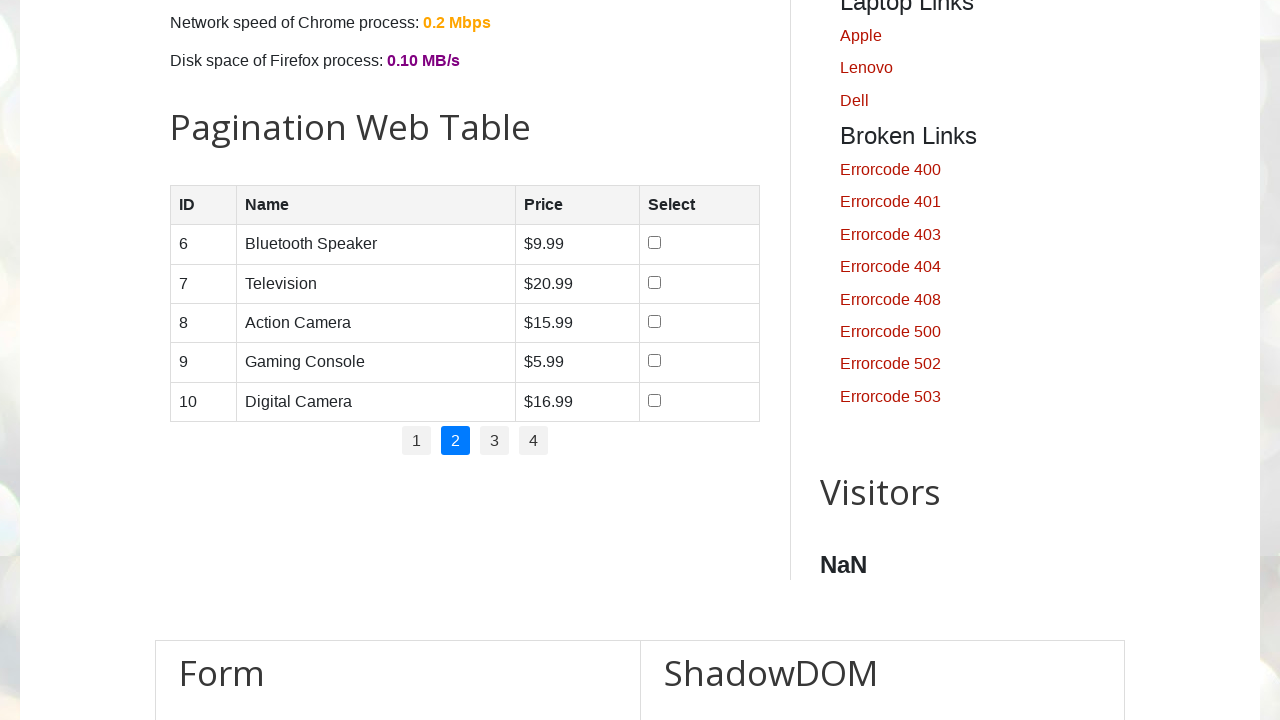

Read cell content from row 5, column 3: '$16.99'
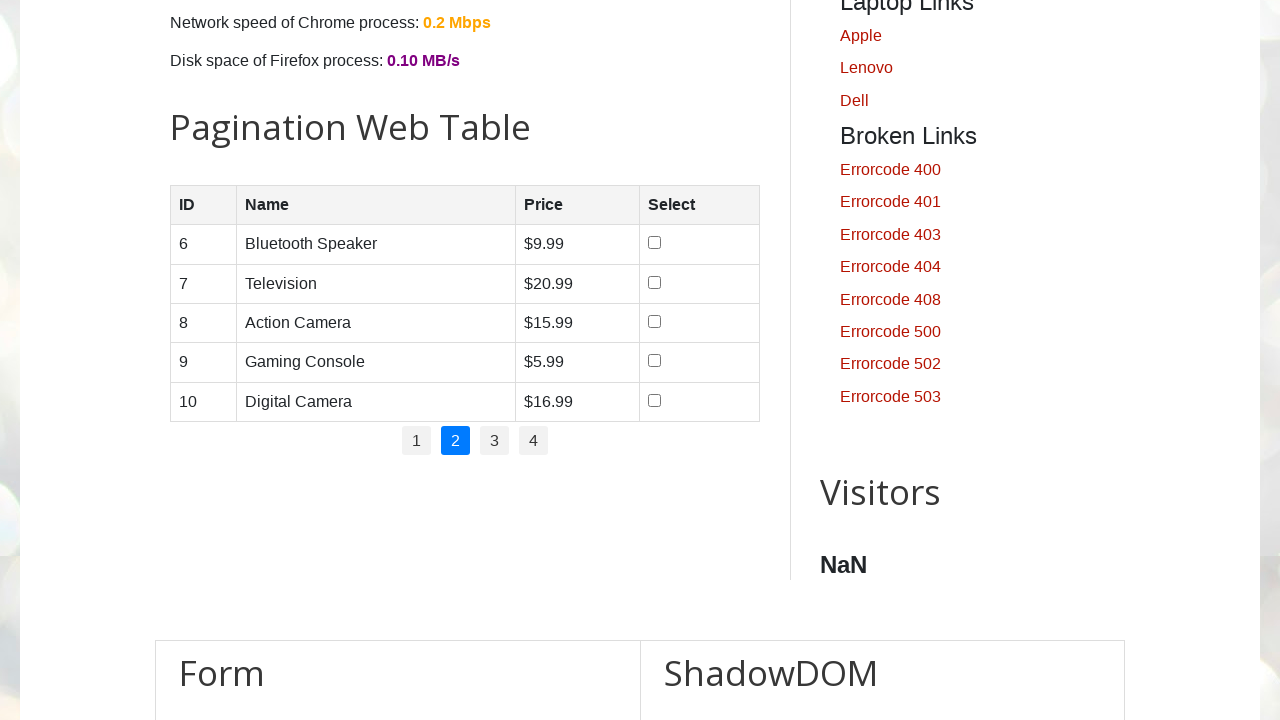

Clicked pagination link 2 at (494, 441) on .pagination li a >> nth=2
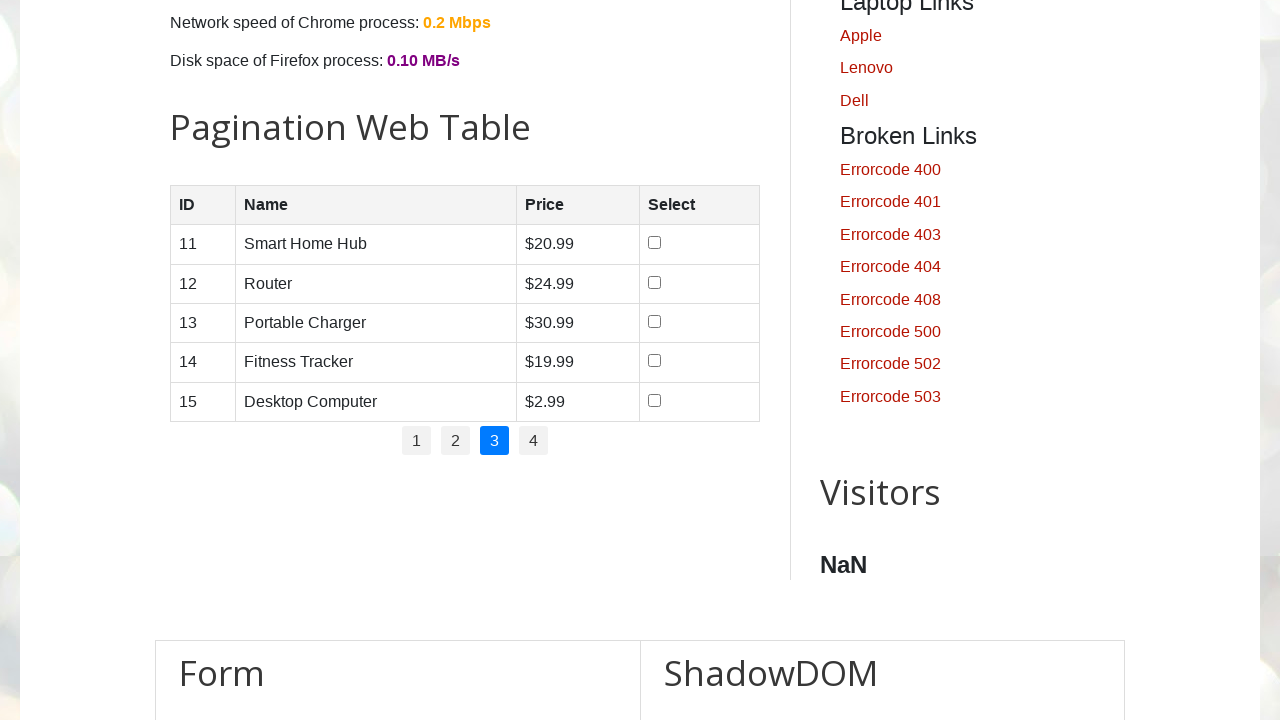

Re-located rows on pagination page 3
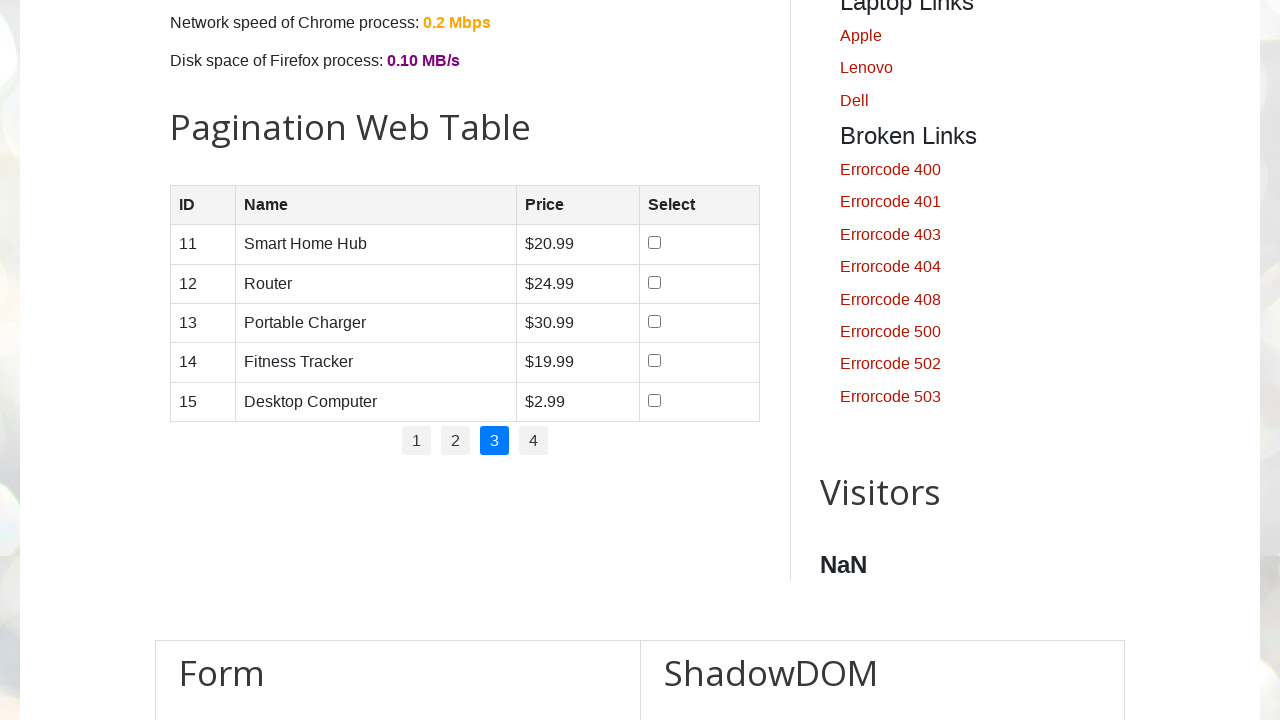

Located row 1 on page 3
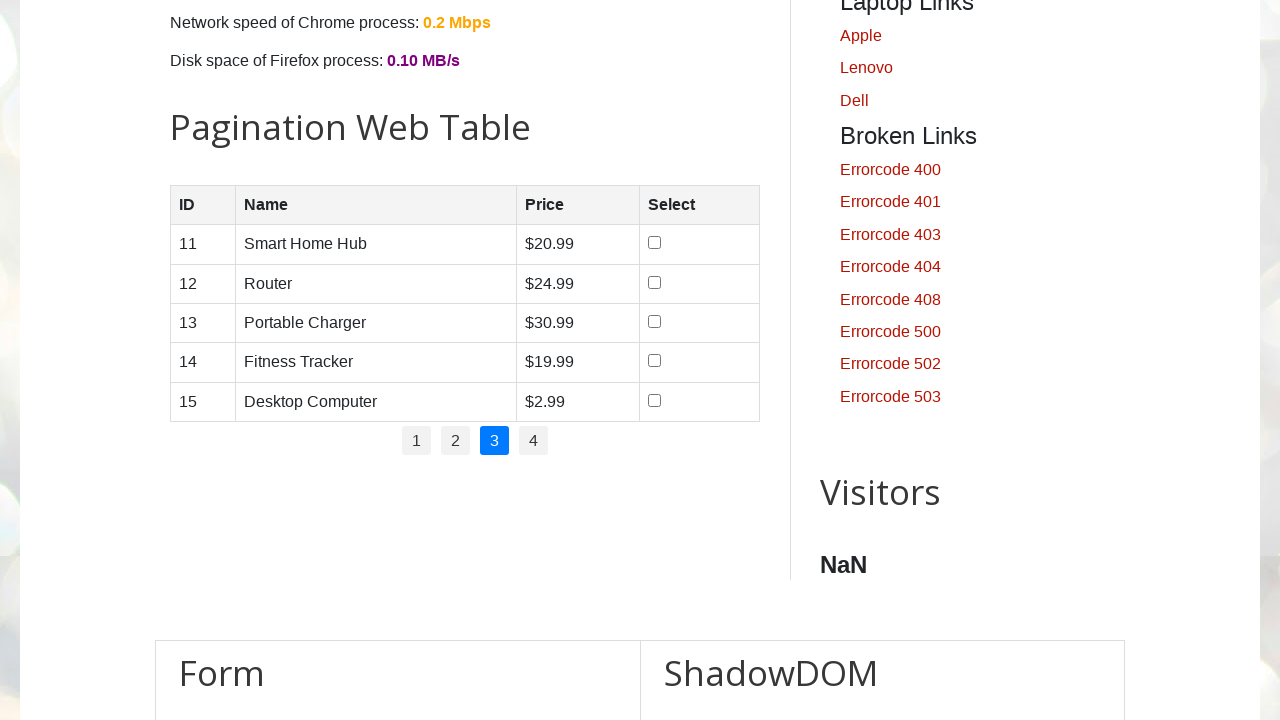

Located table cells in row 1
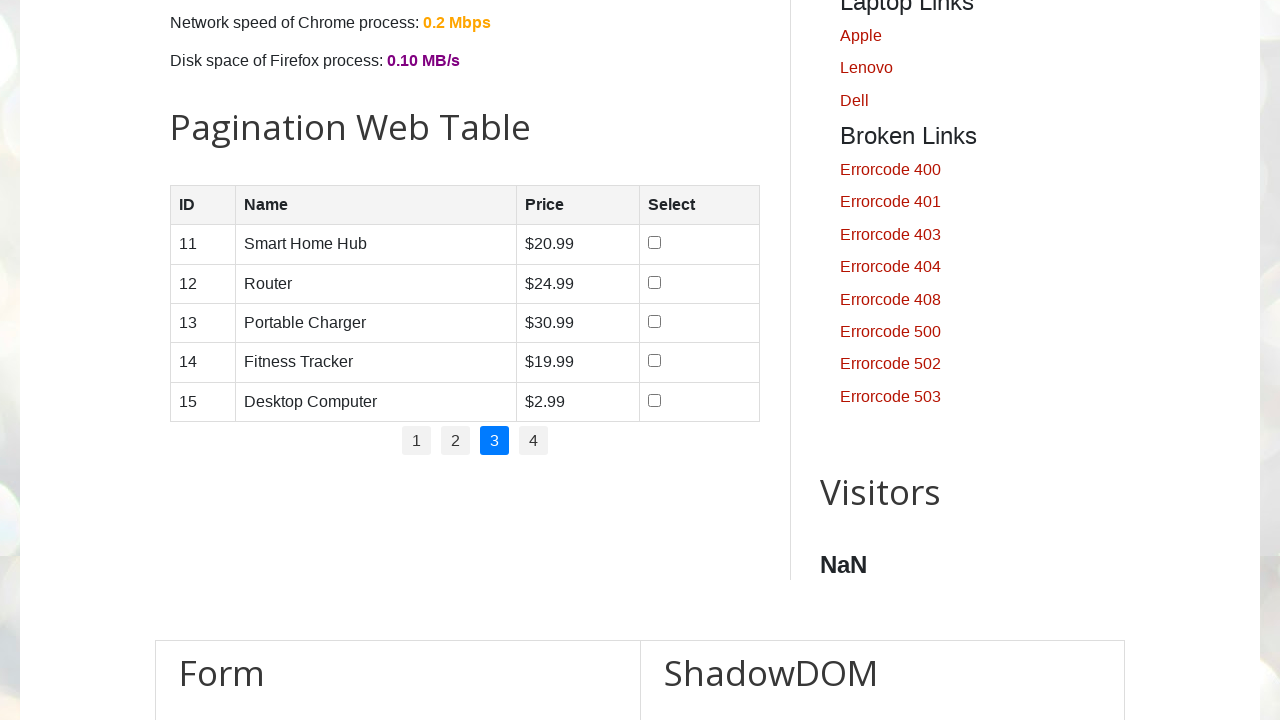

Read cell content from row 1, column 1: '11'
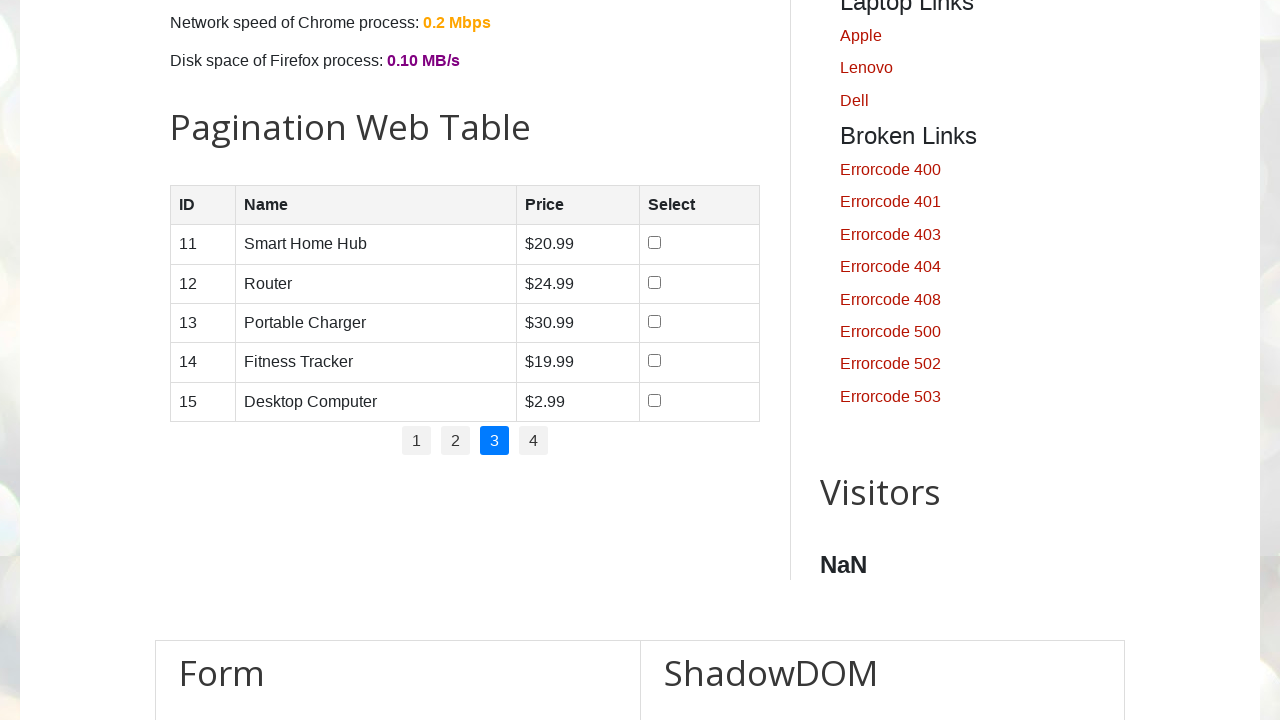

Read cell content from row 1, column 2: 'Smart Home Hub'
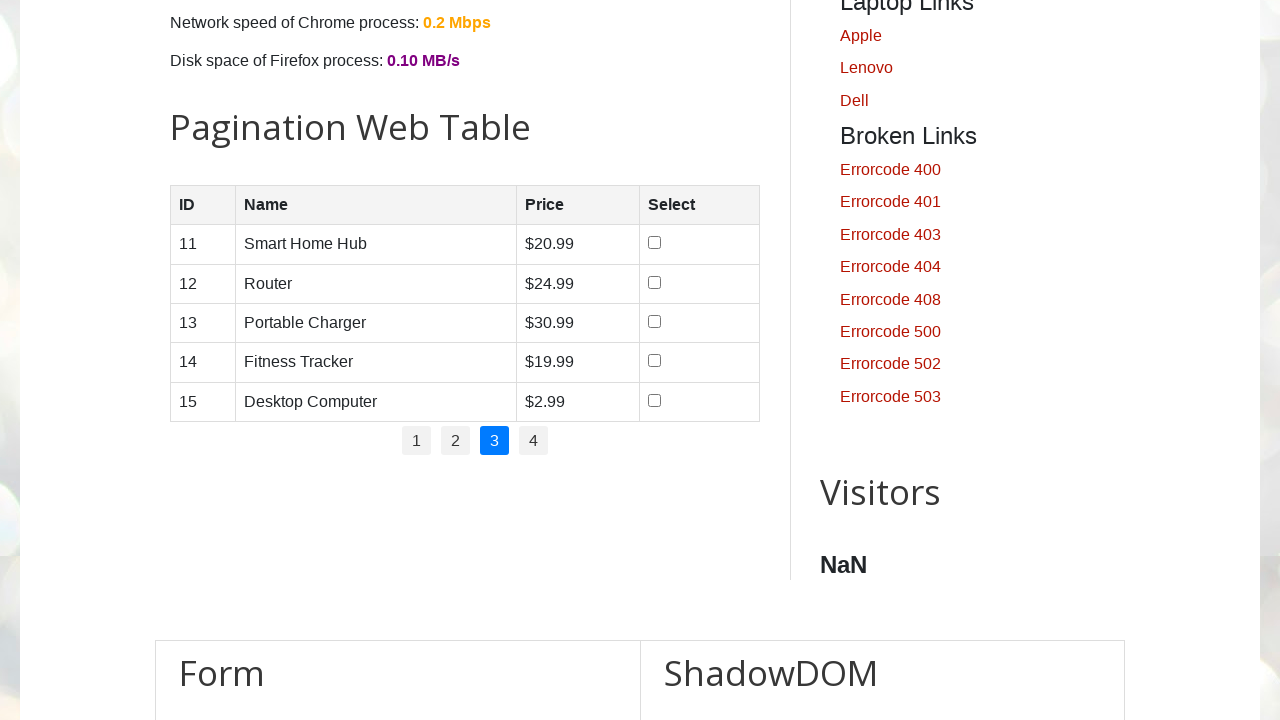

Read cell content from row 1, column 3: '$20.99'
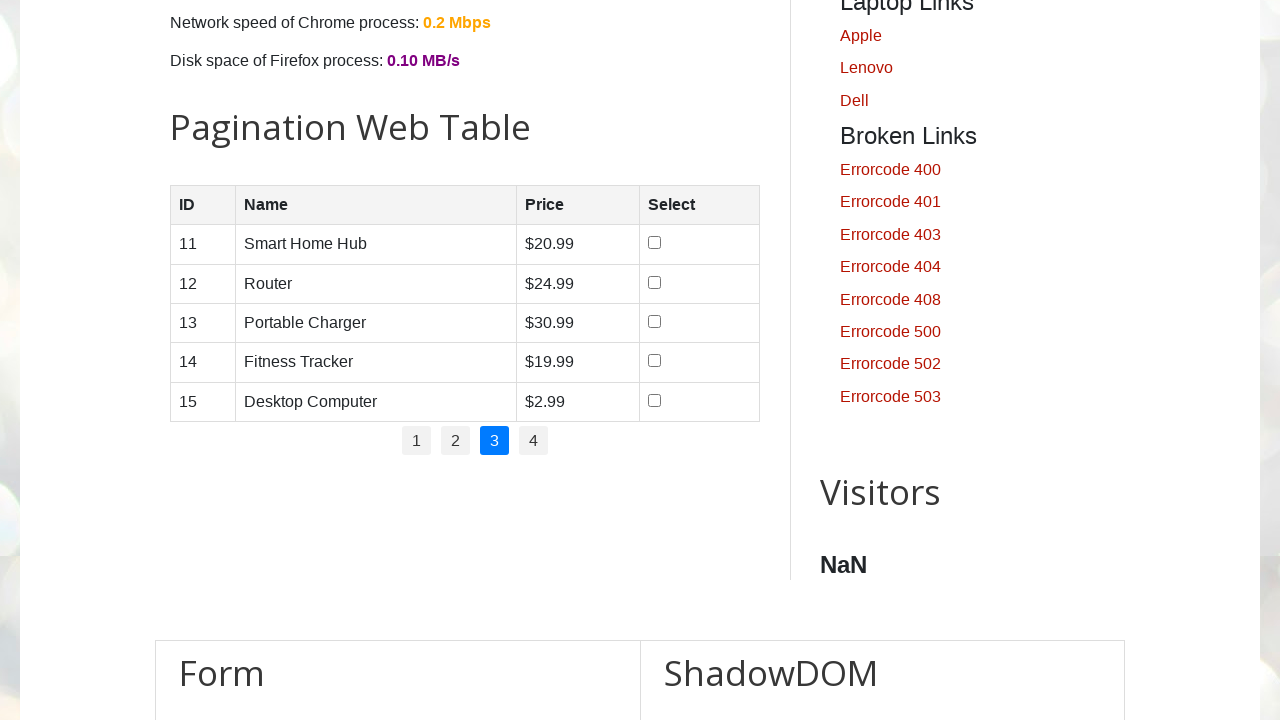

Located row 2 on page 3
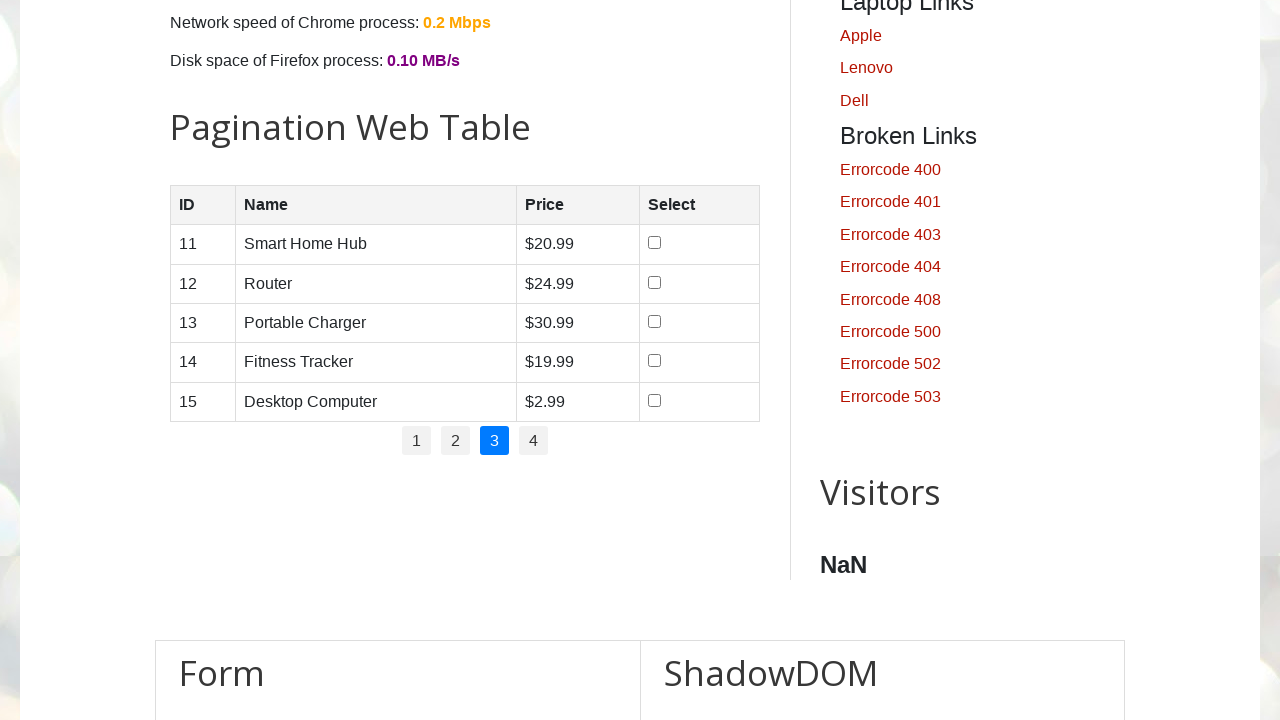

Located table cells in row 2
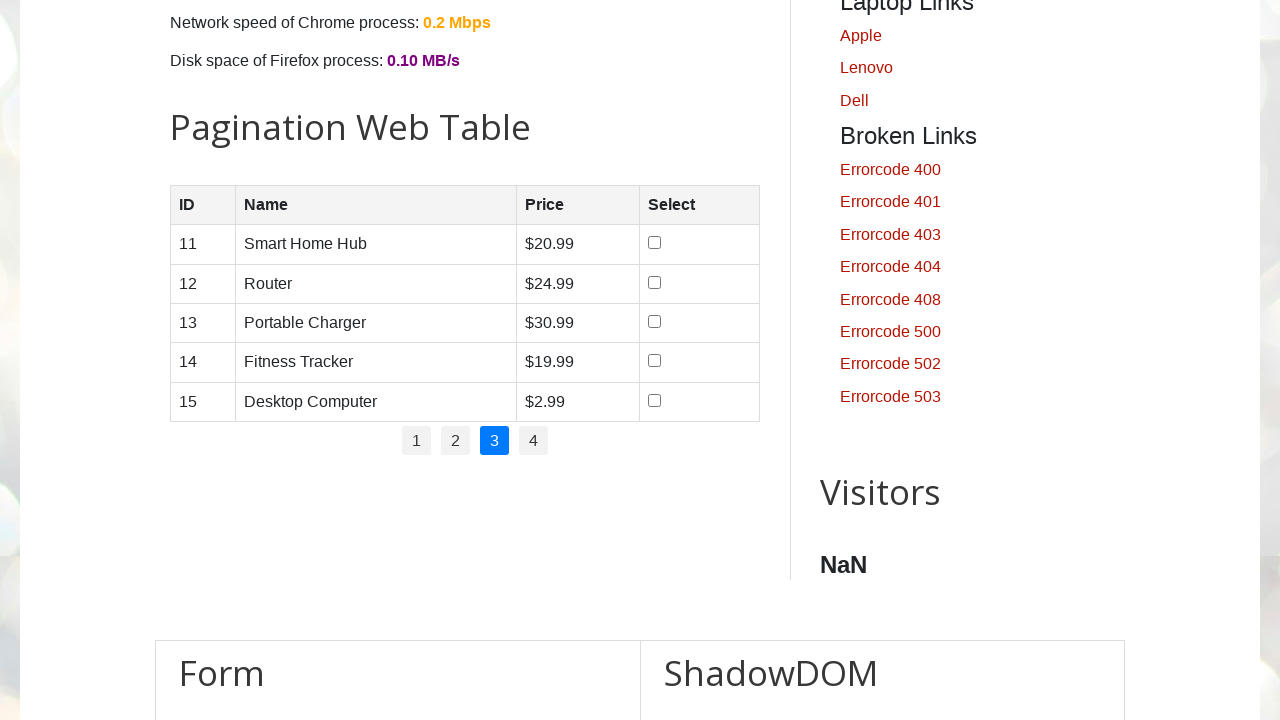

Read cell content from row 2, column 1: '12'
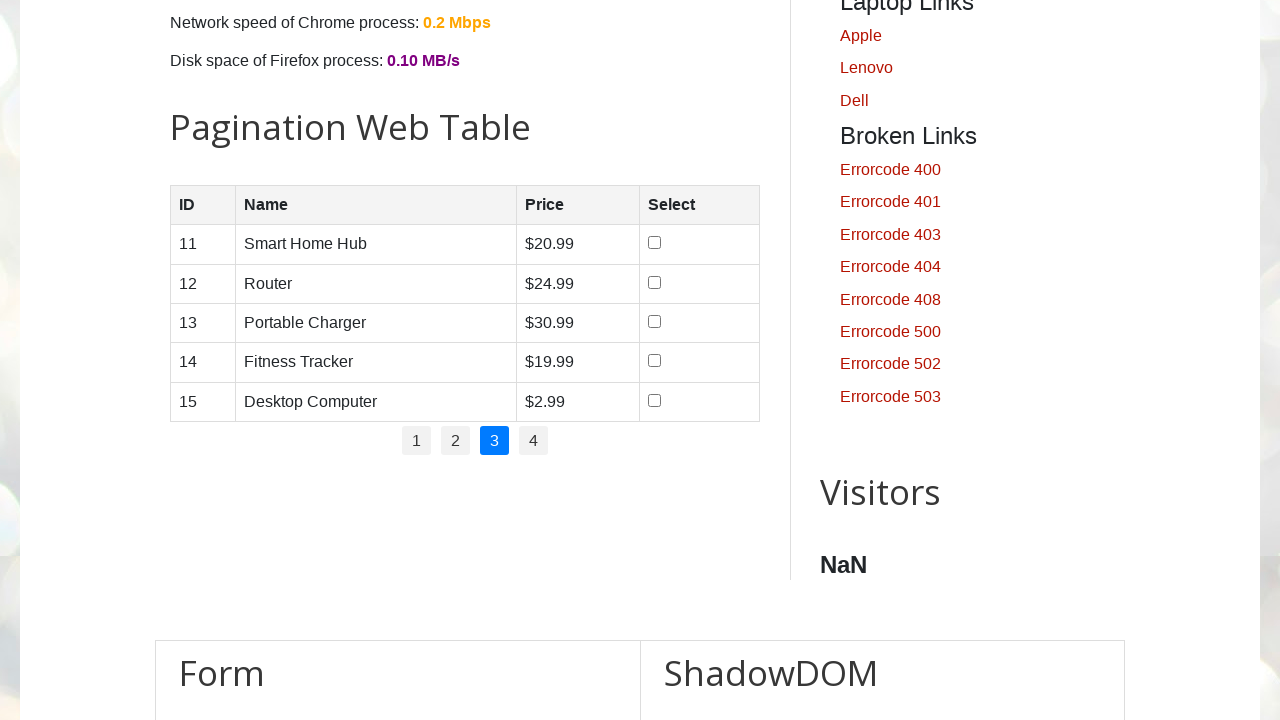

Read cell content from row 2, column 2: 'Router'
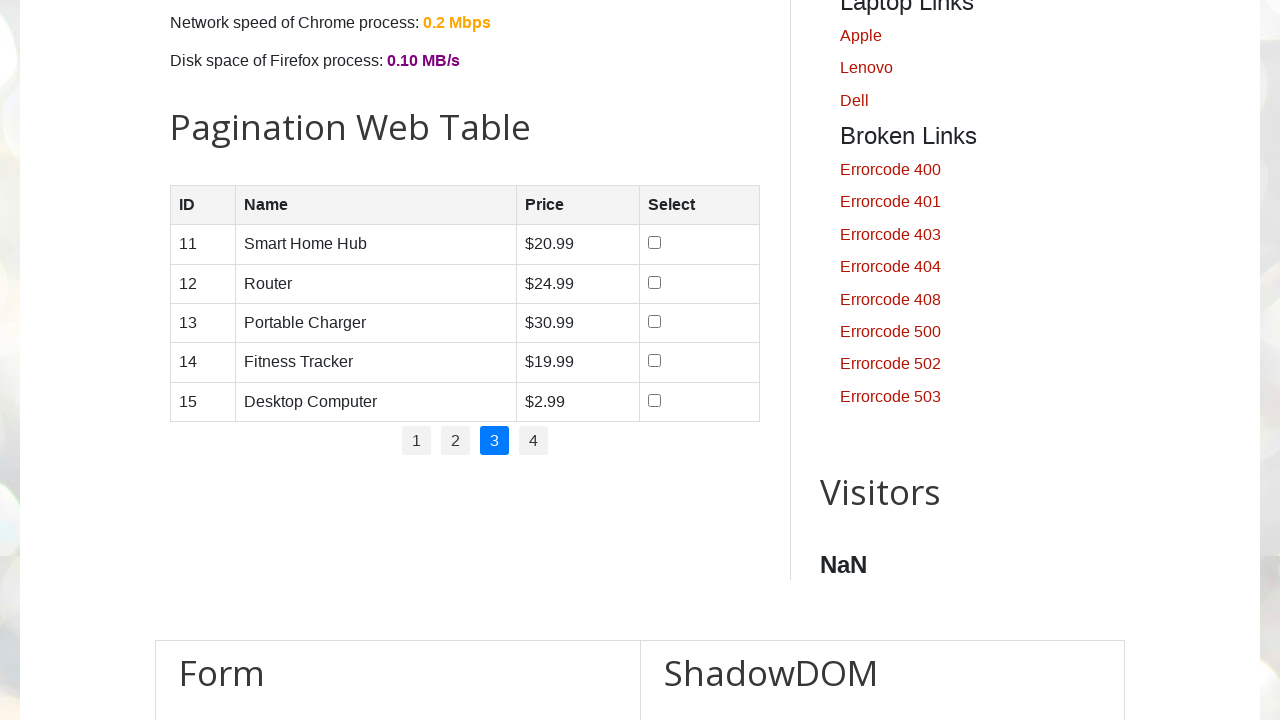

Read cell content from row 2, column 3: '$24.99'
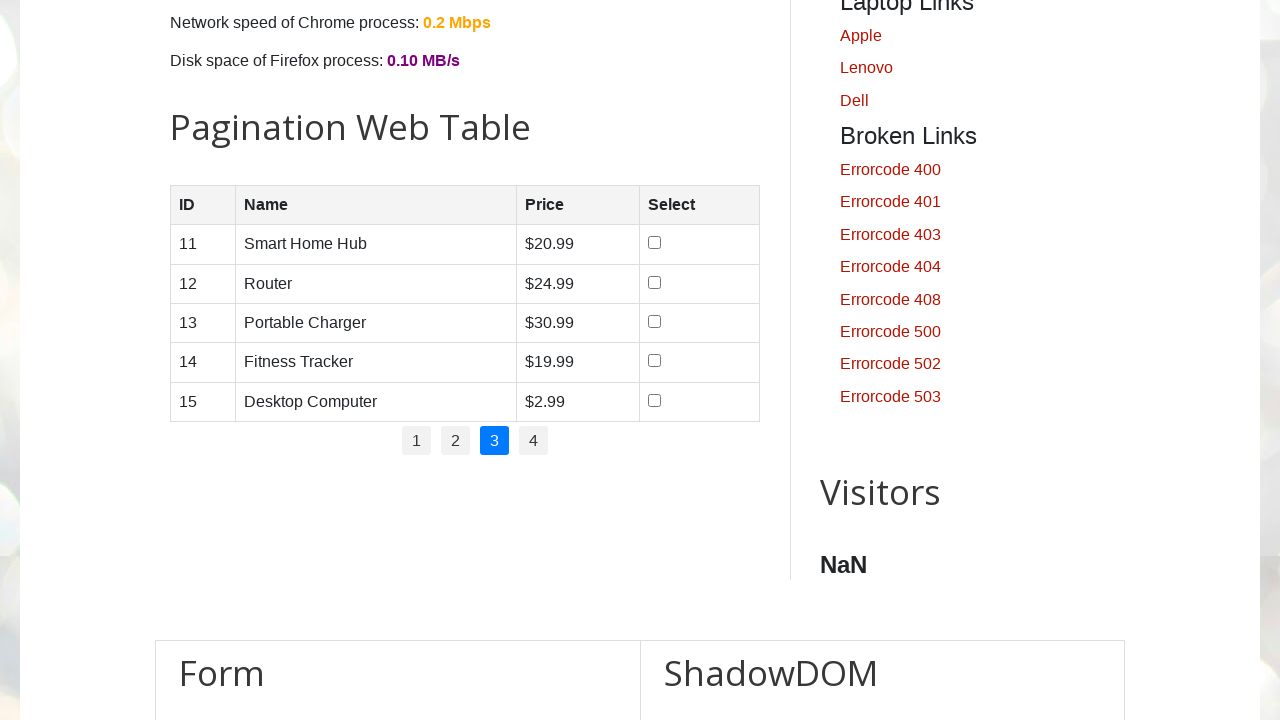

Located row 3 on page 3
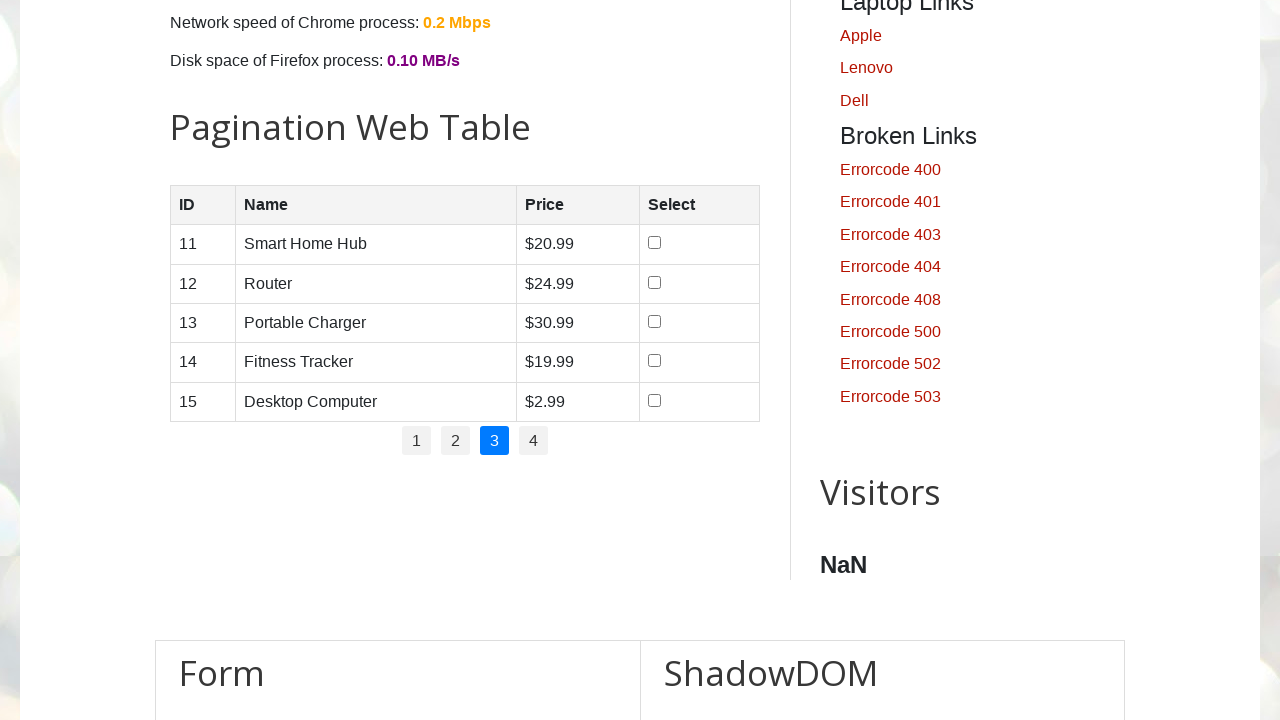

Located table cells in row 3
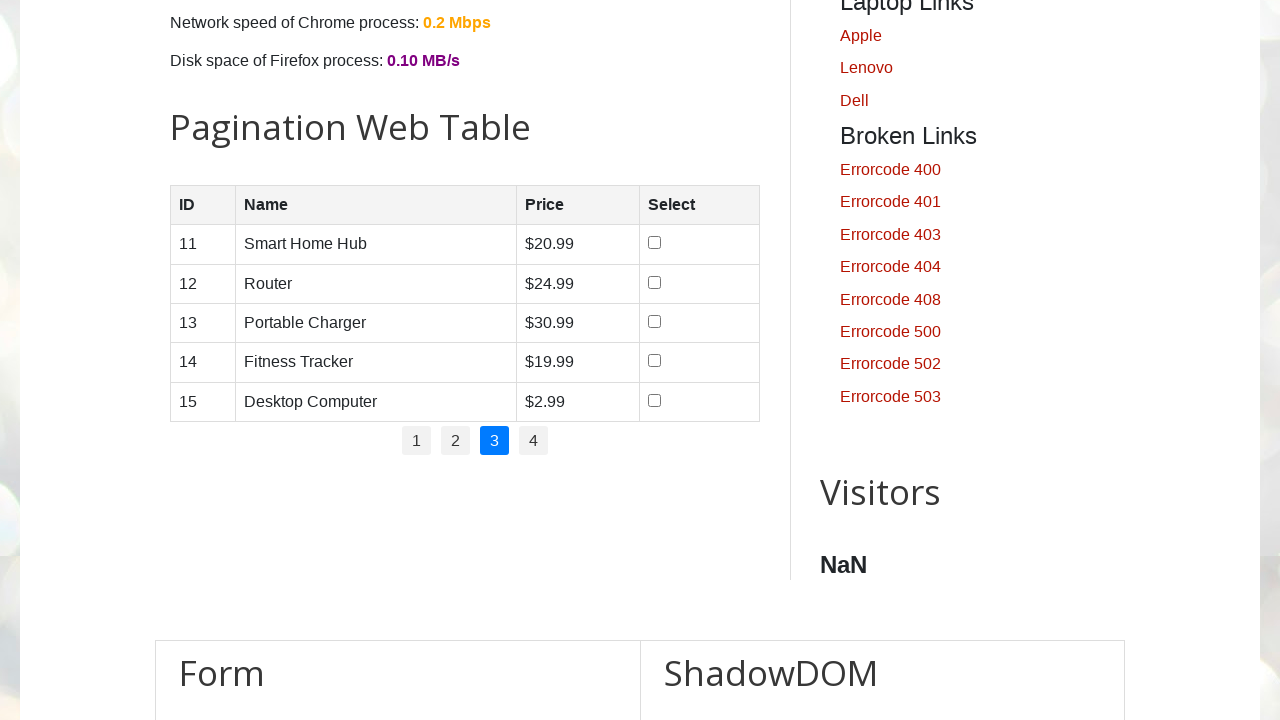

Read cell content from row 3, column 1: '13'
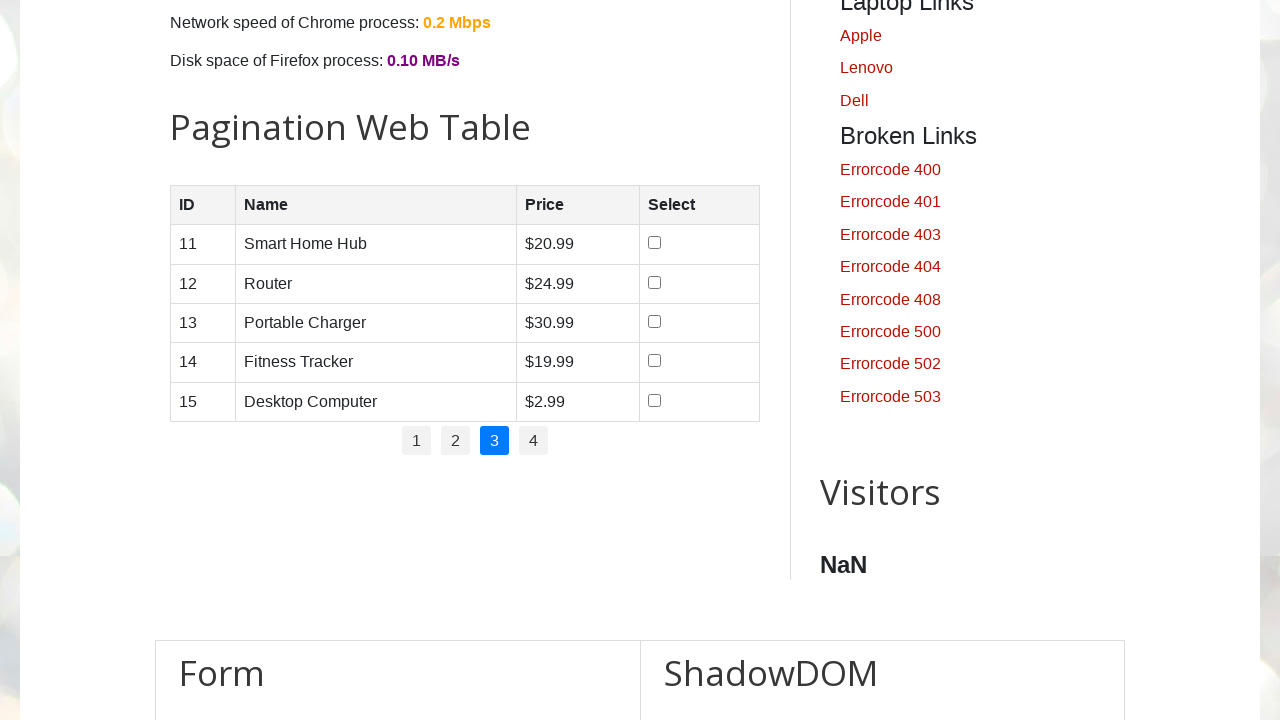

Read cell content from row 3, column 2: 'Portable Charger'
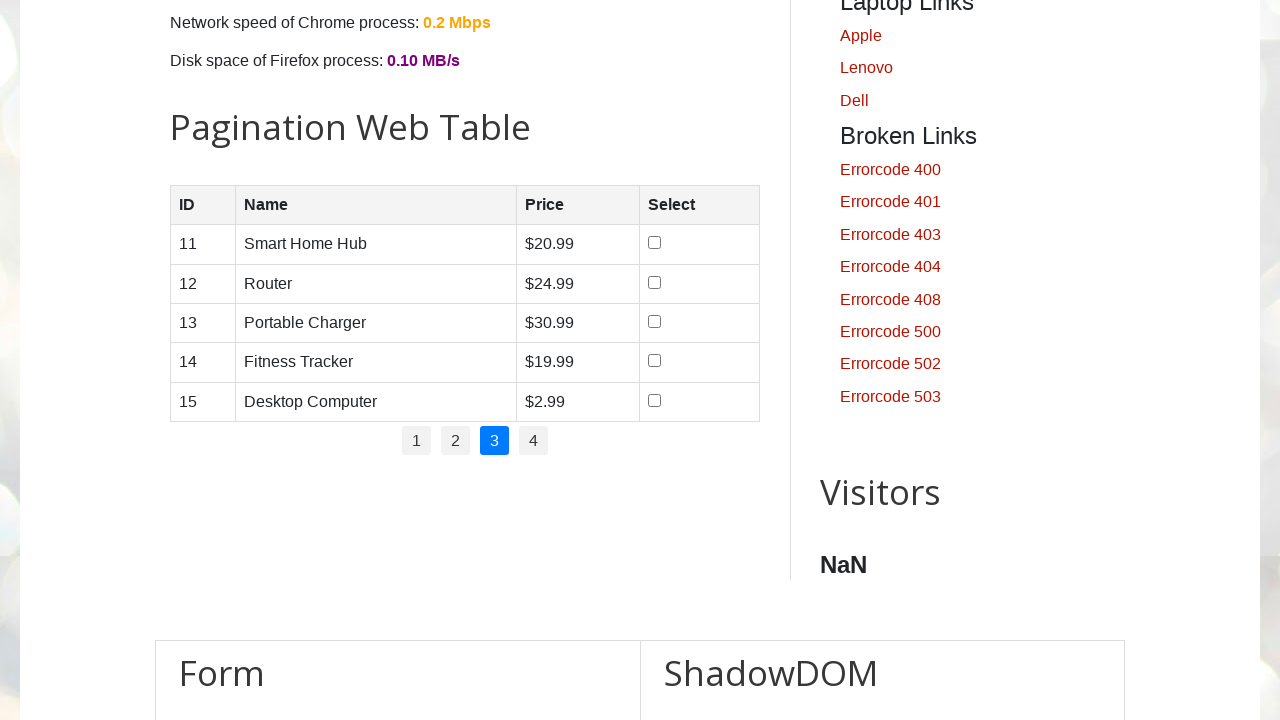

Read cell content from row 3, column 3: '$30.99'
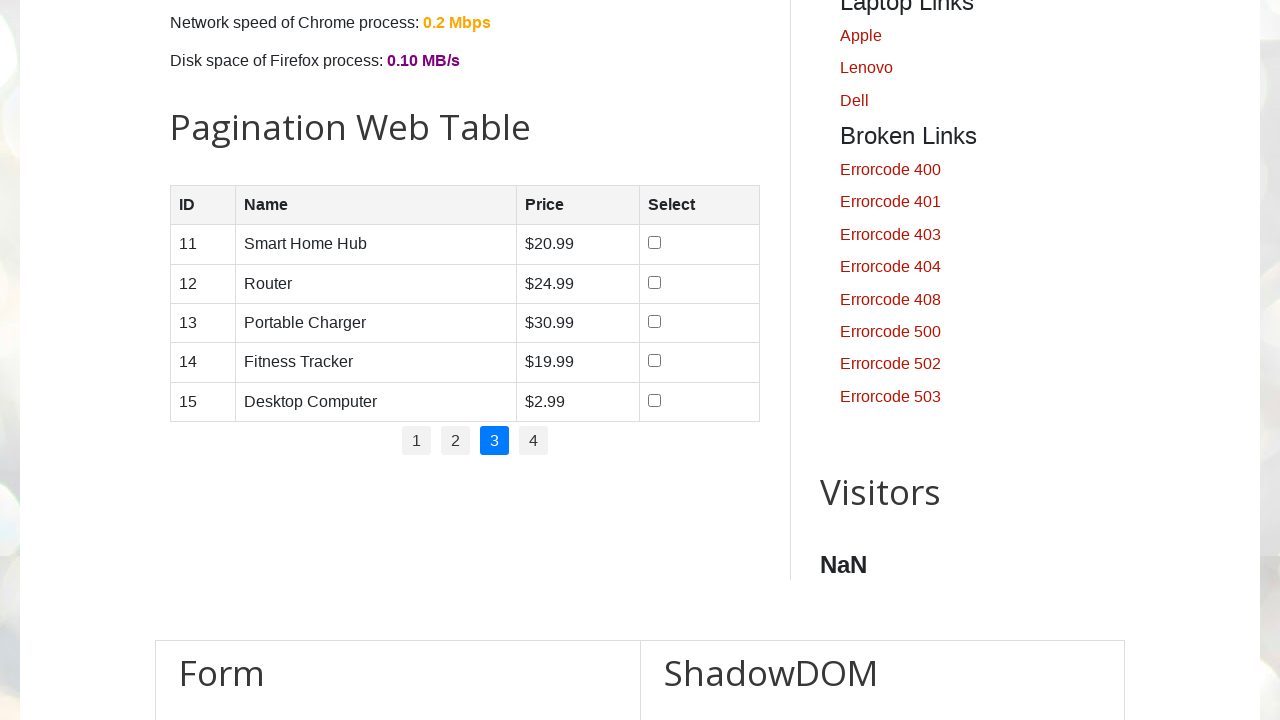

Located row 4 on page 3
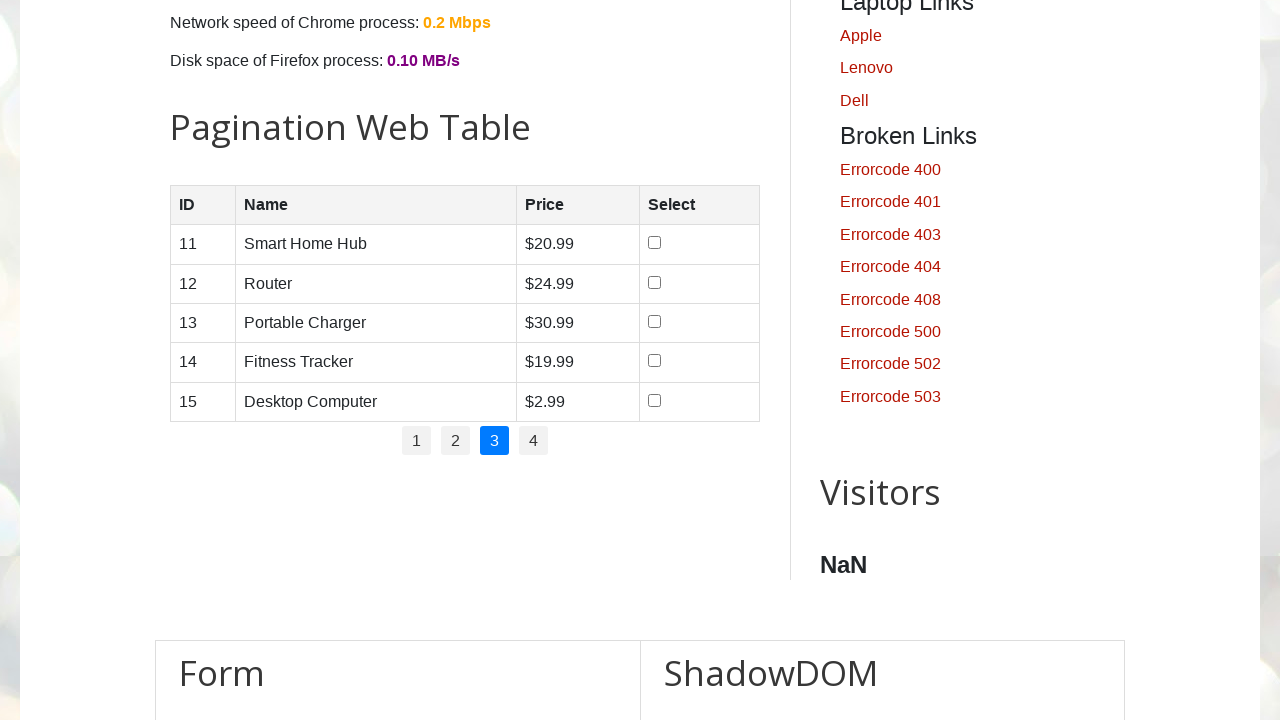

Located table cells in row 4
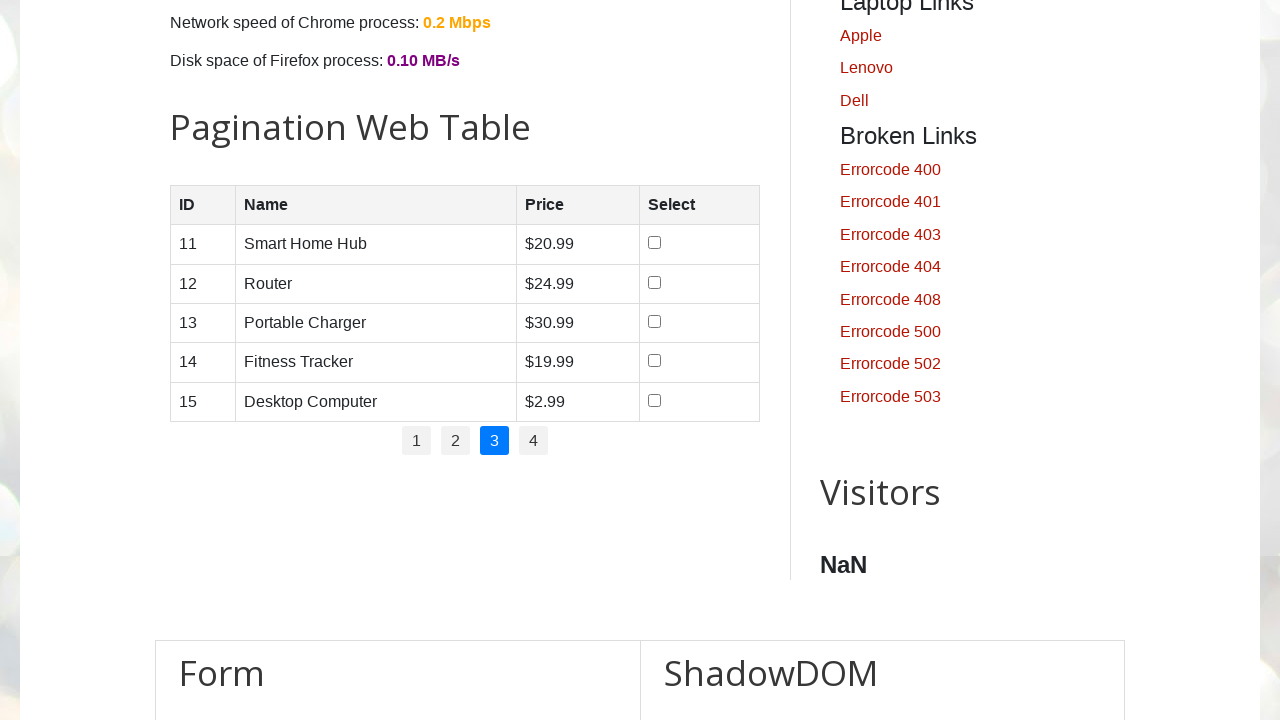

Read cell content from row 4, column 1: '14'
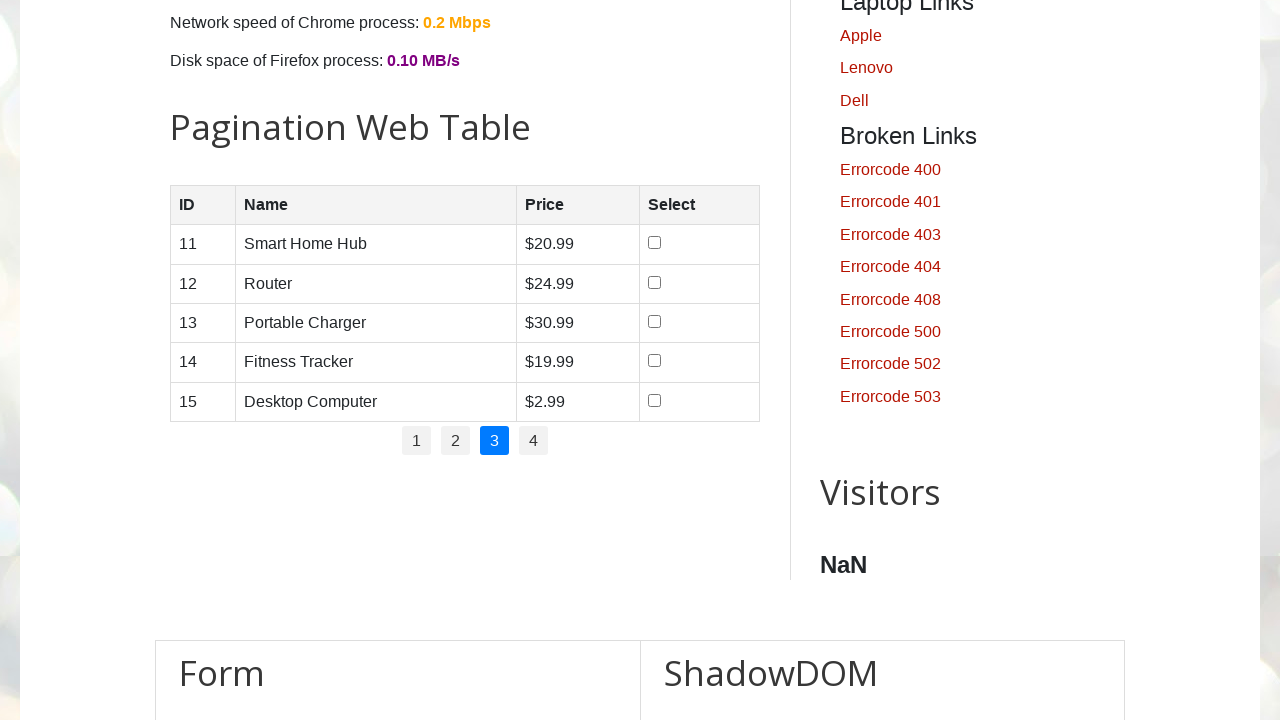

Read cell content from row 4, column 2: 'Fitness Tracker'
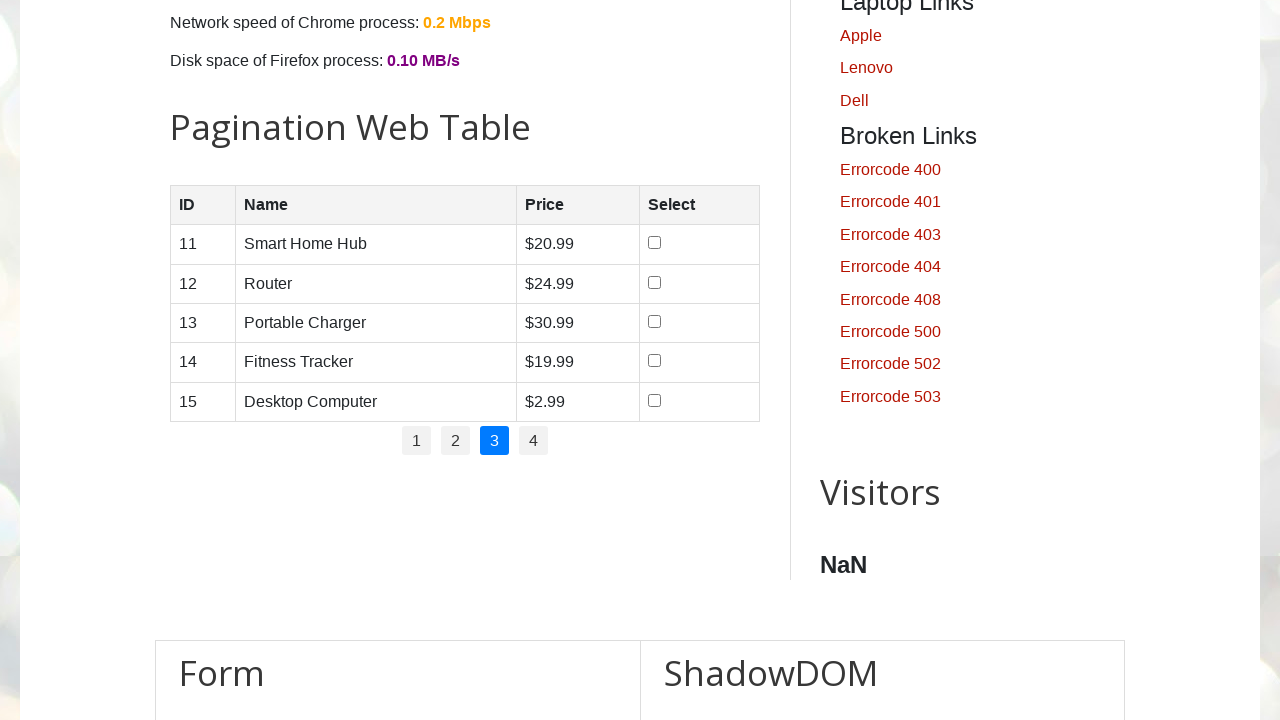

Read cell content from row 4, column 3: '$19.99'
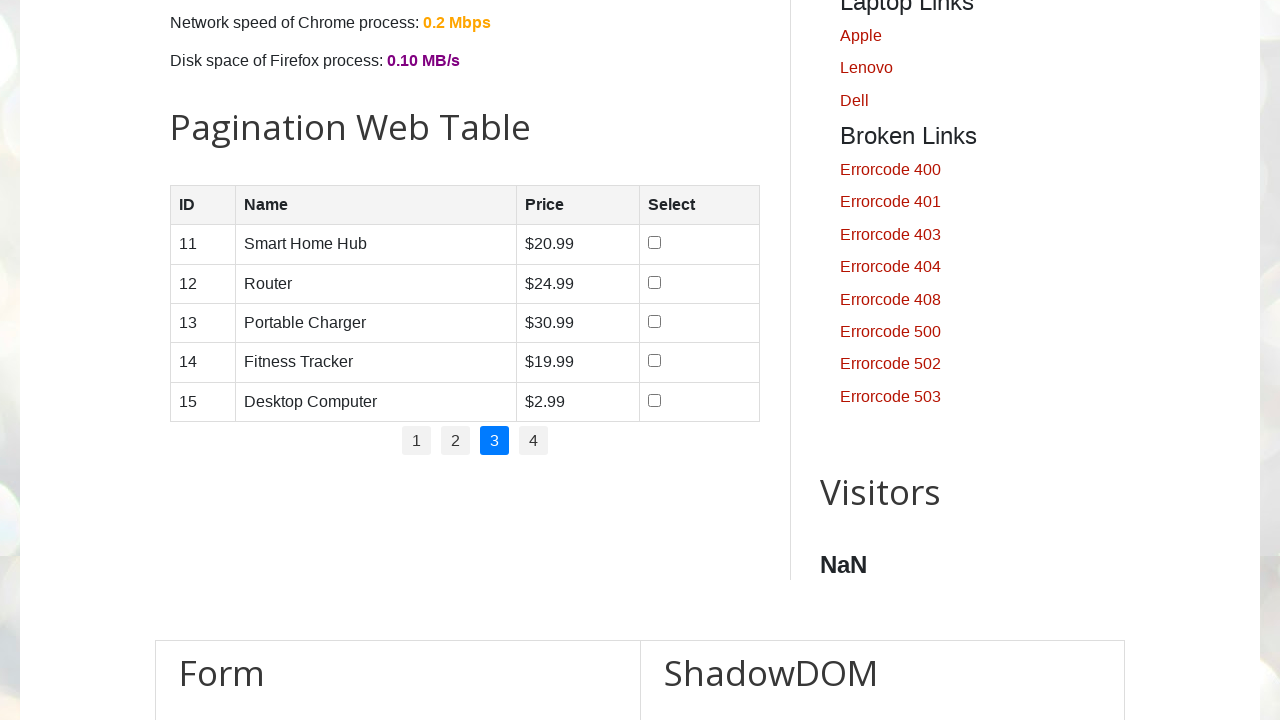

Located row 5 on page 3
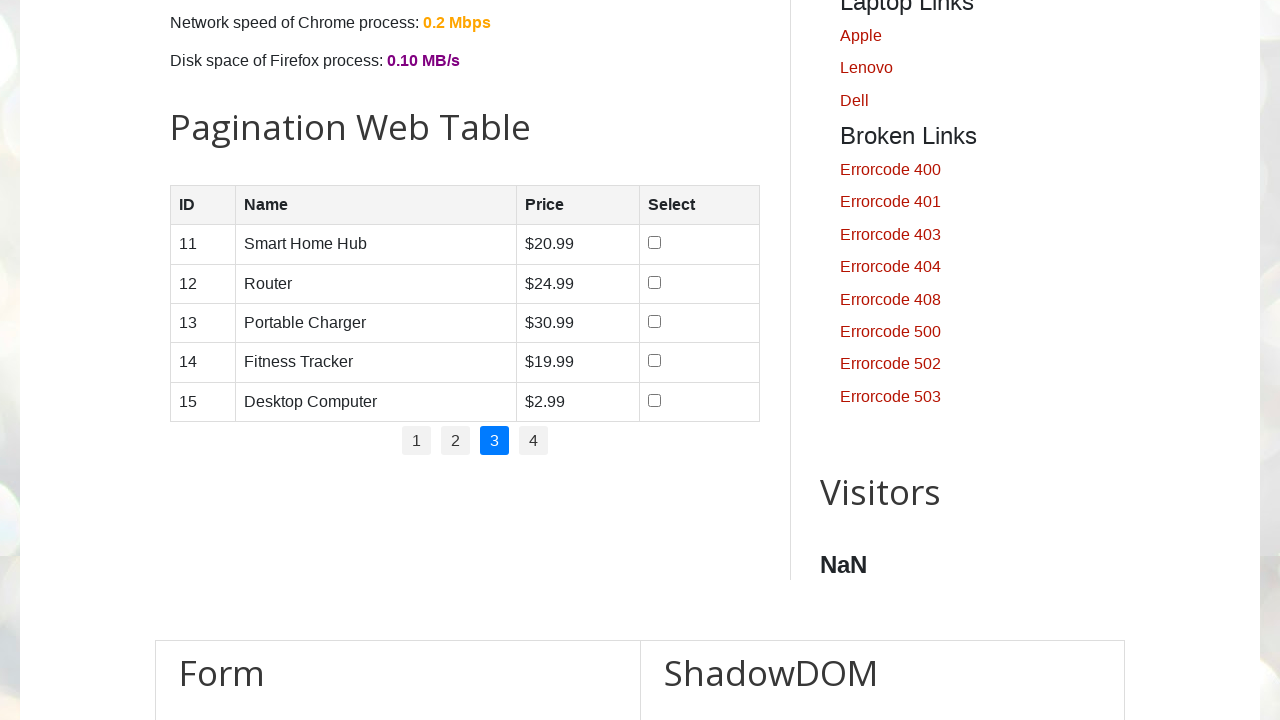

Located table cells in row 5
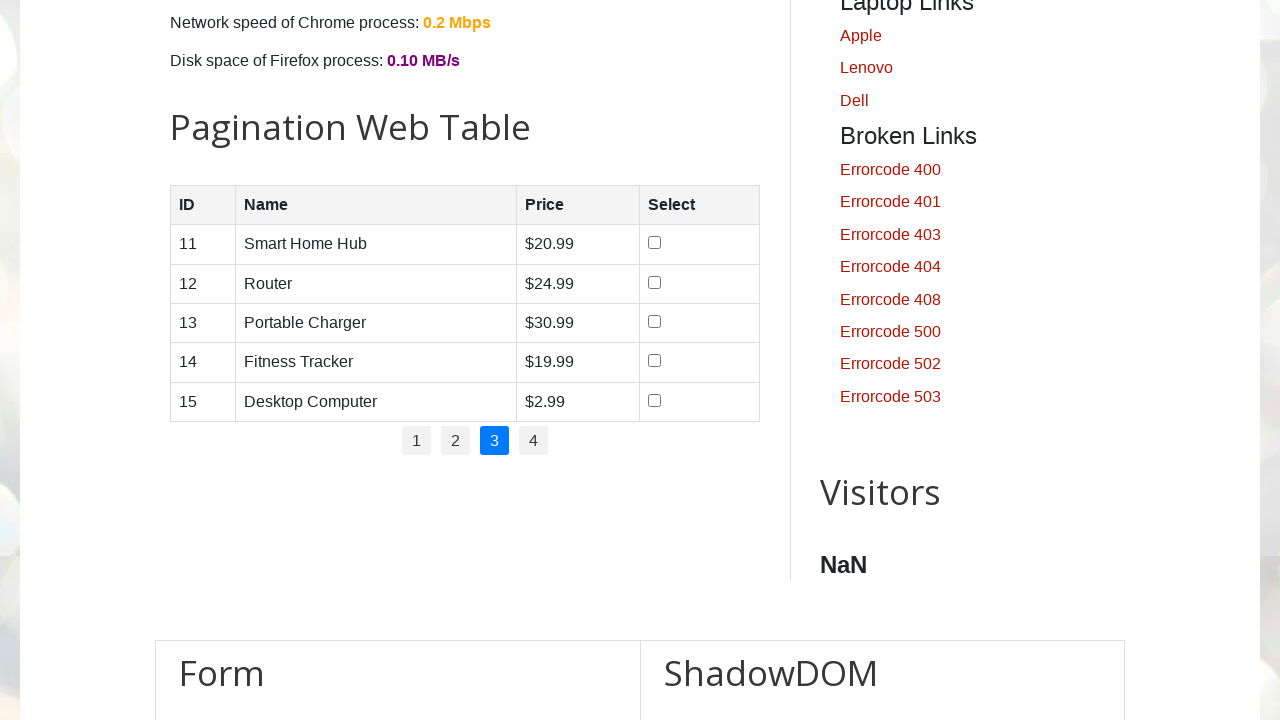

Read cell content from row 5, column 1: '15'
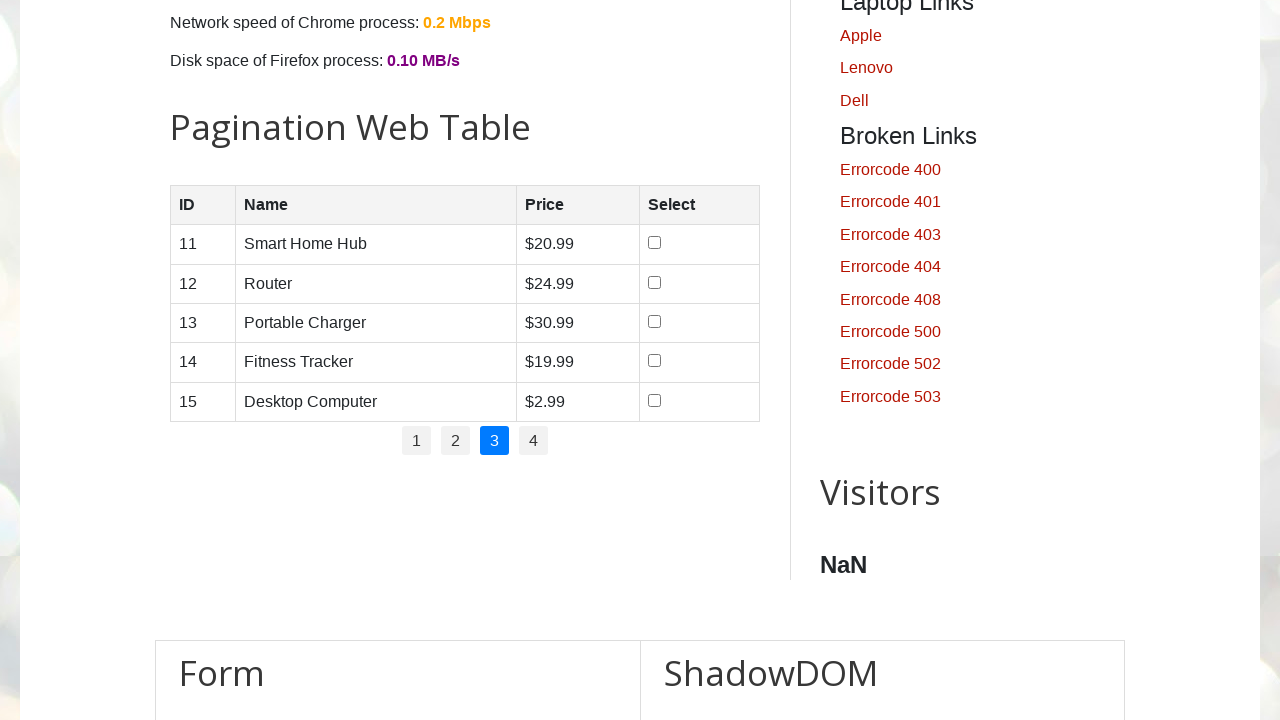

Read cell content from row 5, column 2: 'Desktop Computer'
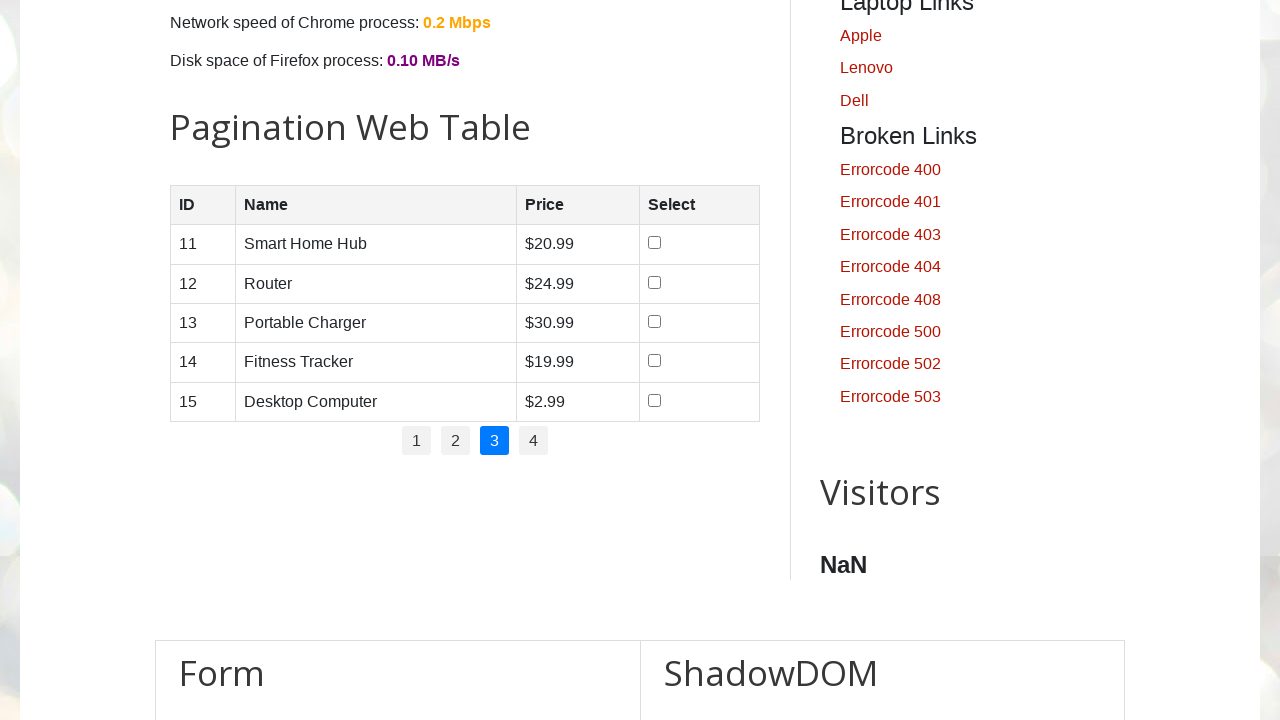

Read cell content from row 5, column 3: '$2.99'
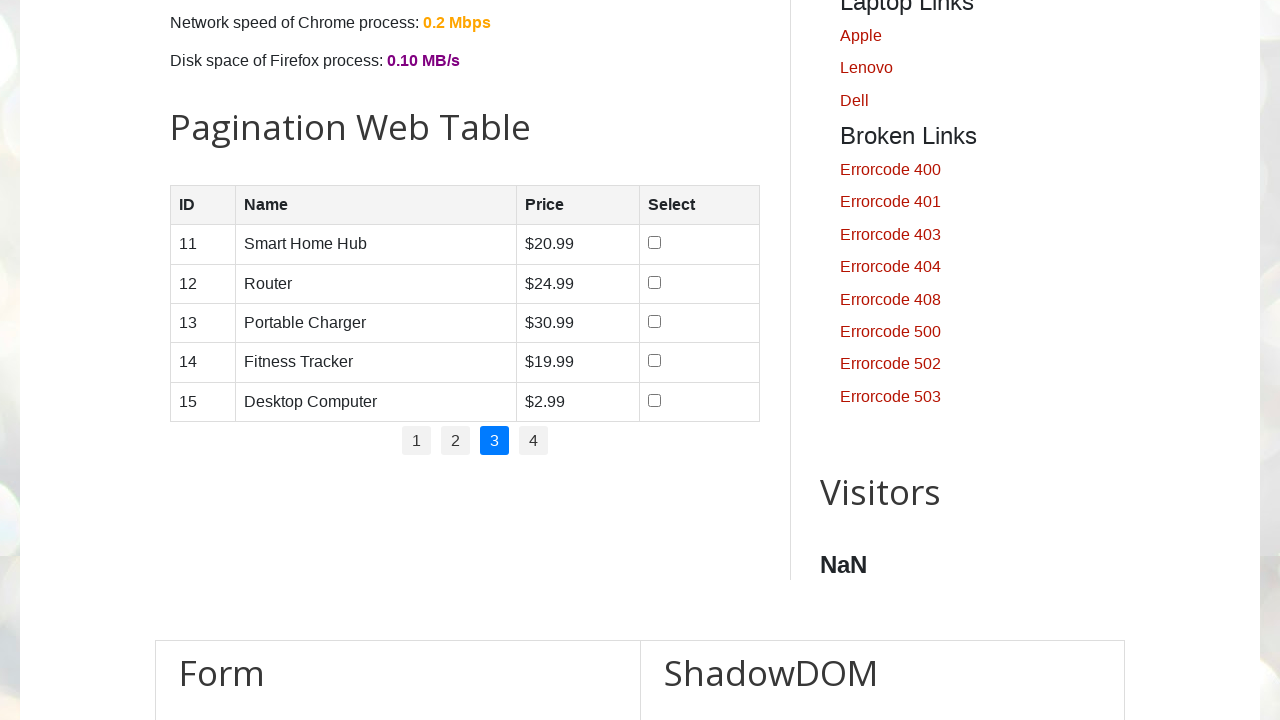

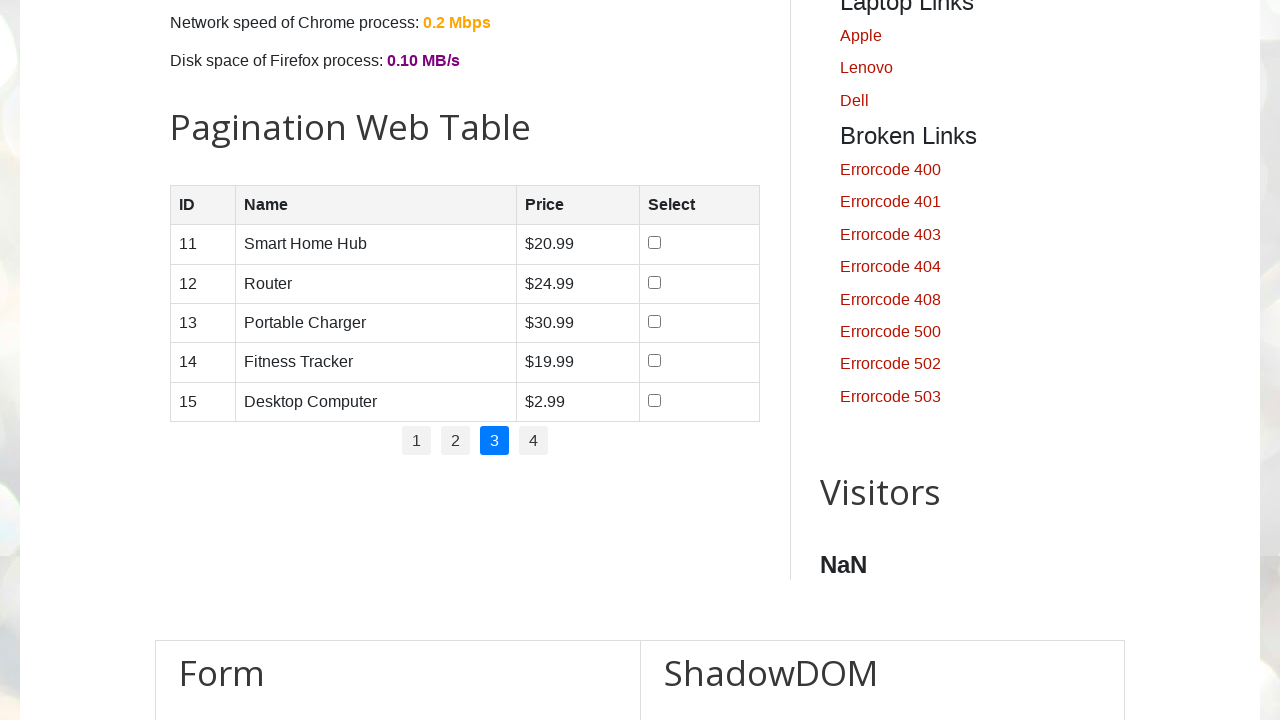